Tests progress bar functionality by navigating to the Progress Bar page, starting the progress bar, and stopping it when it reaches 75%

Starting URL: http://www.uitestingplayground.com

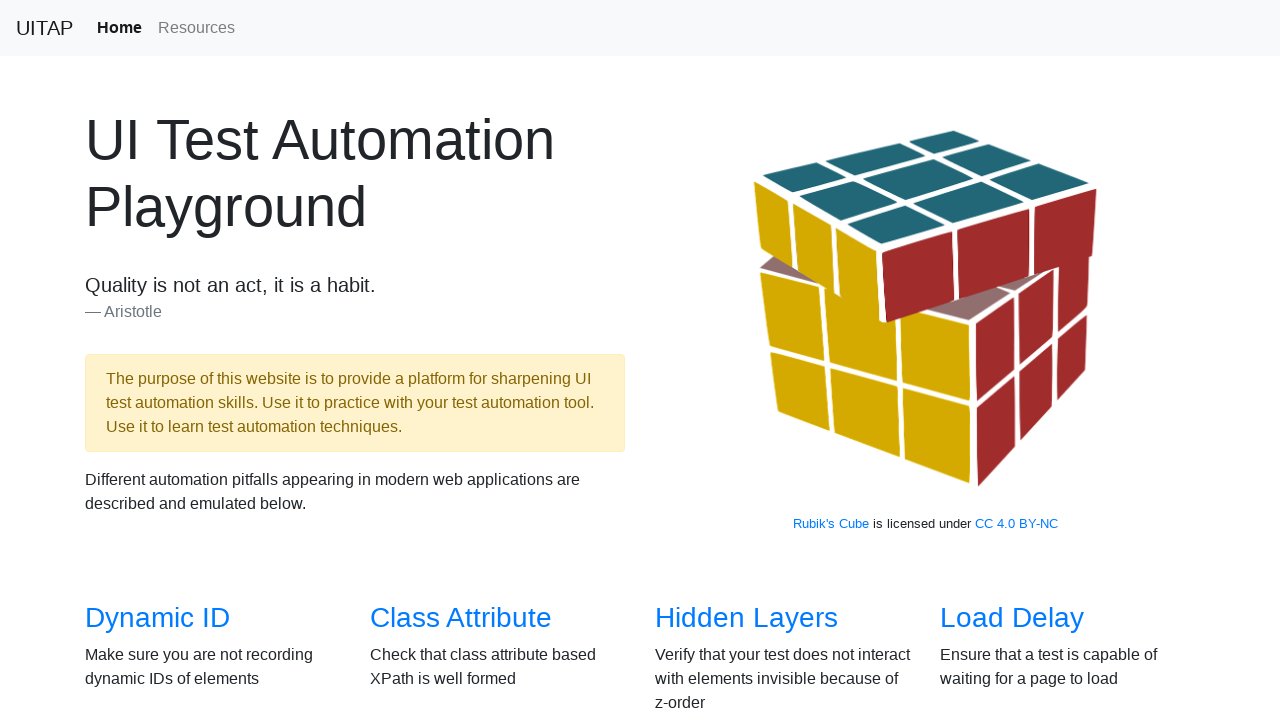

Clicked on Progress Bar link to navigate to the Progress Bar page at (1022, 361) on internal:role=link[name="Progress Bar"i]
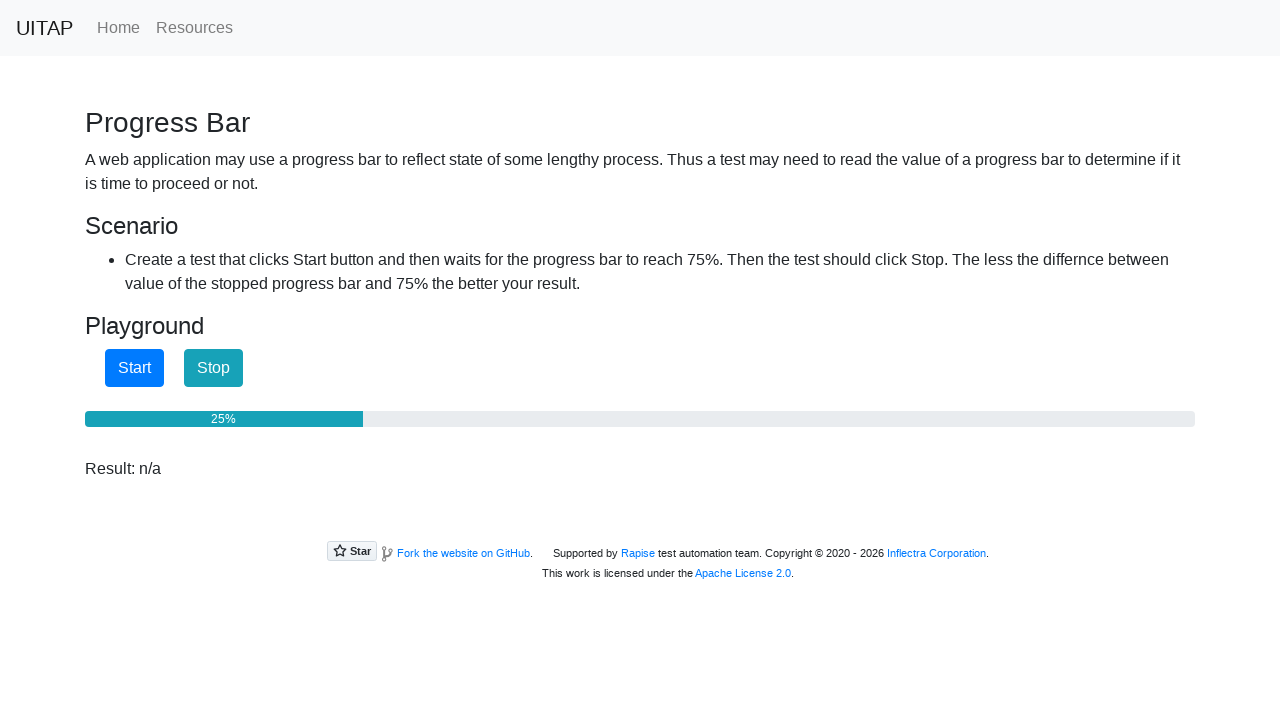

Clicked start button to begin progress bar at (134, 368) on button#startButton
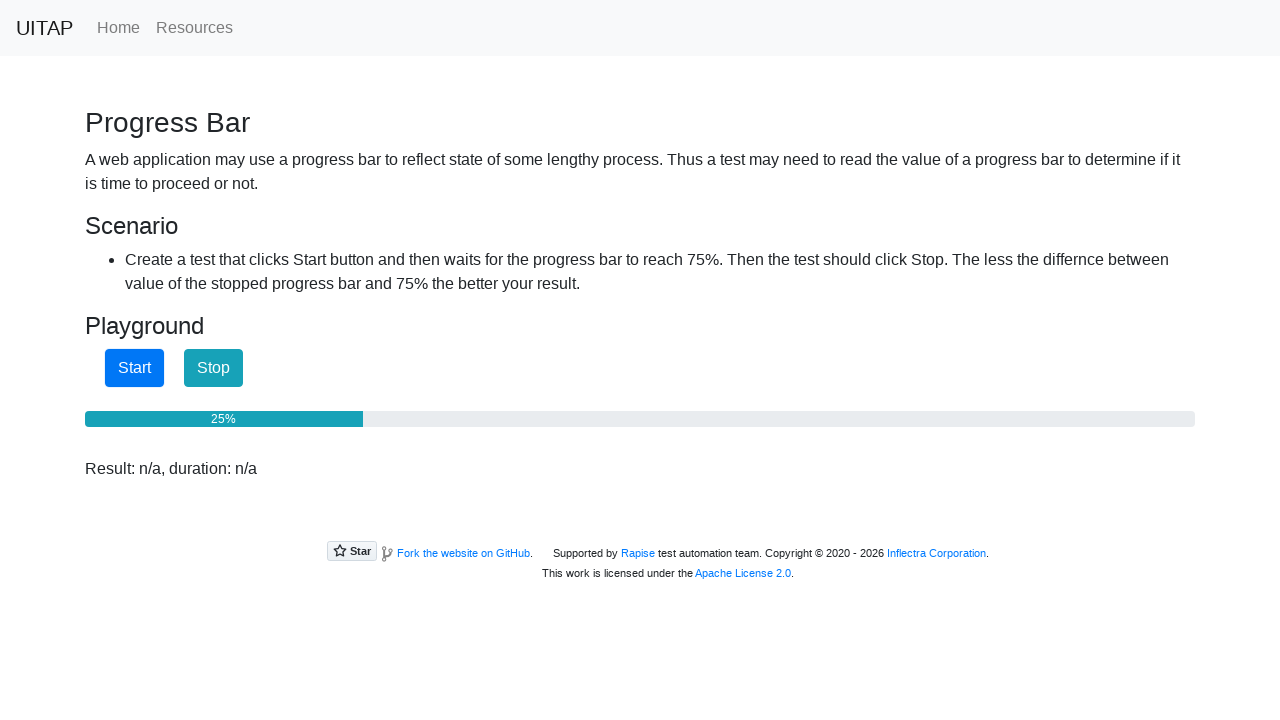

Checked progress bar value: 25%
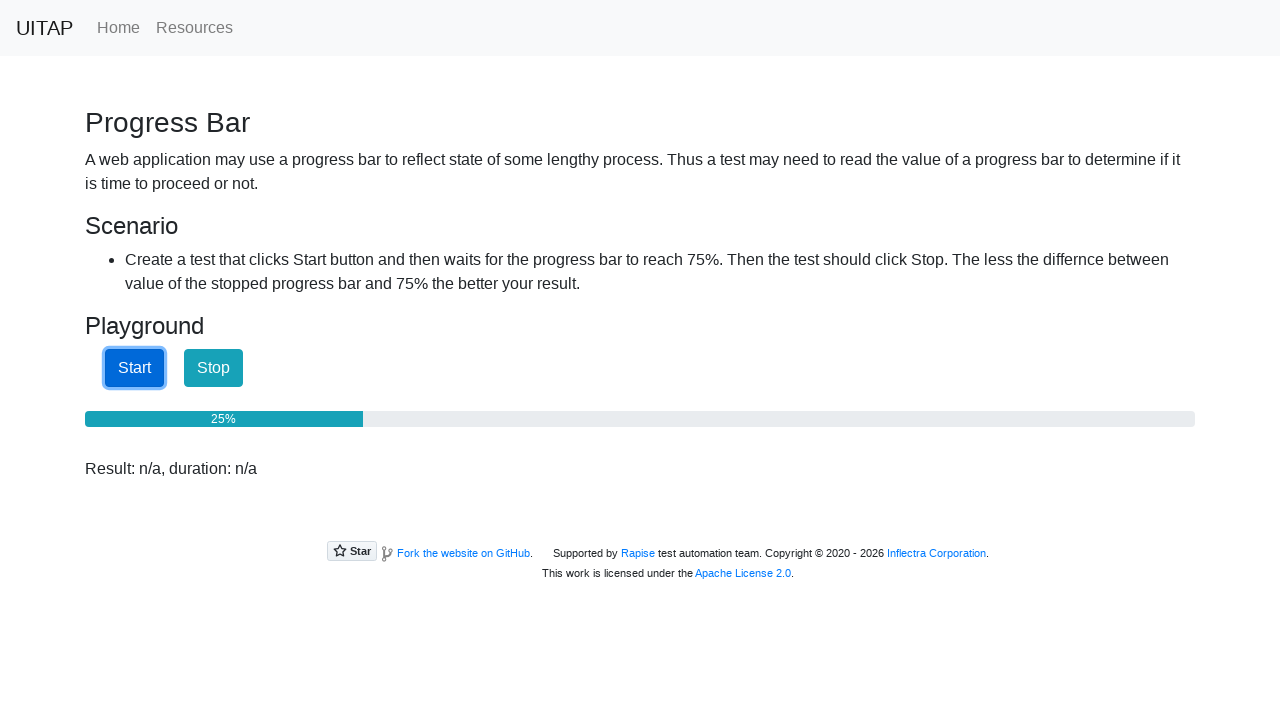

Checked progress bar value: 25%
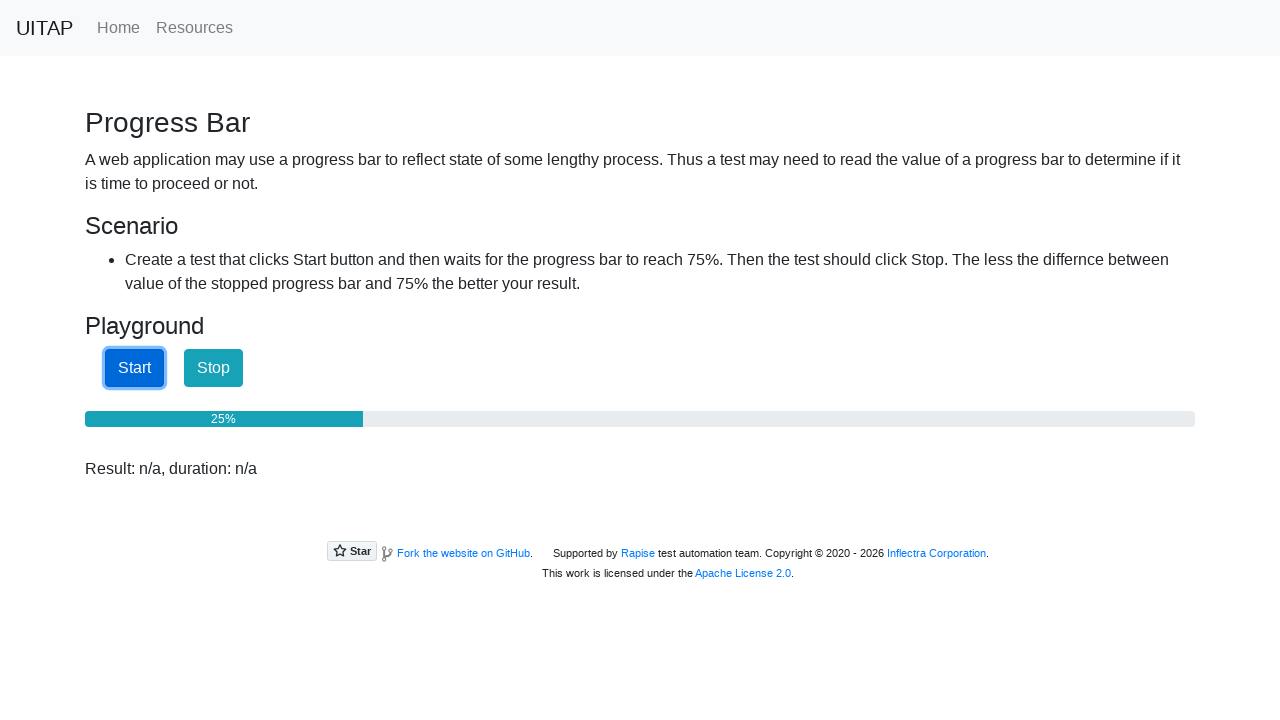

Checked progress bar value: 25%
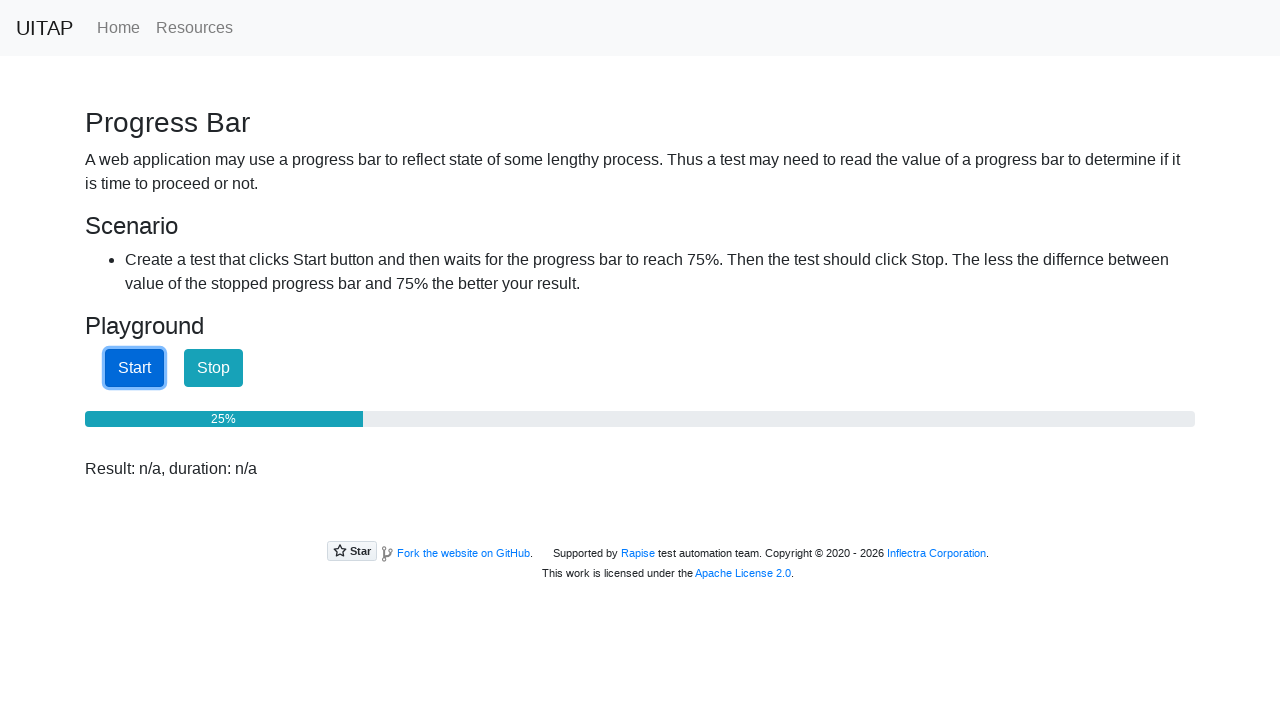

Checked progress bar value: 25%
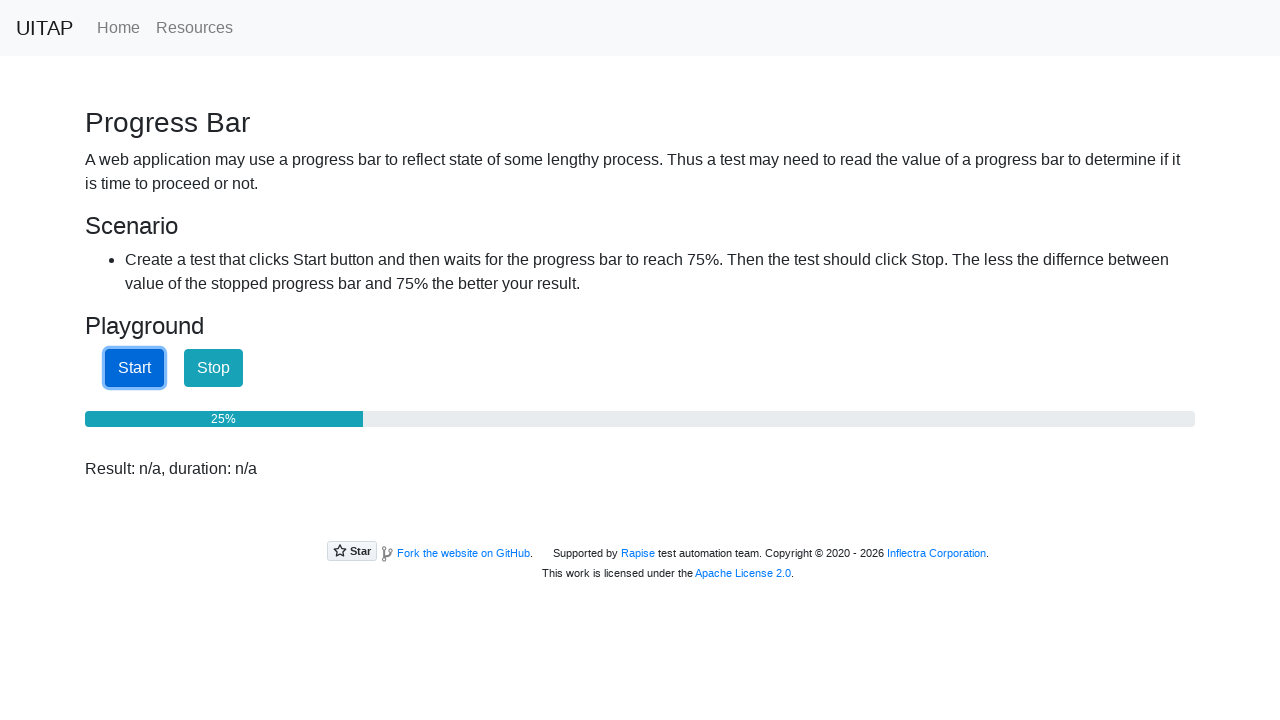

Checked progress bar value: 25%
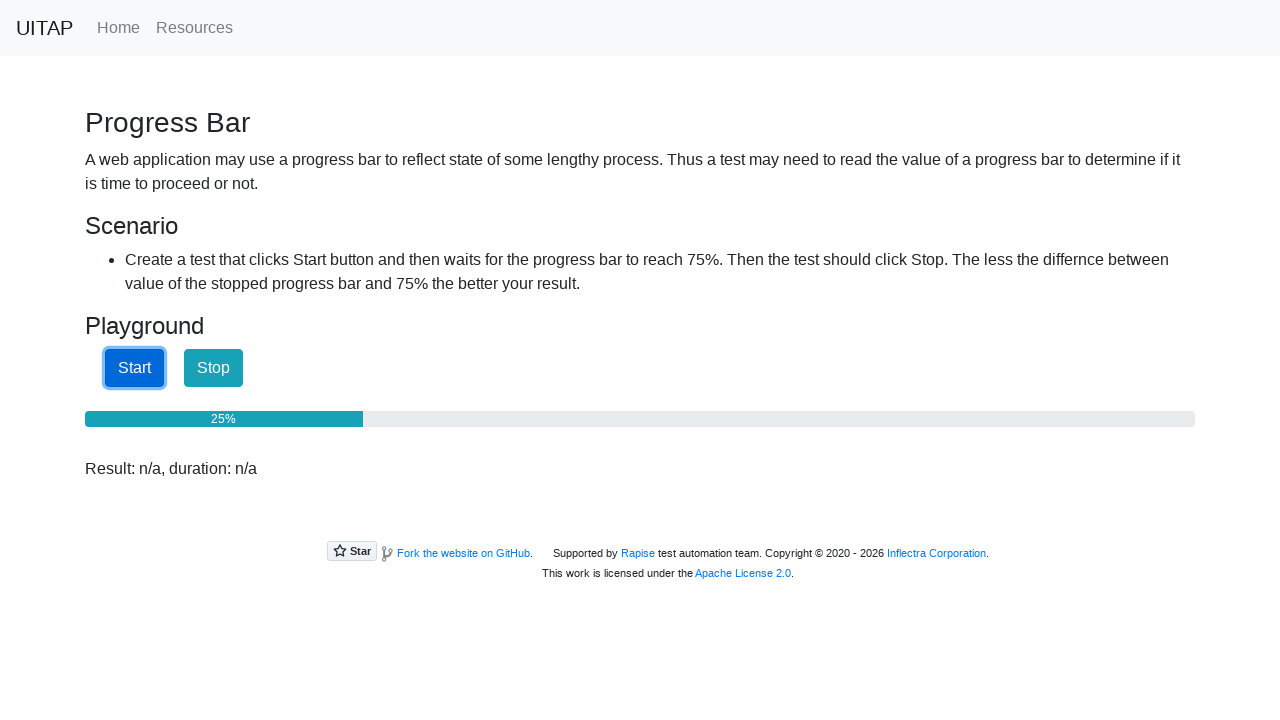

Checked progress bar value: 25%
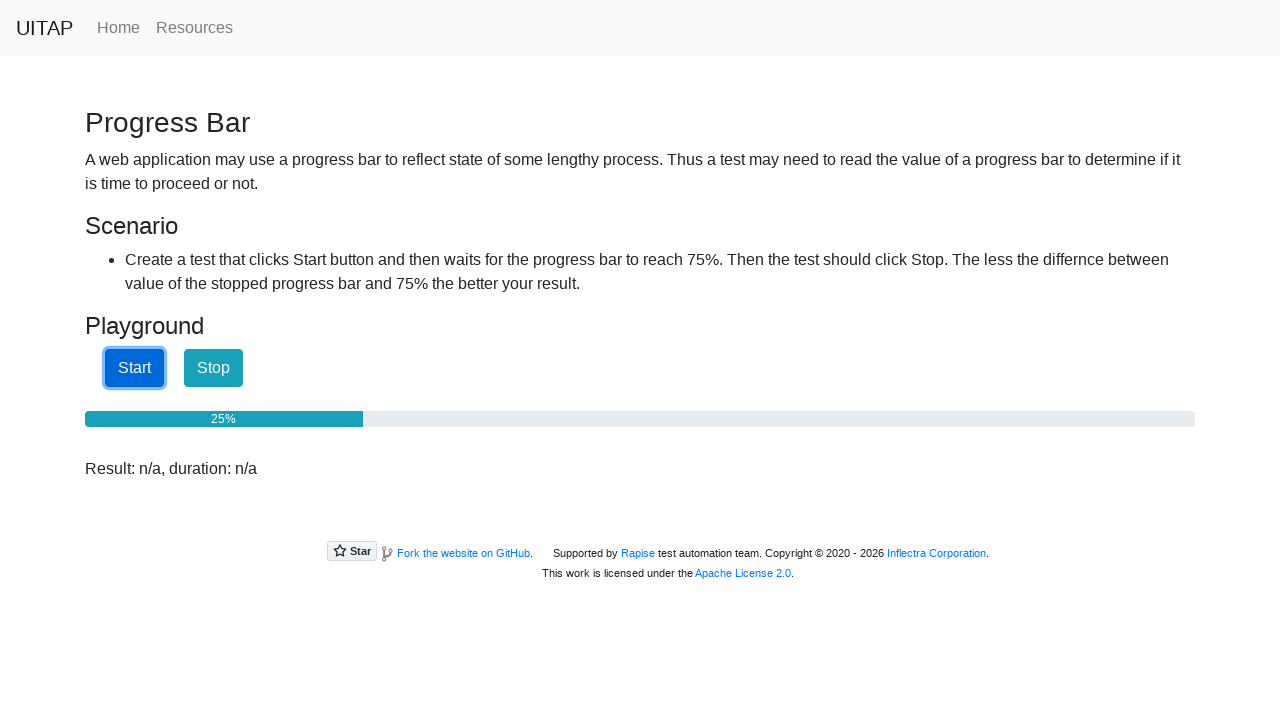

Checked progress bar value: 25%
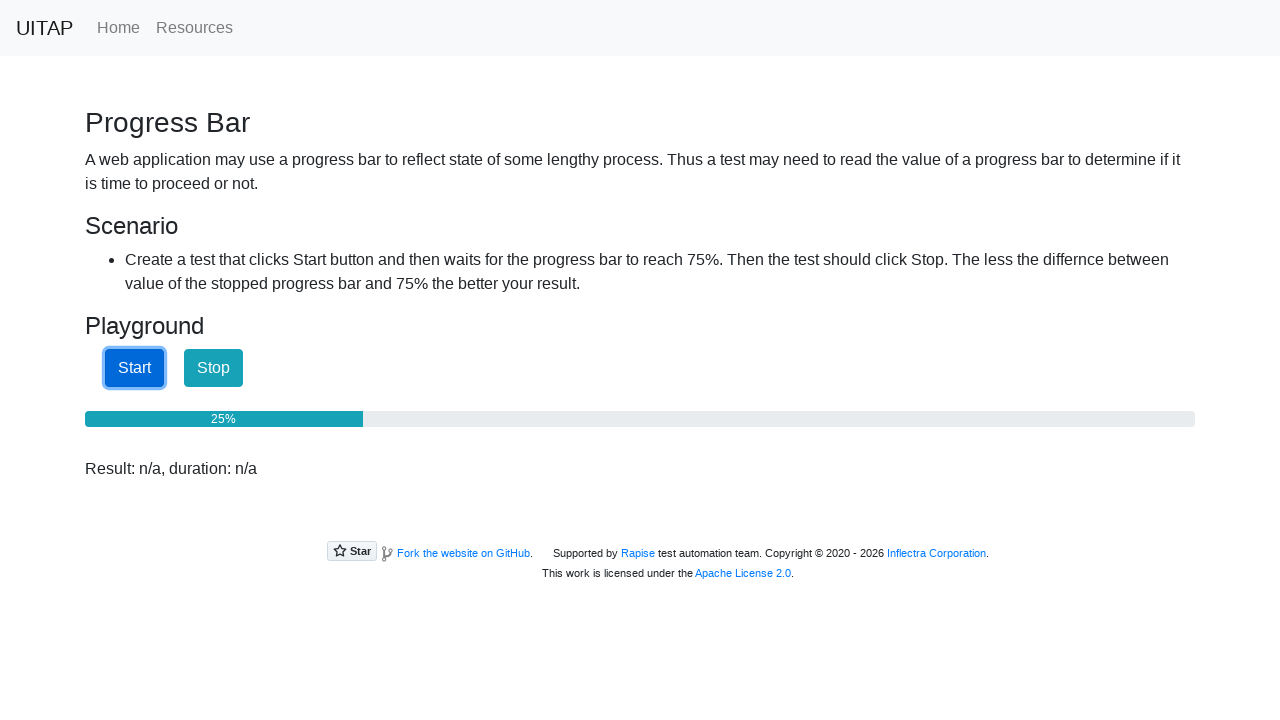

Checked progress bar value: 25%
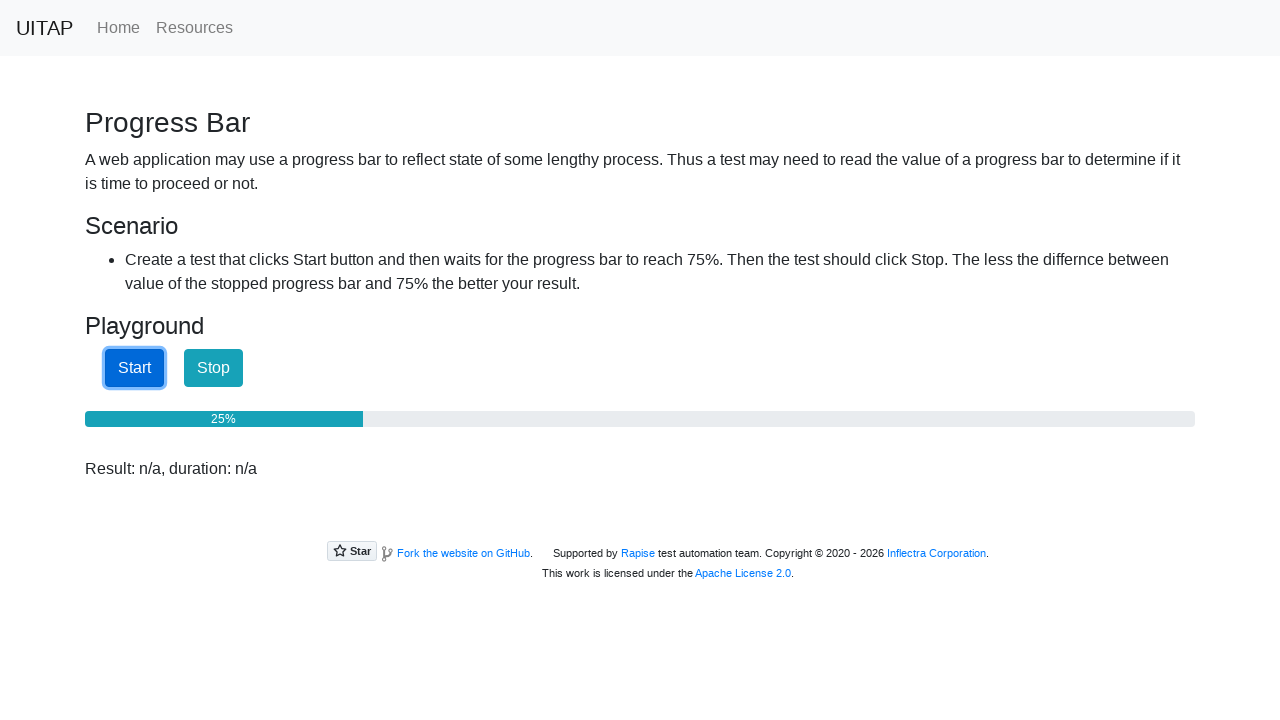

Checked progress bar value: 26%
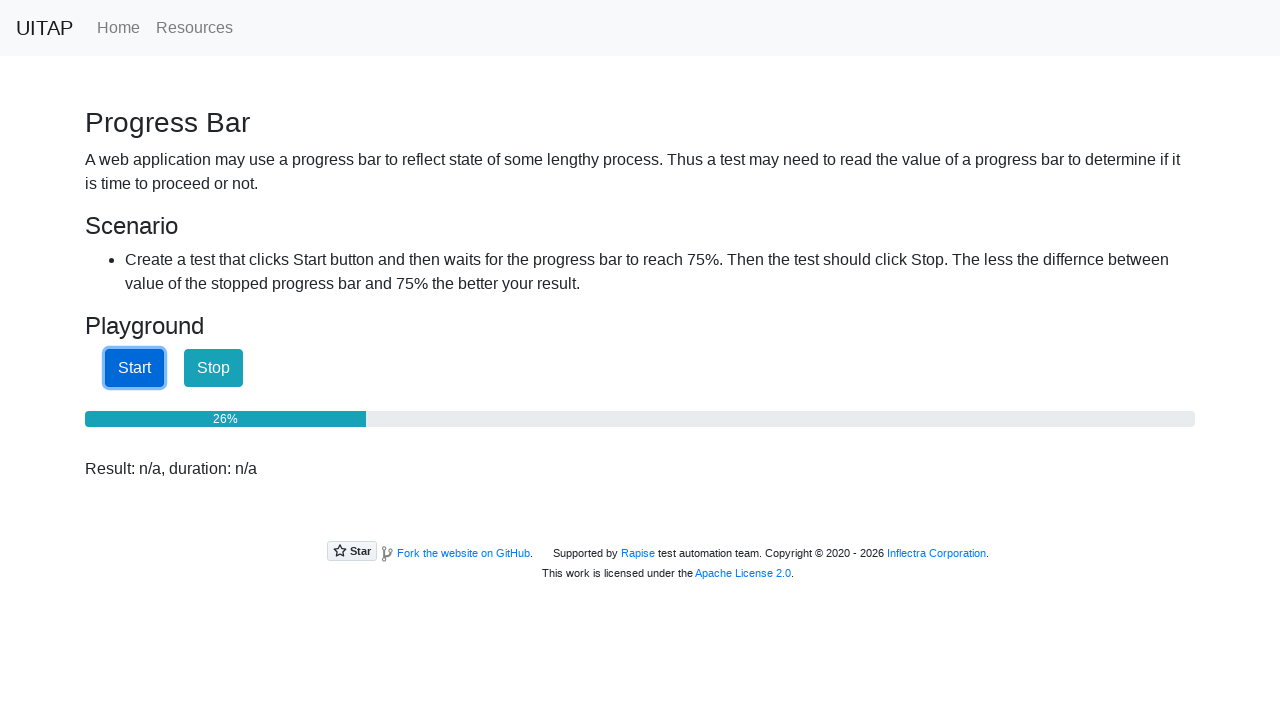

Checked progress bar value: 26%
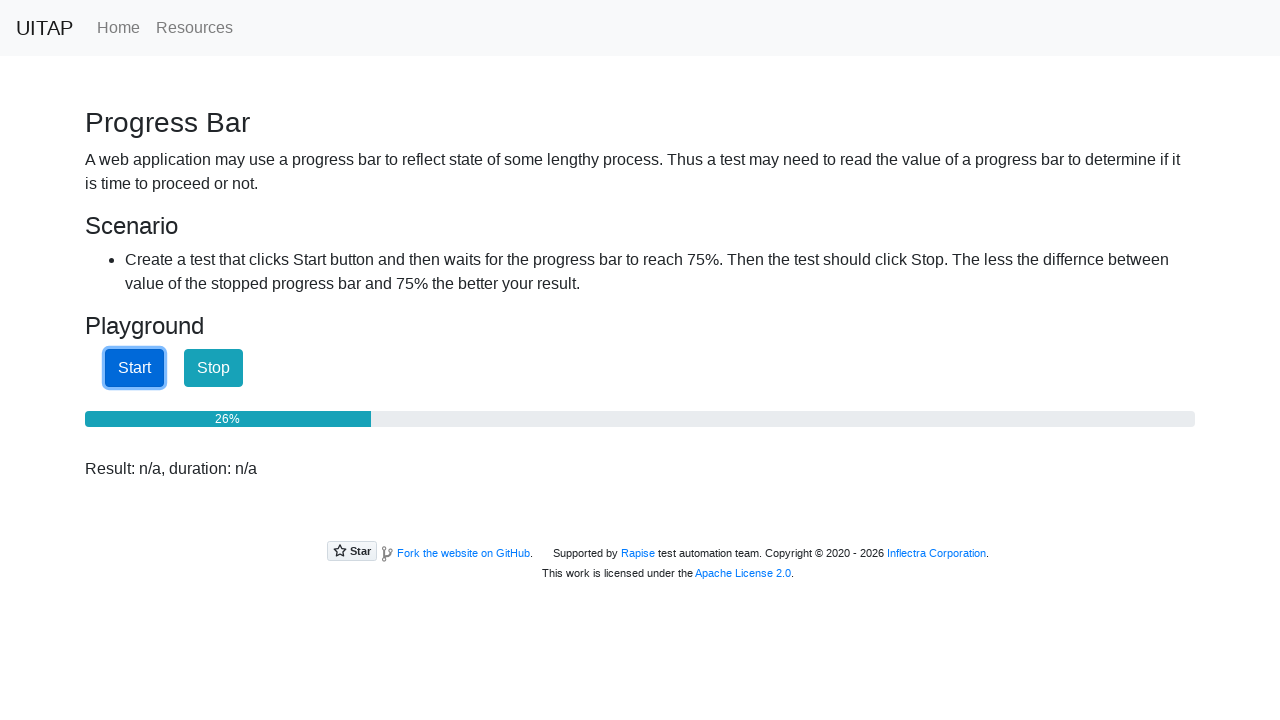

Checked progress bar value: 27%
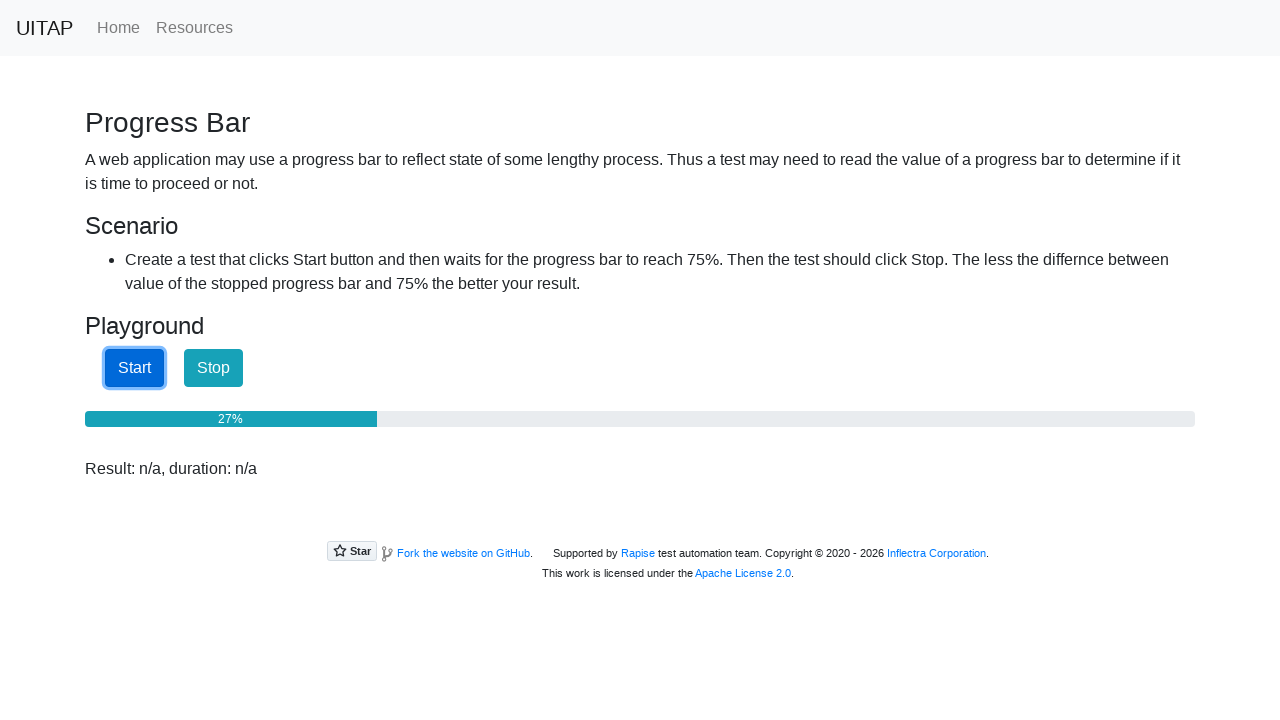

Checked progress bar value: 27%
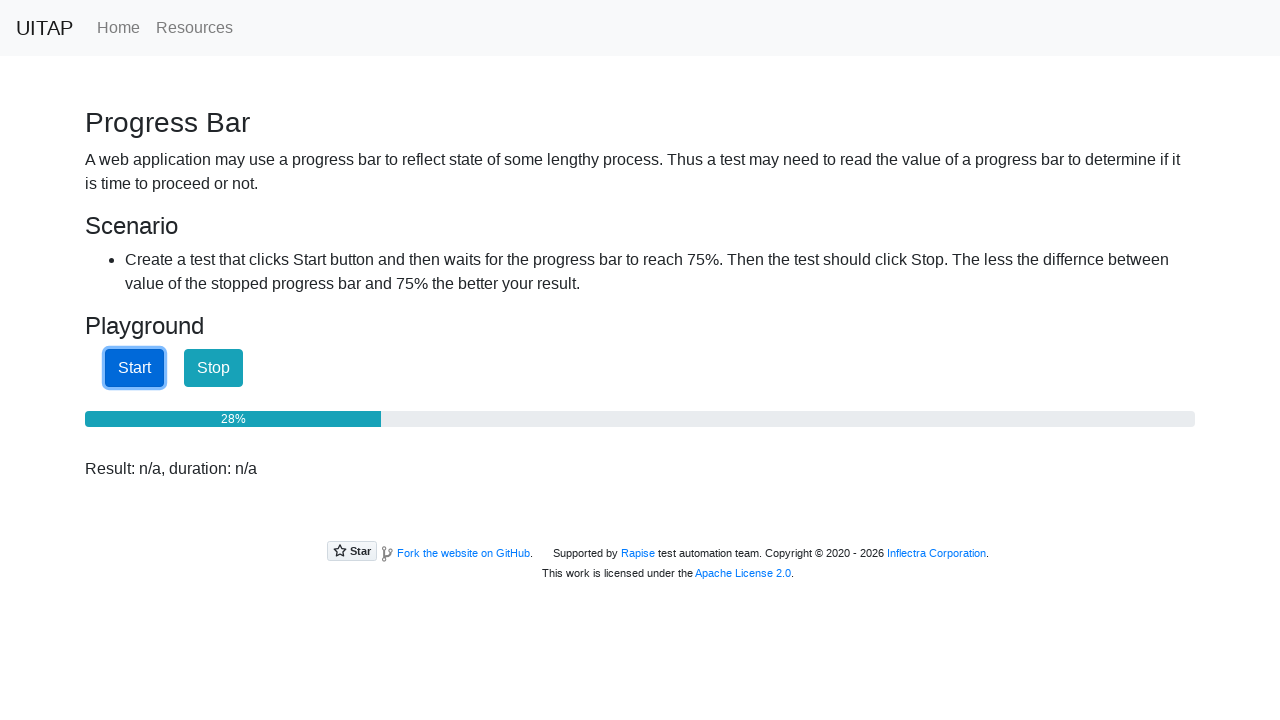

Checked progress bar value: 28%
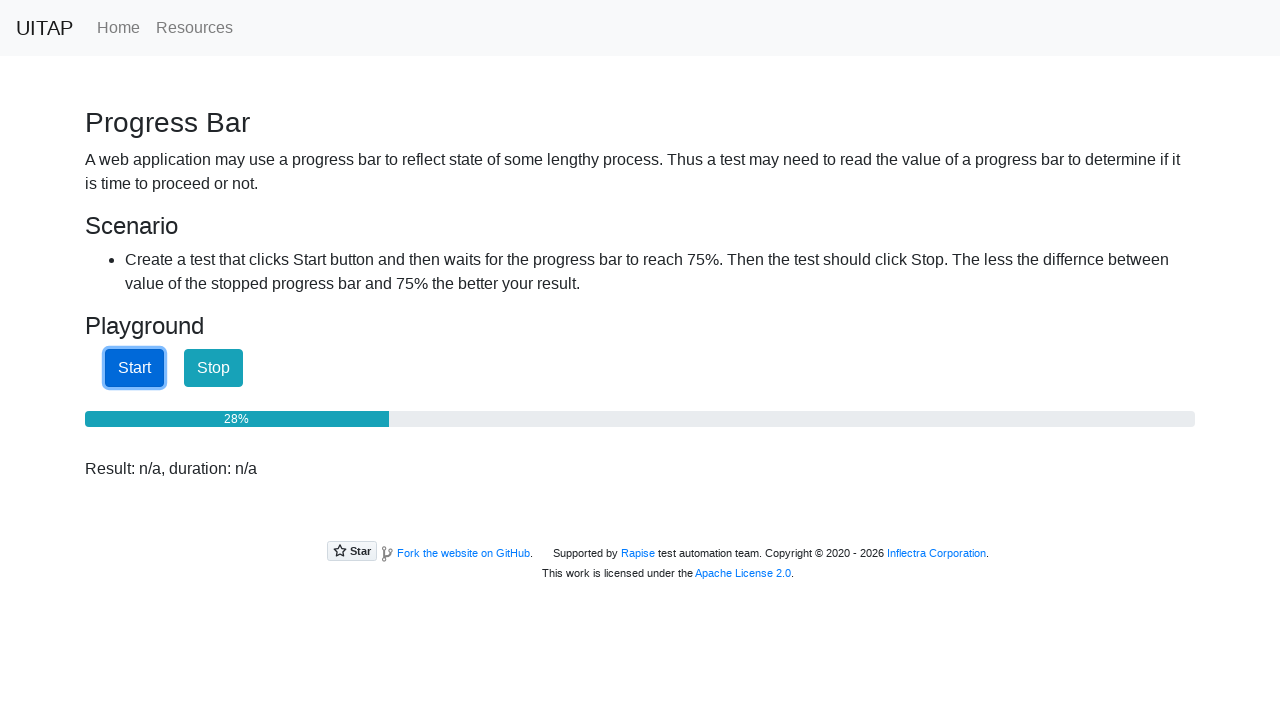

Checked progress bar value: 29%
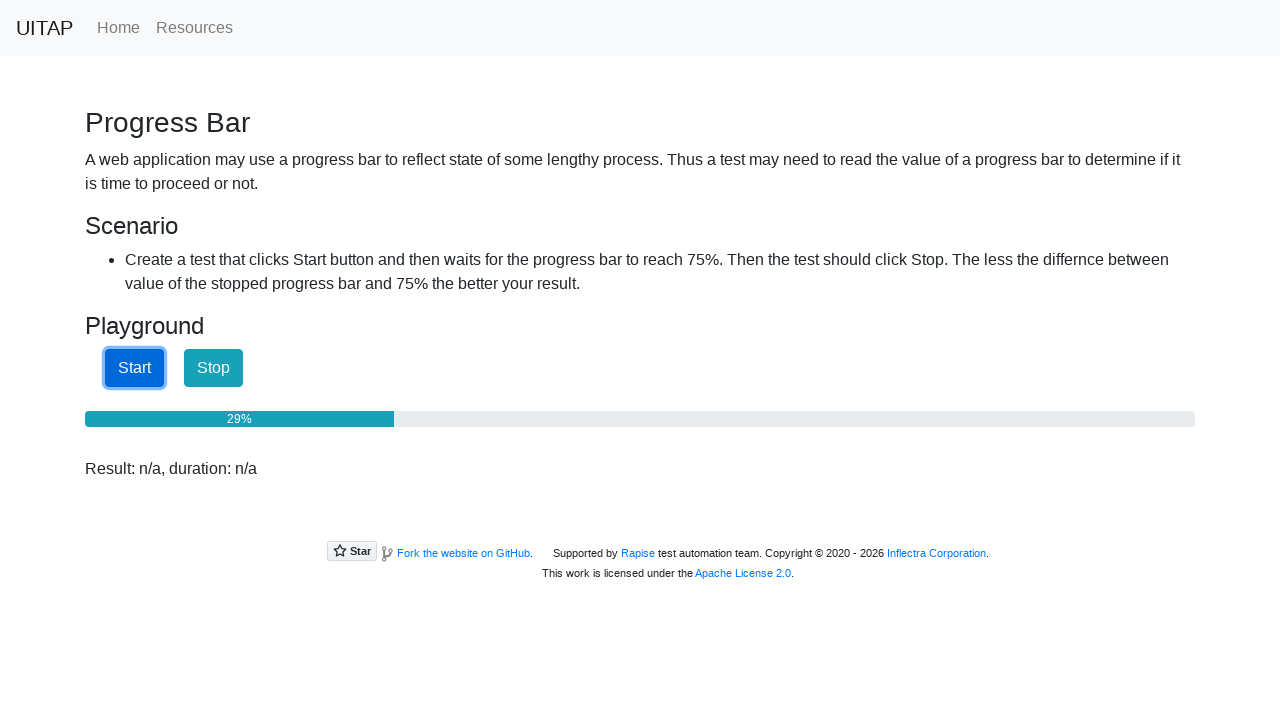

Checked progress bar value: 29%
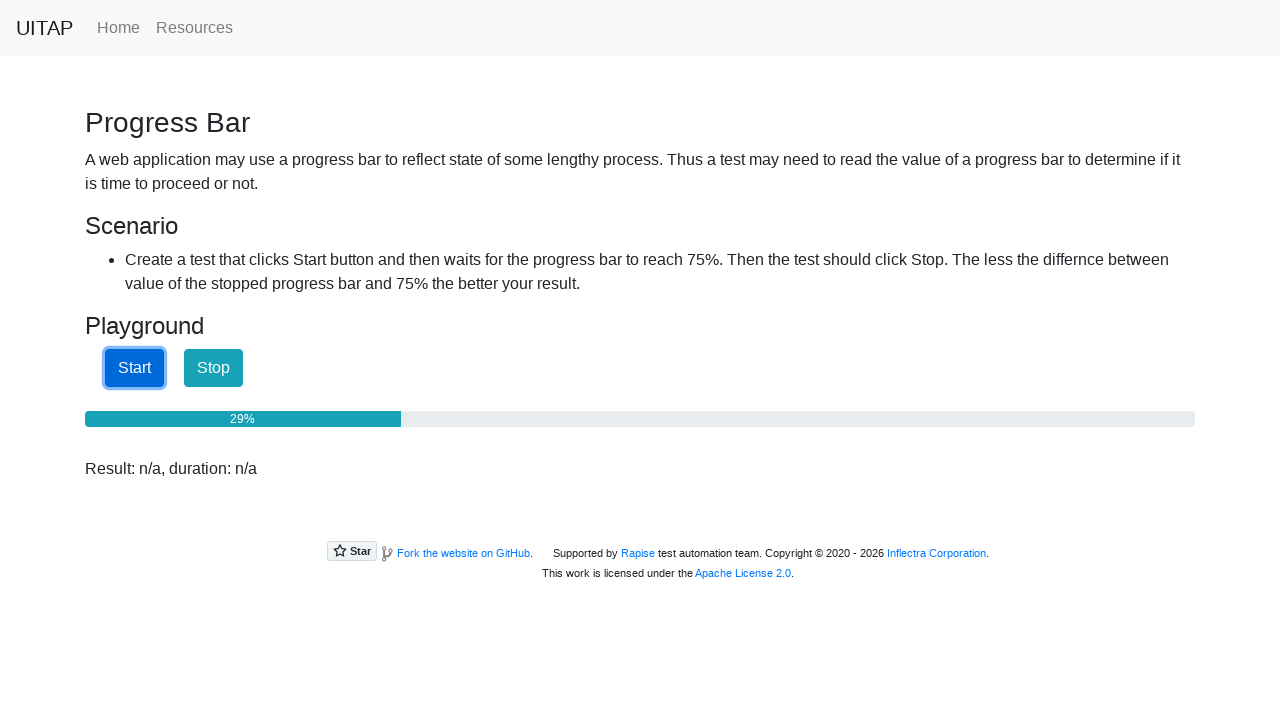

Checked progress bar value: 30%
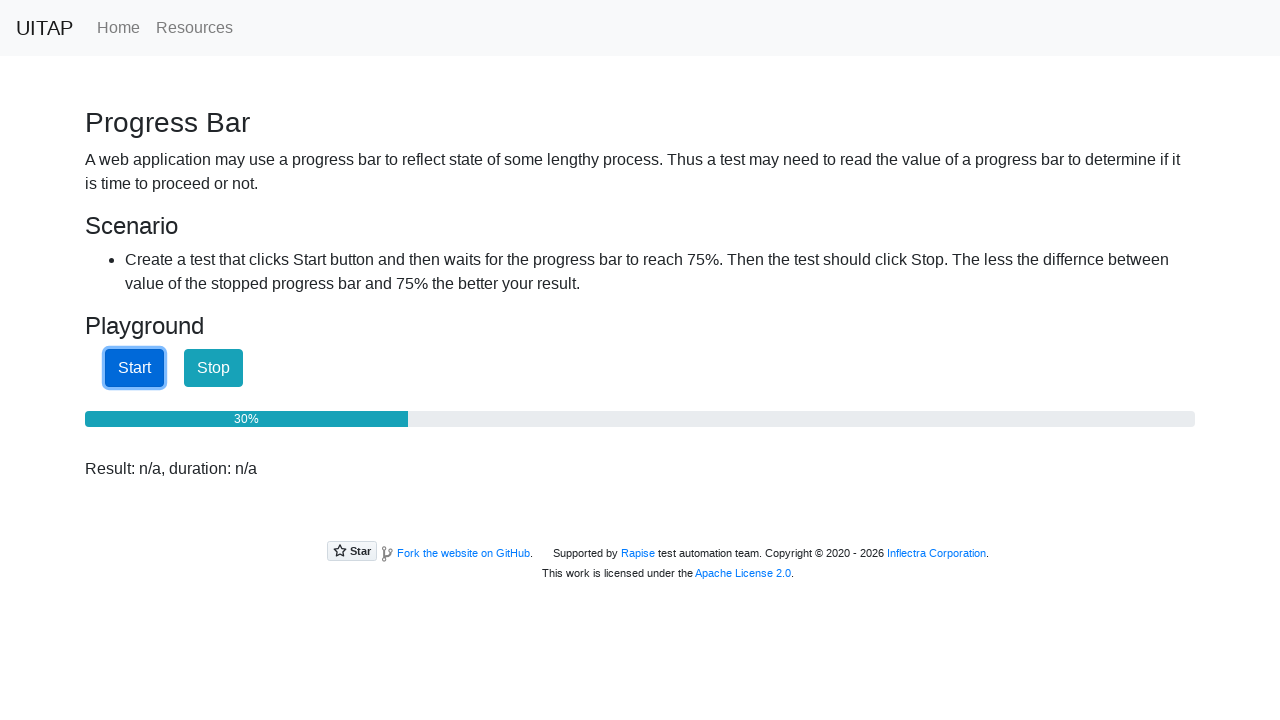

Checked progress bar value: 30%
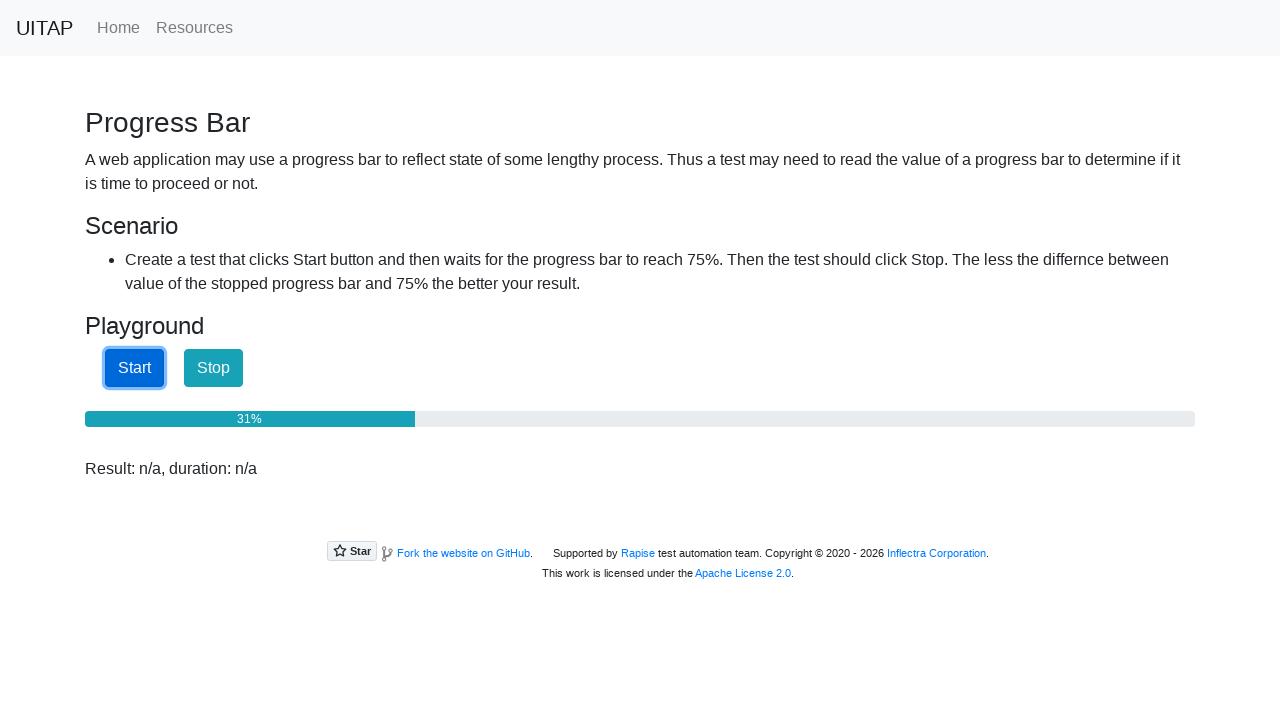

Checked progress bar value: 31%
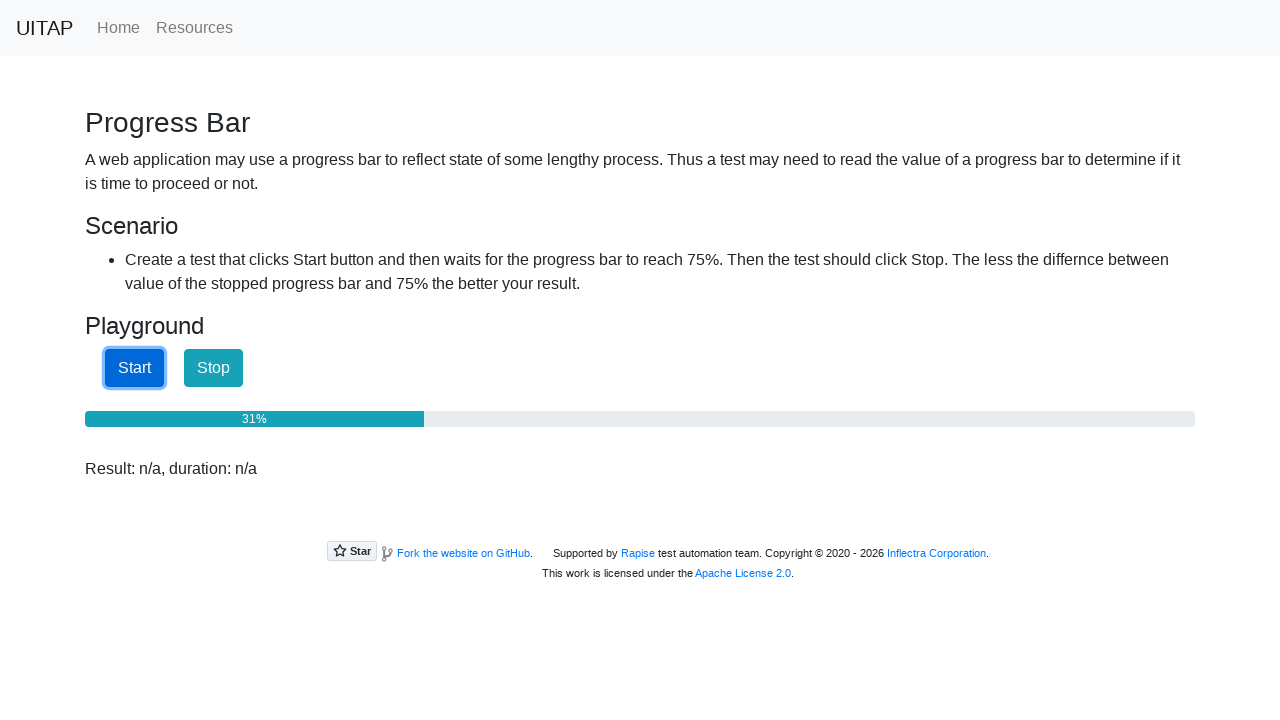

Checked progress bar value: 32%
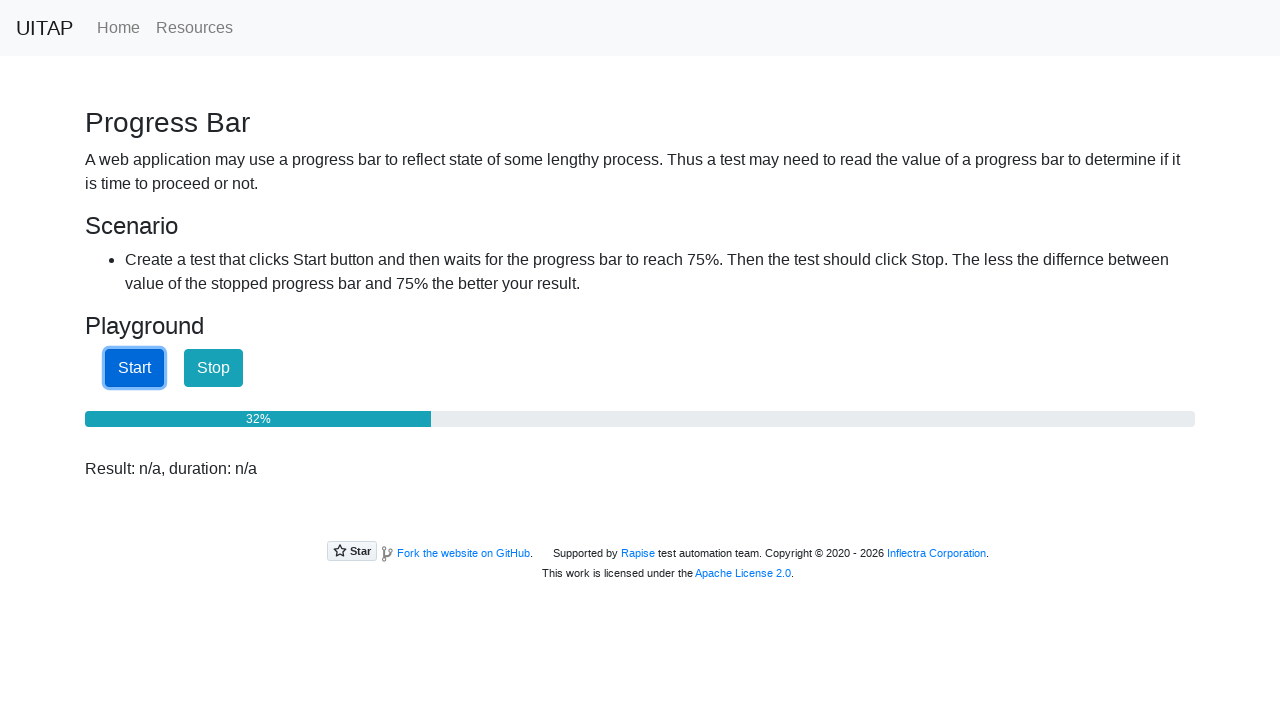

Checked progress bar value: 33%
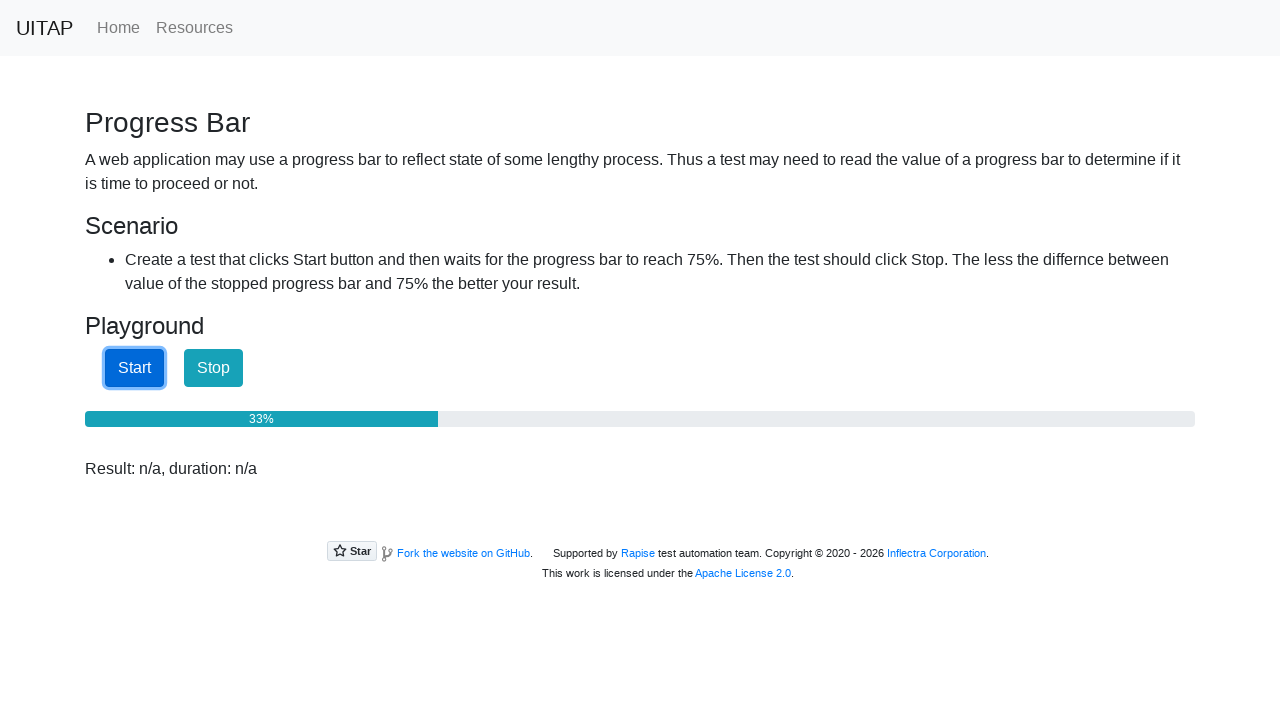

Checked progress bar value: 33%
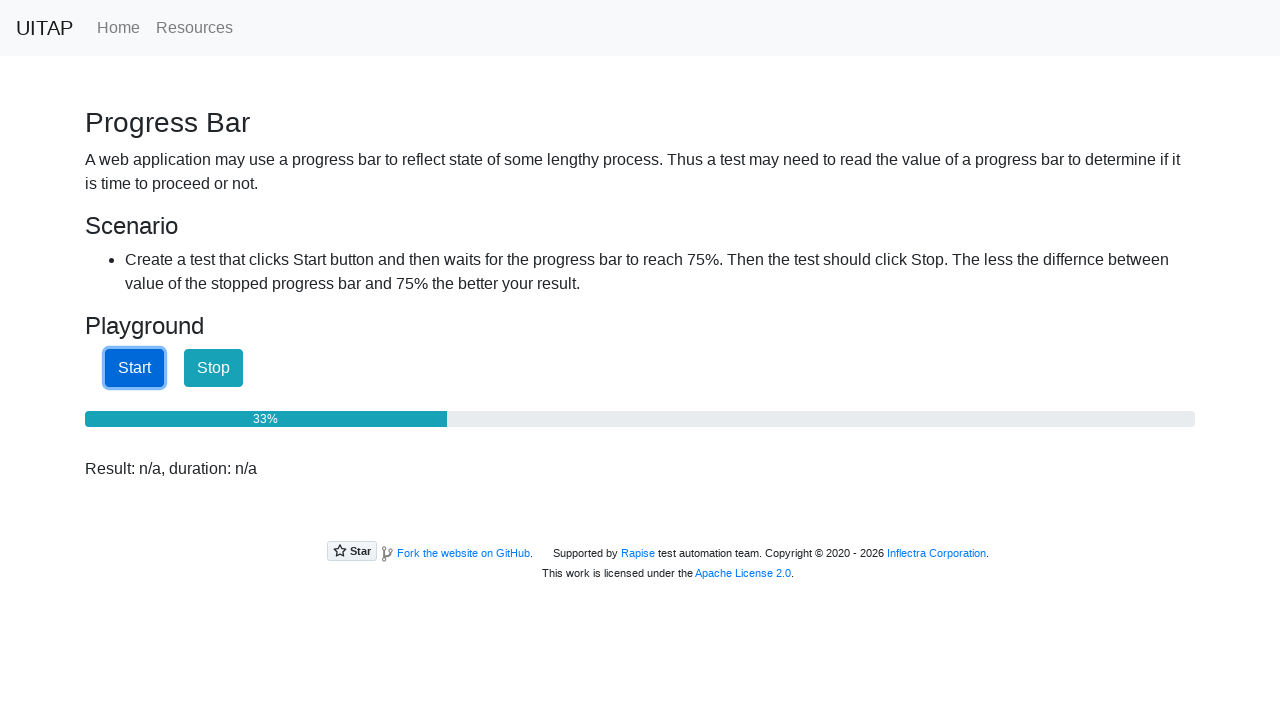

Checked progress bar value: 34%
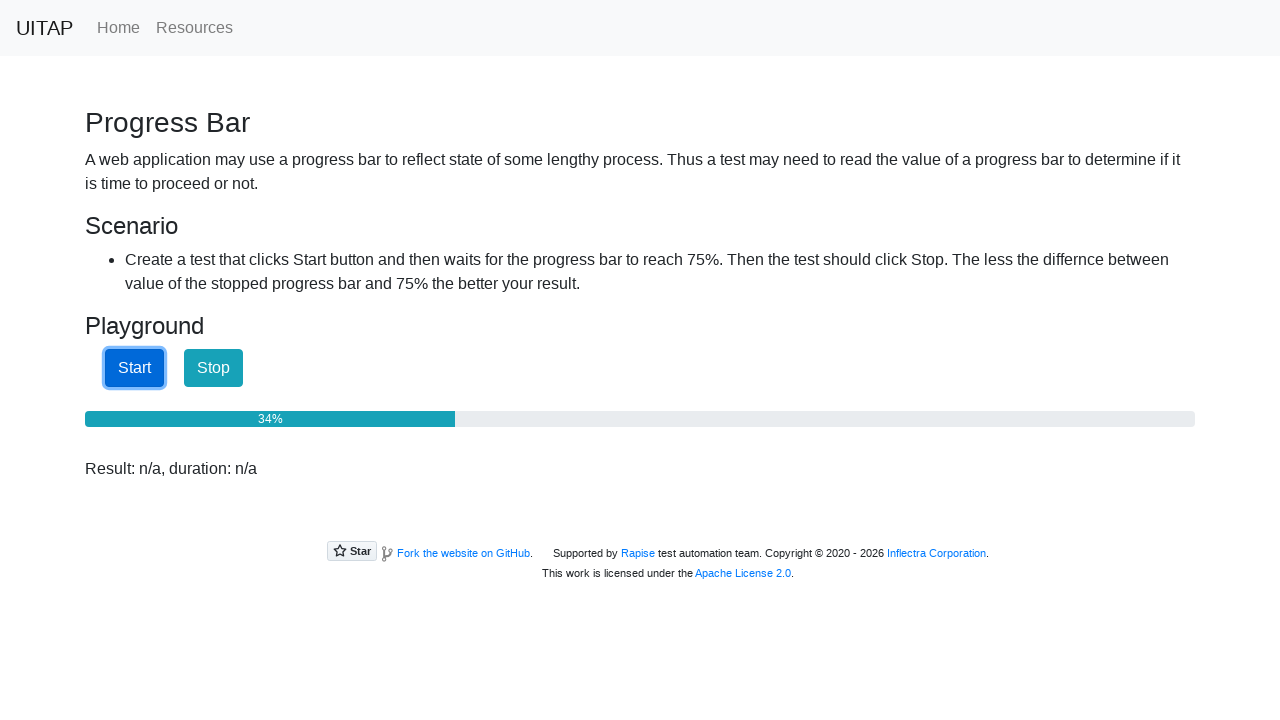

Checked progress bar value: 35%
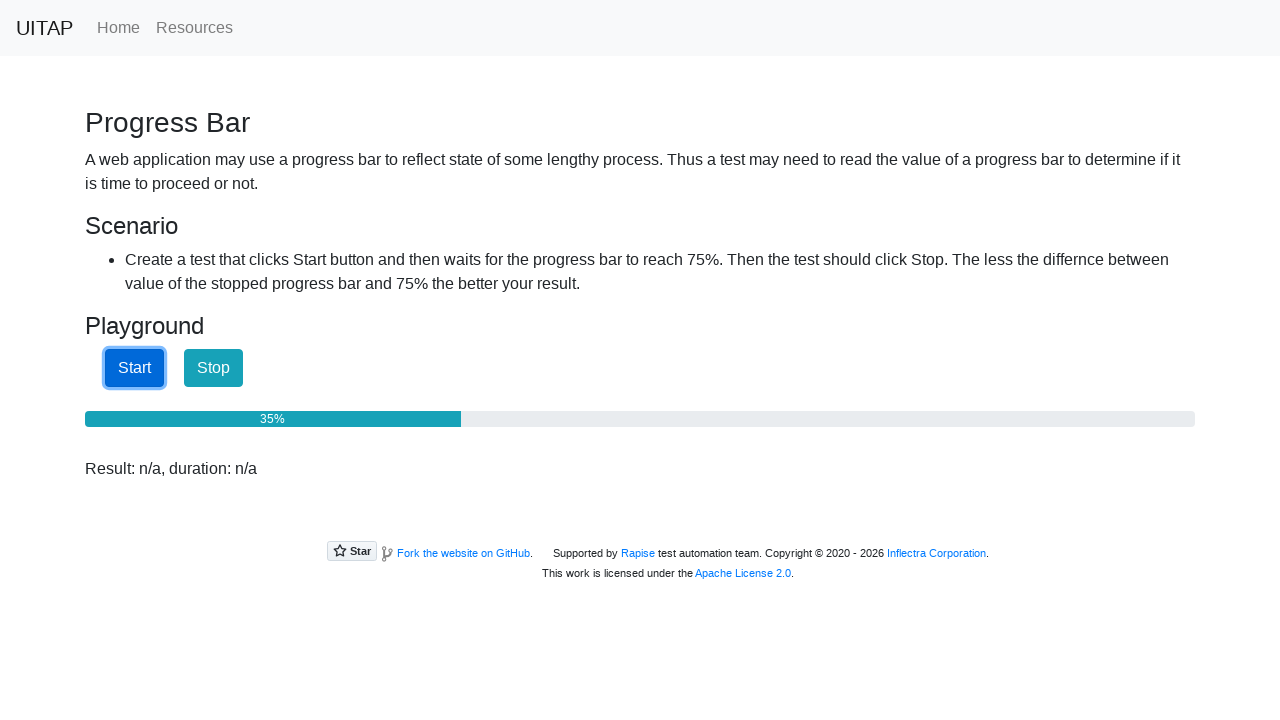

Checked progress bar value: 35%
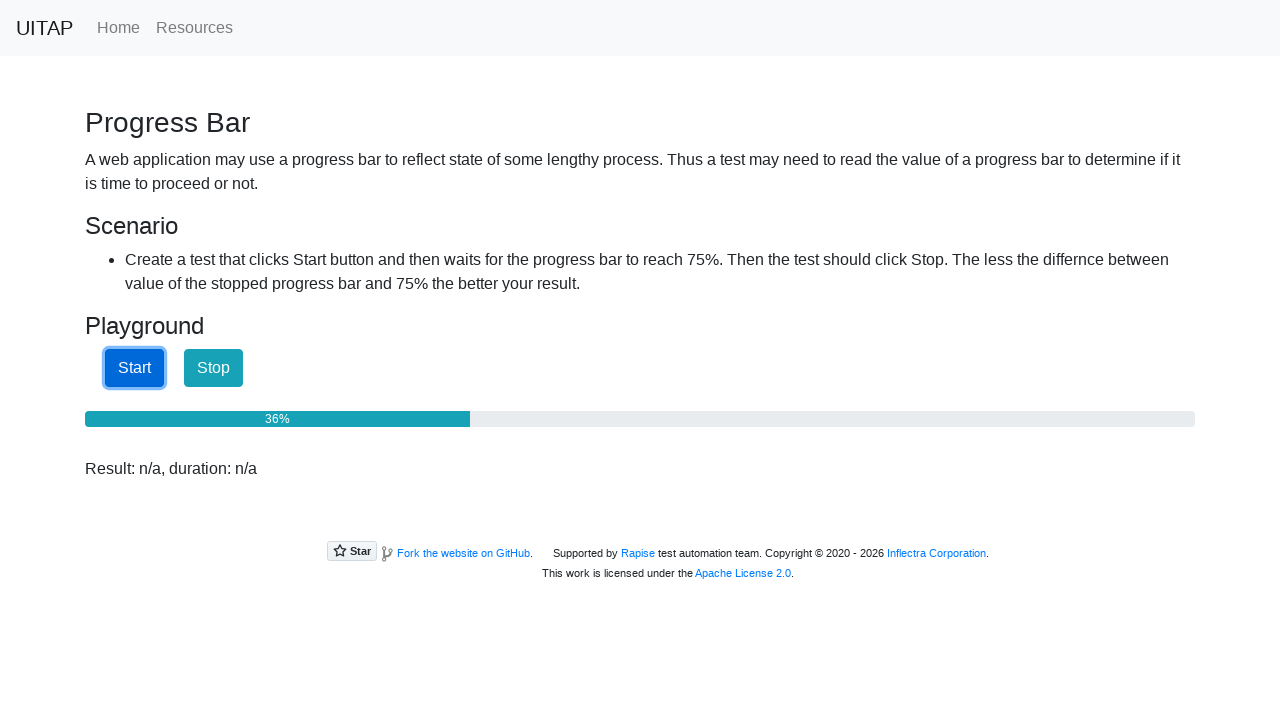

Checked progress bar value: 36%
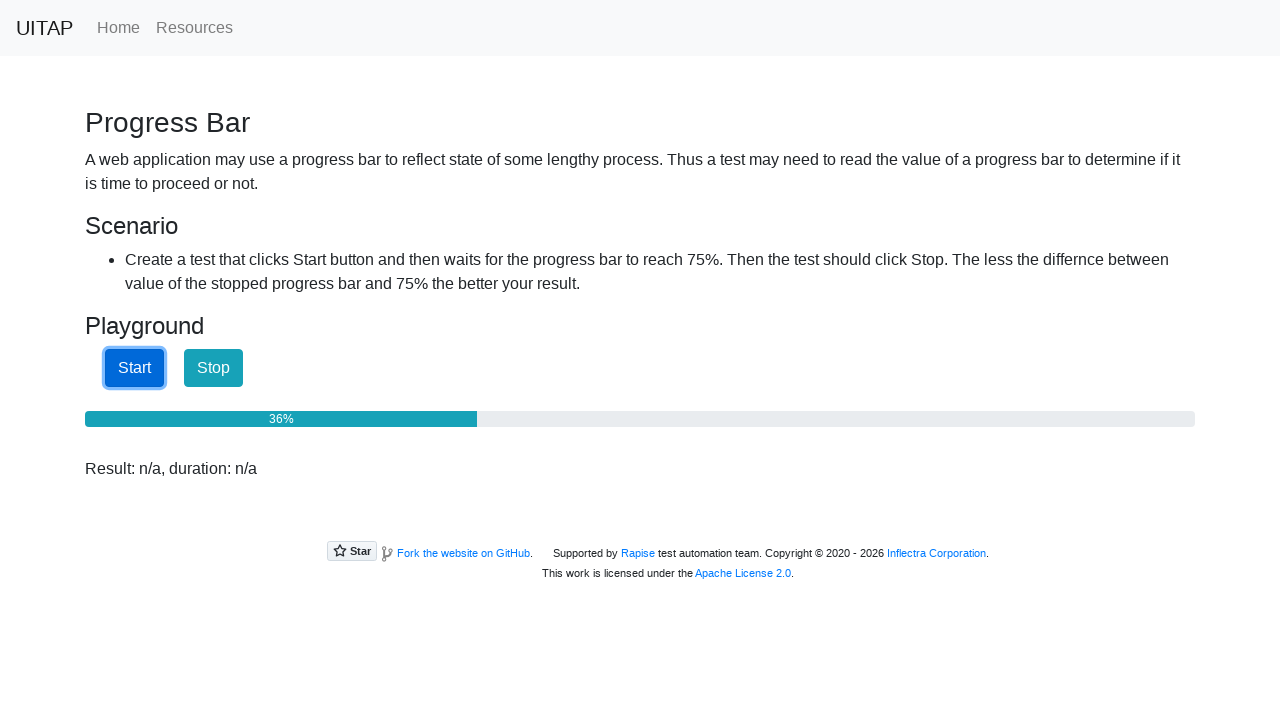

Checked progress bar value: 37%
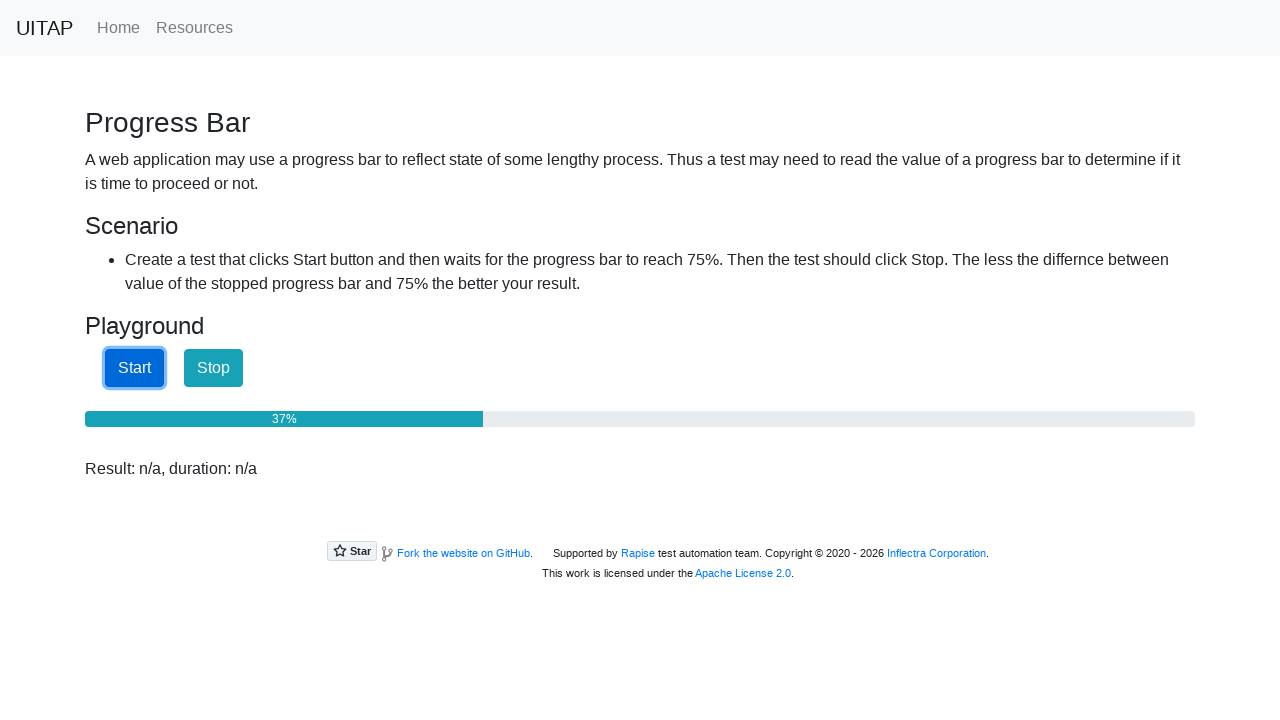

Checked progress bar value: 37%
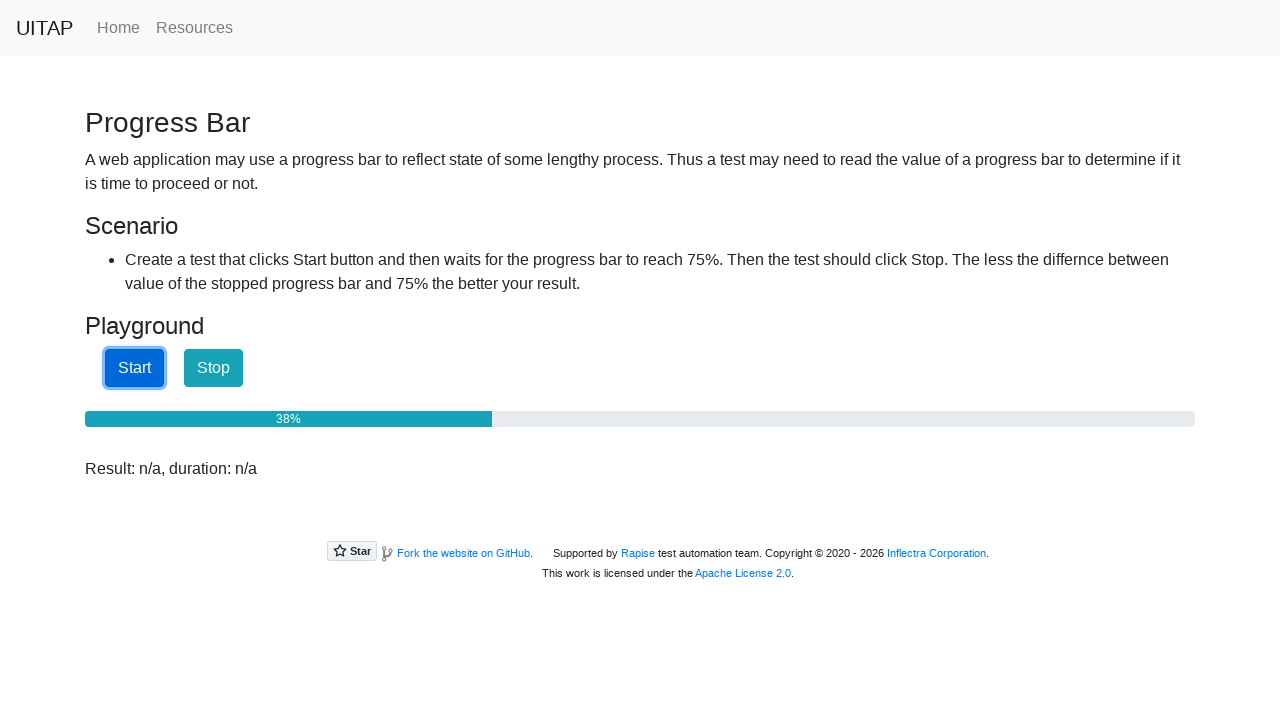

Checked progress bar value: 38%
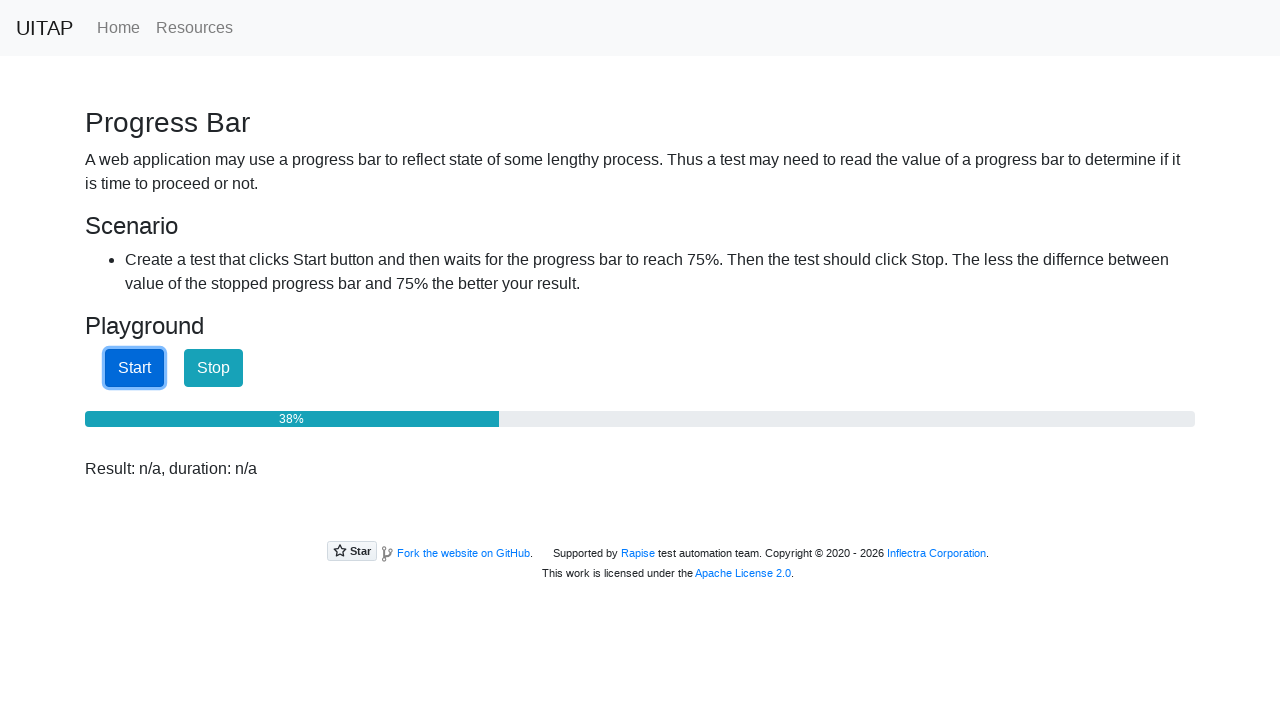

Checked progress bar value: 39%
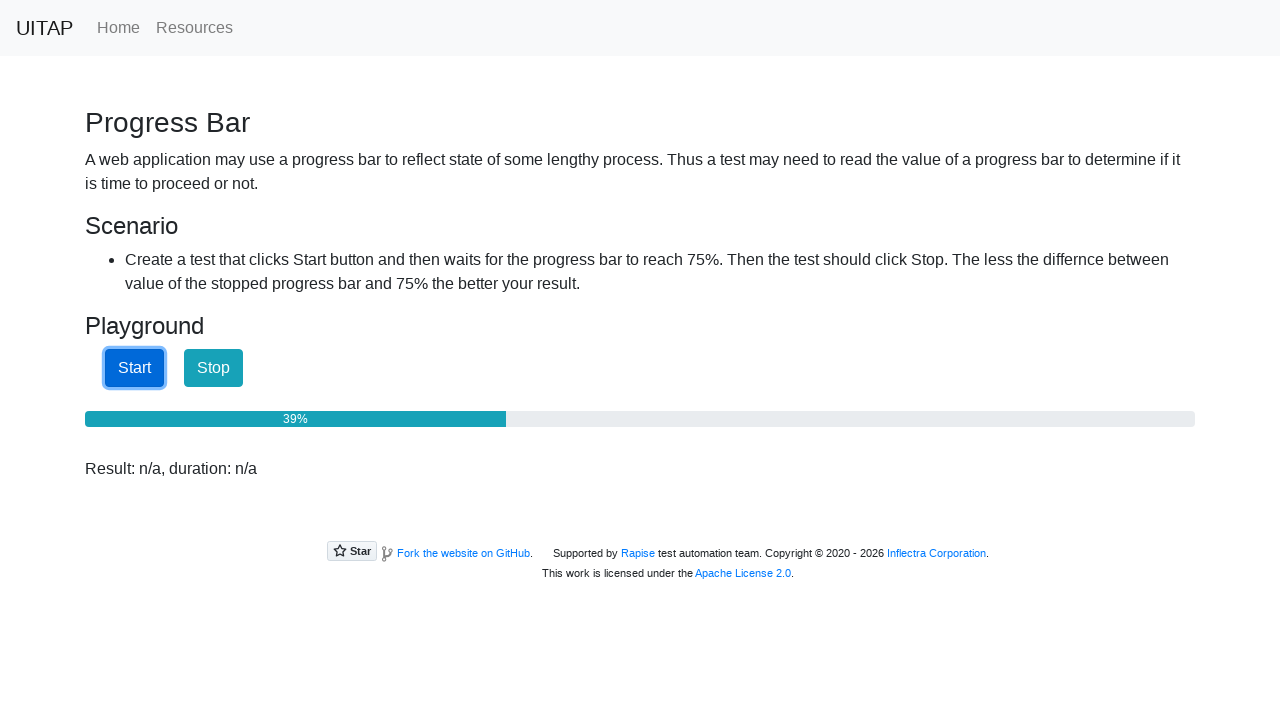

Checked progress bar value: 39%
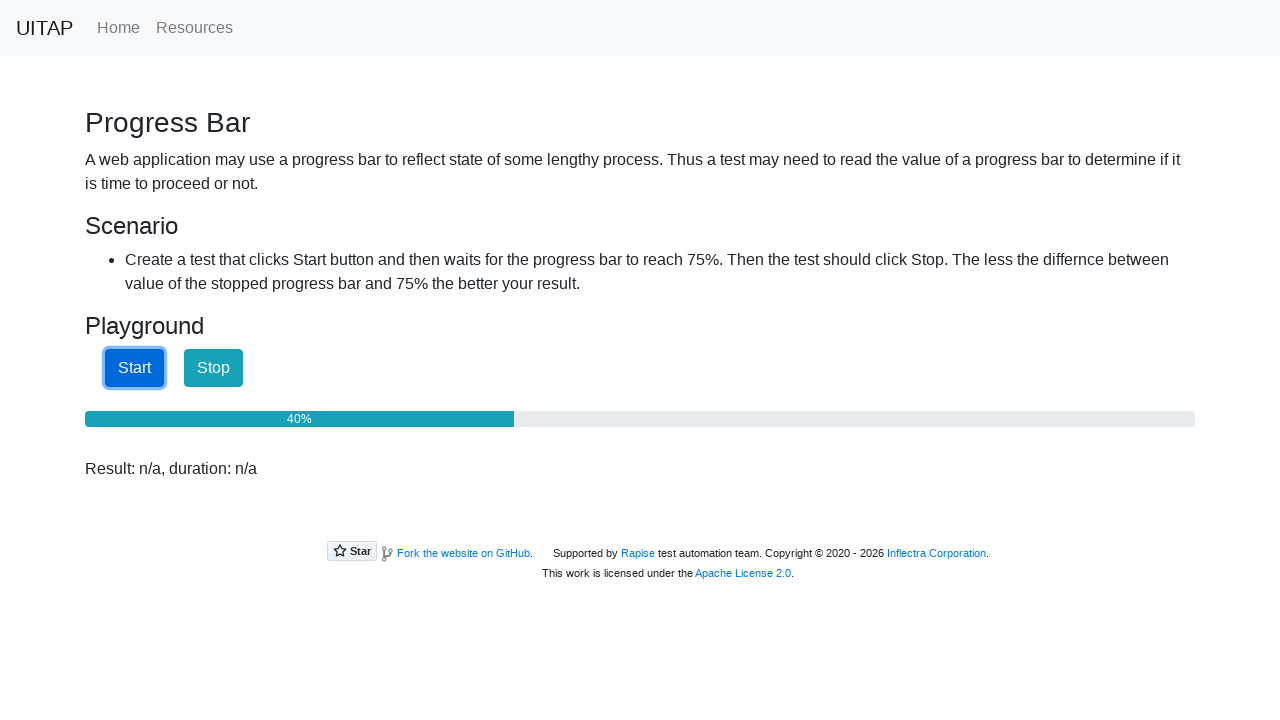

Checked progress bar value: 40%
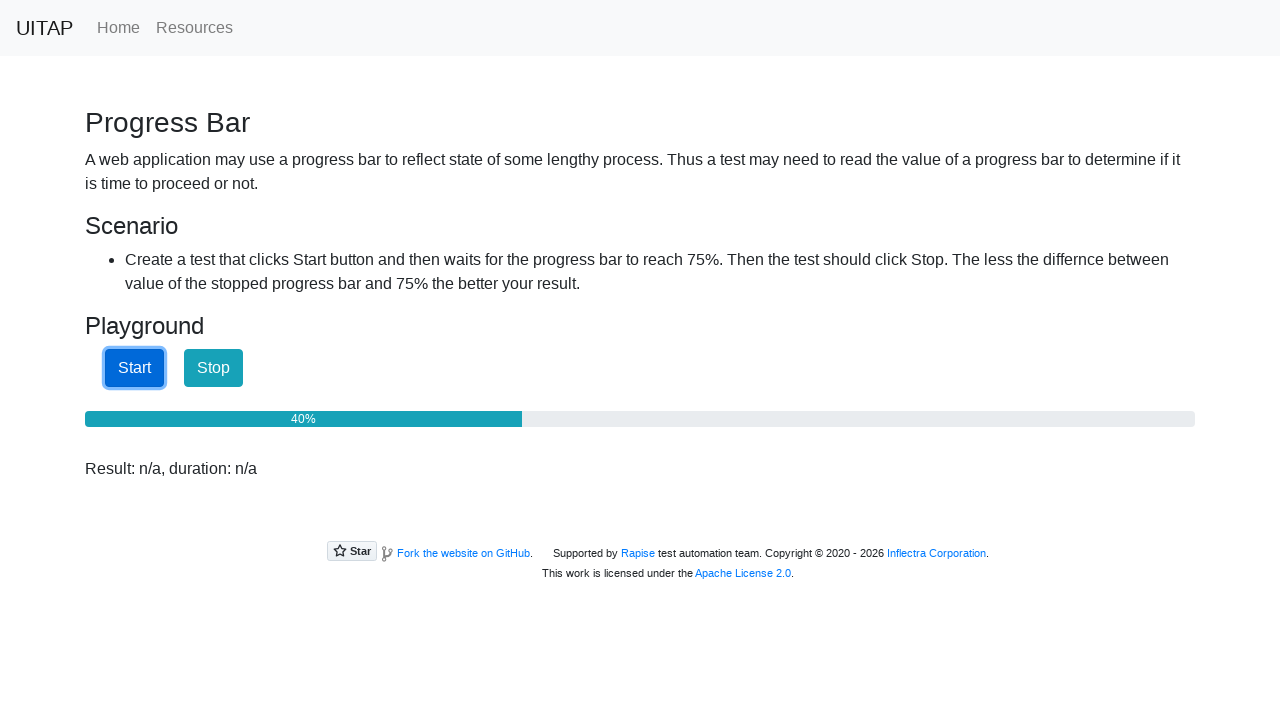

Checked progress bar value: 41%
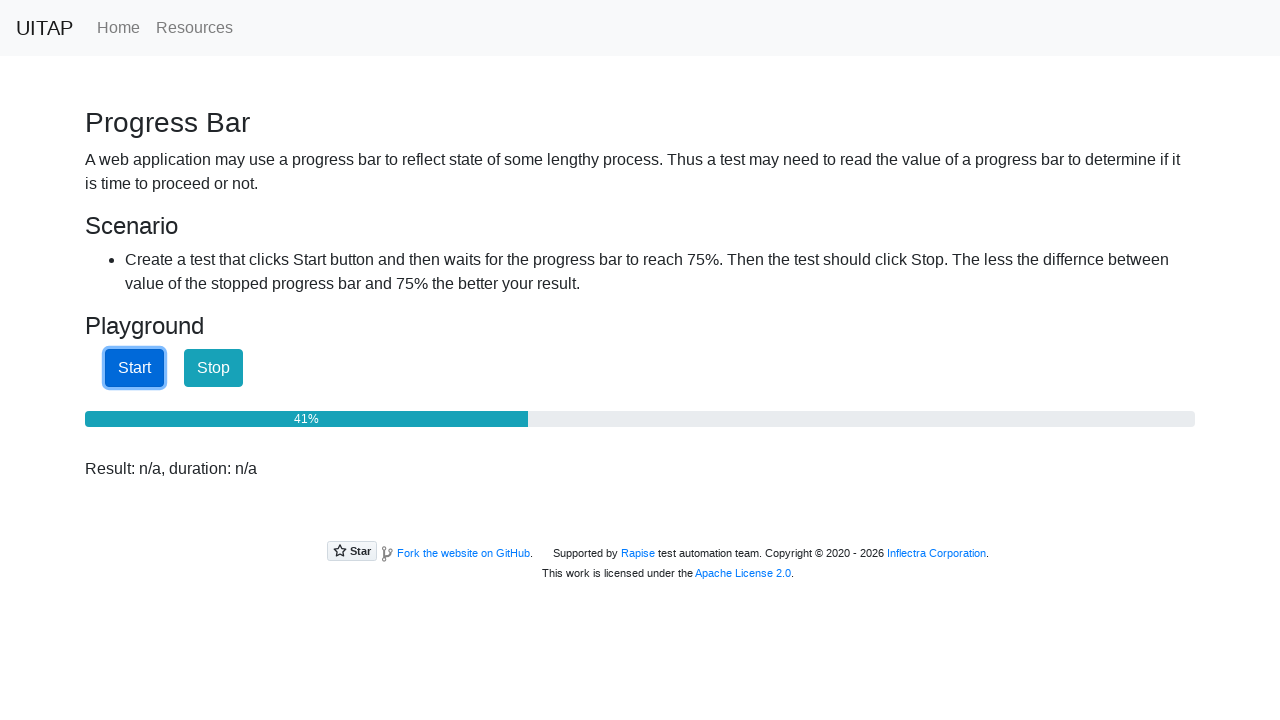

Checked progress bar value: 41%
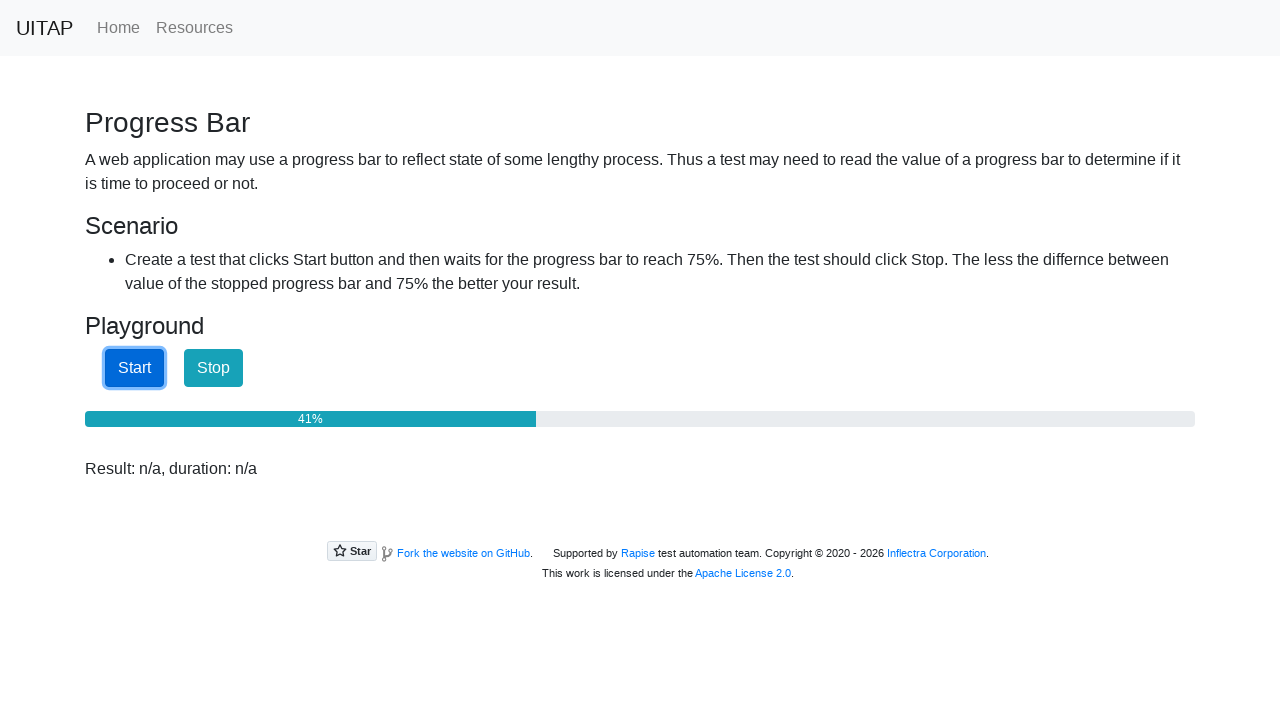

Checked progress bar value: 42%
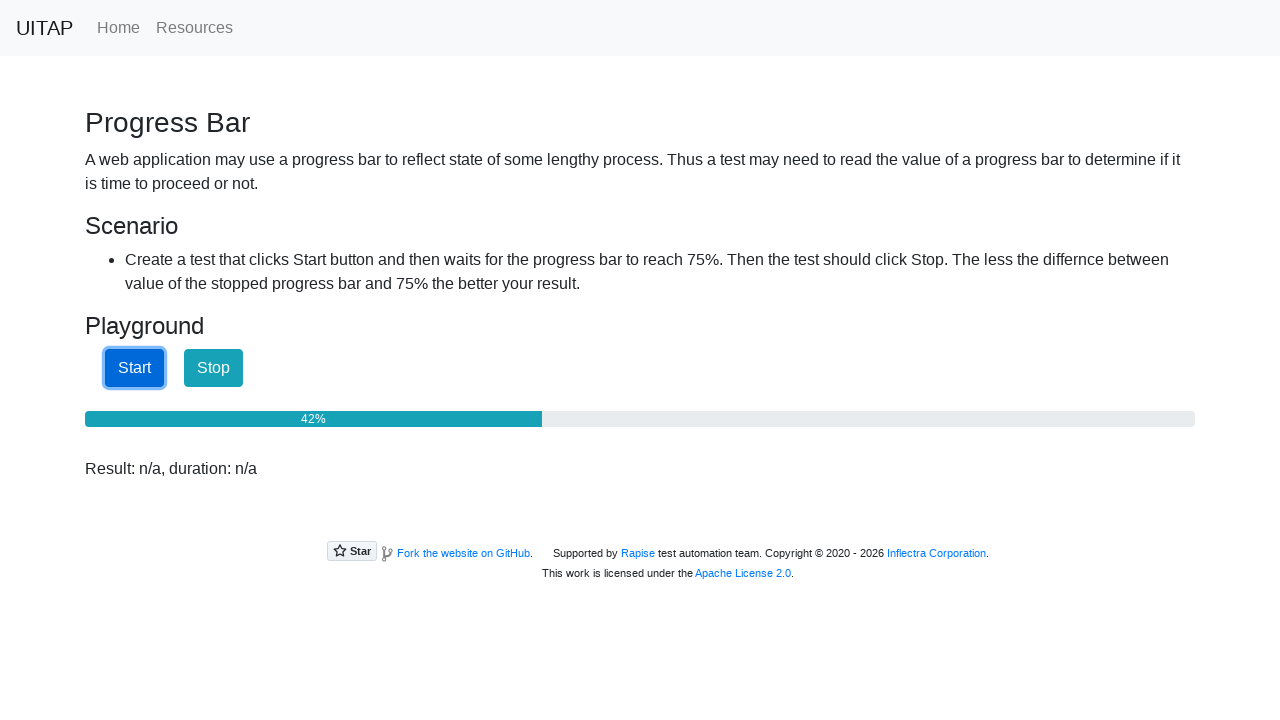

Checked progress bar value: 43%
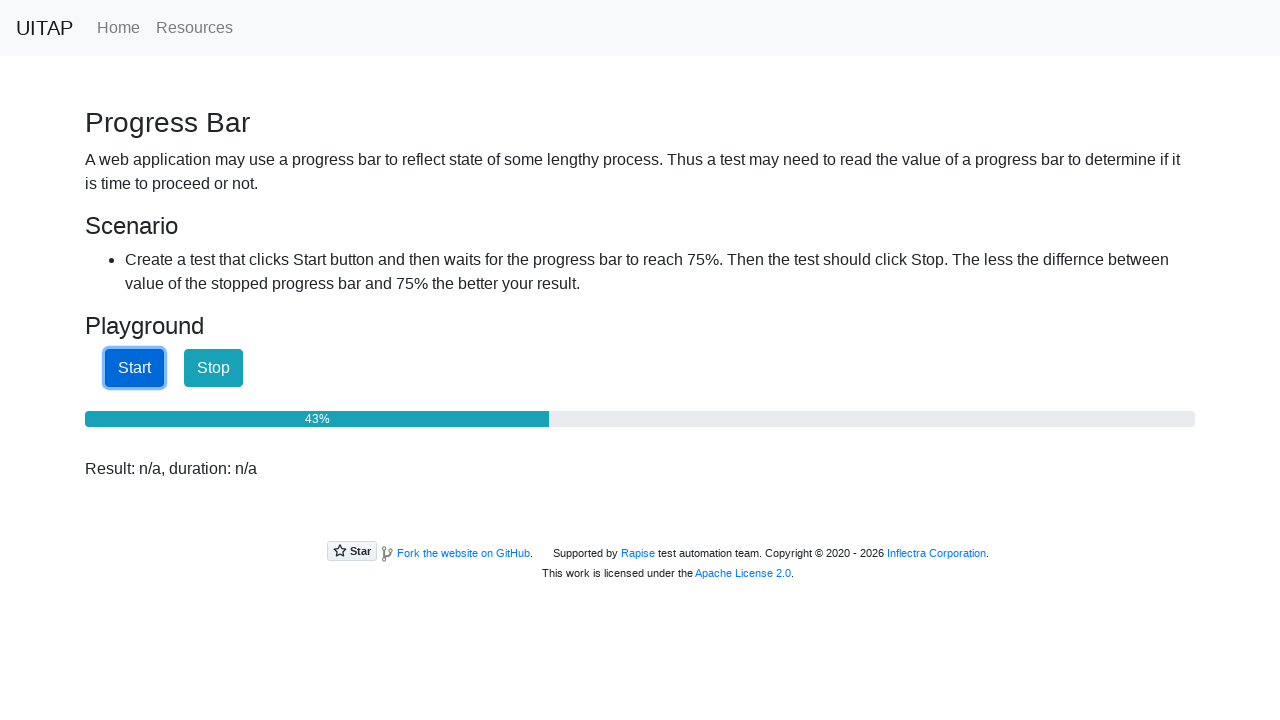

Checked progress bar value: 43%
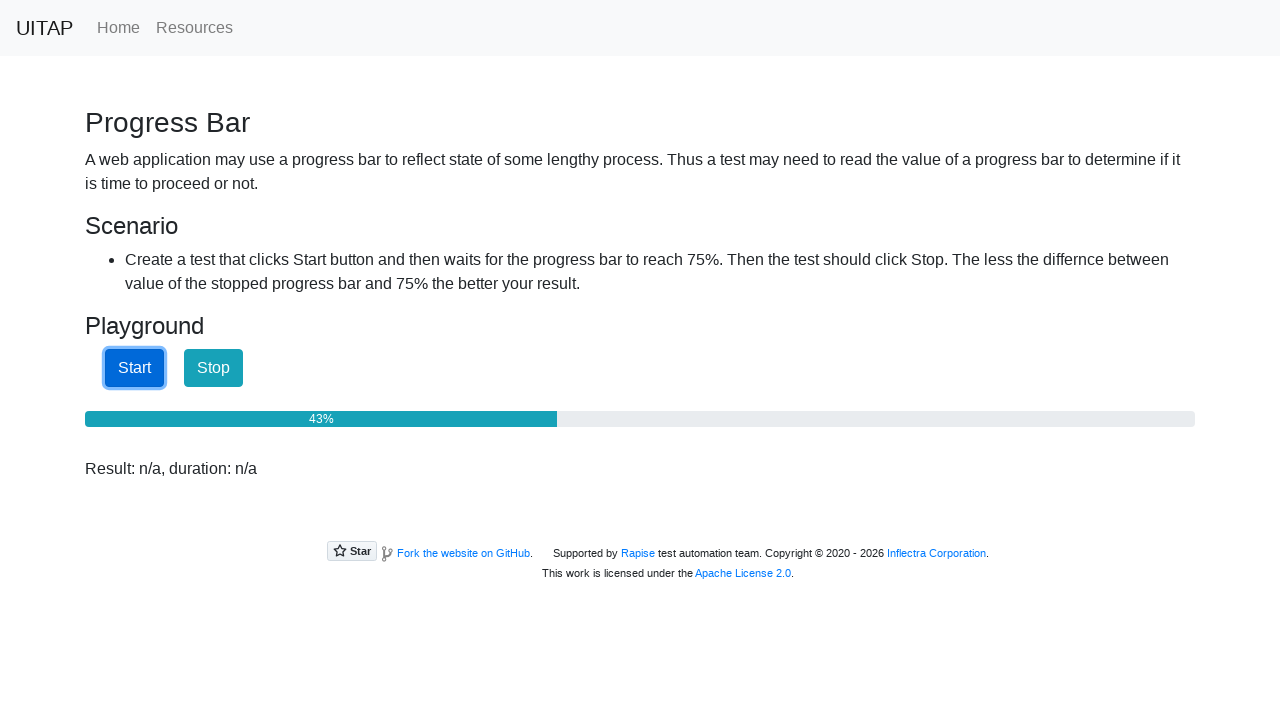

Checked progress bar value: 44%
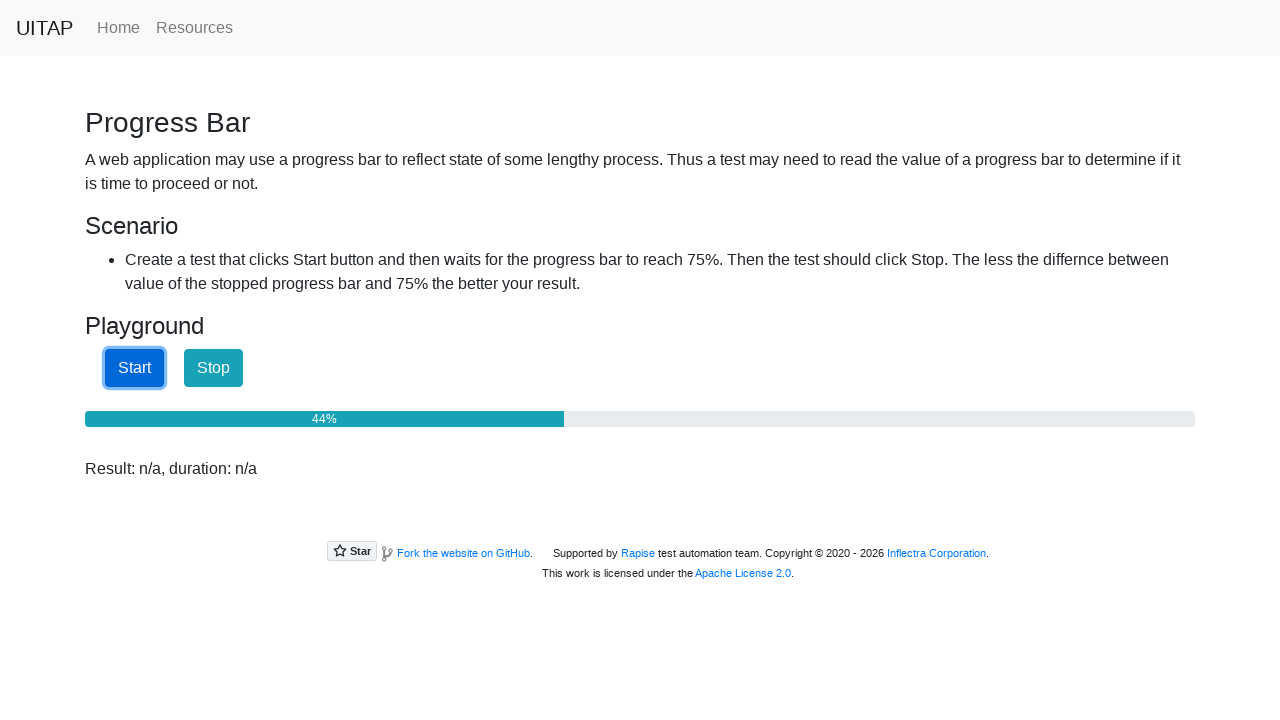

Checked progress bar value: 45%
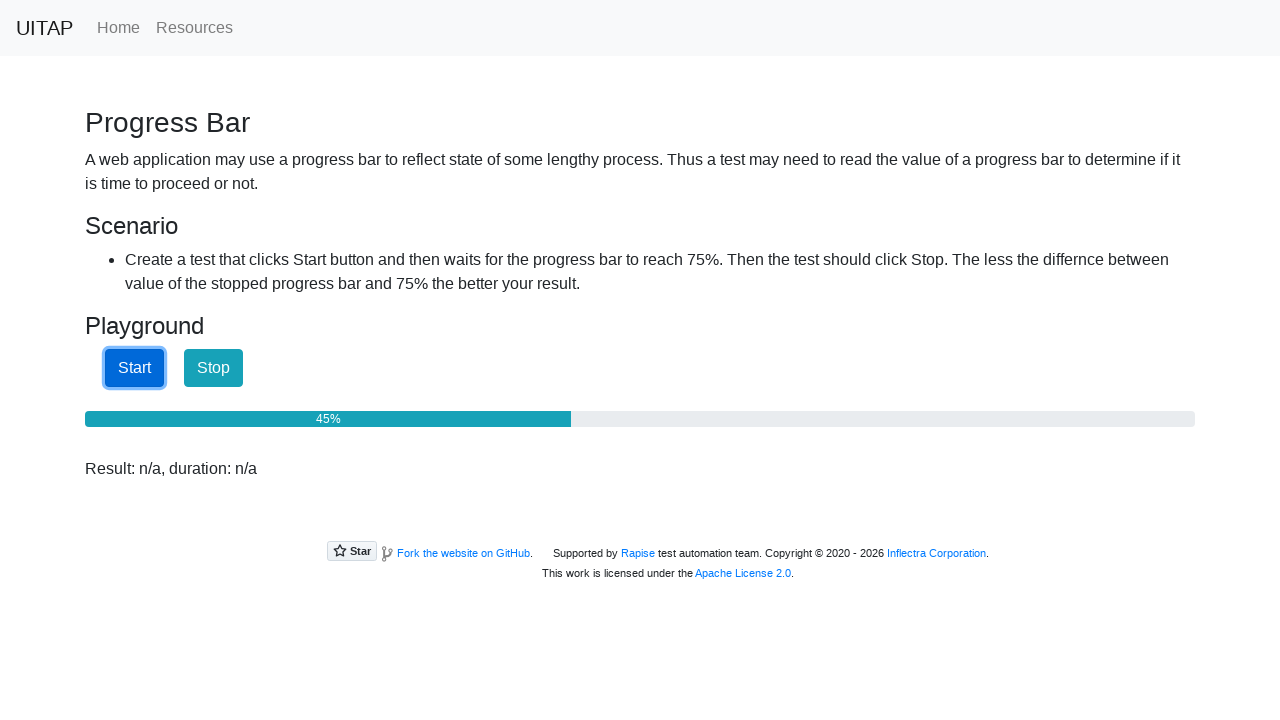

Checked progress bar value: 45%
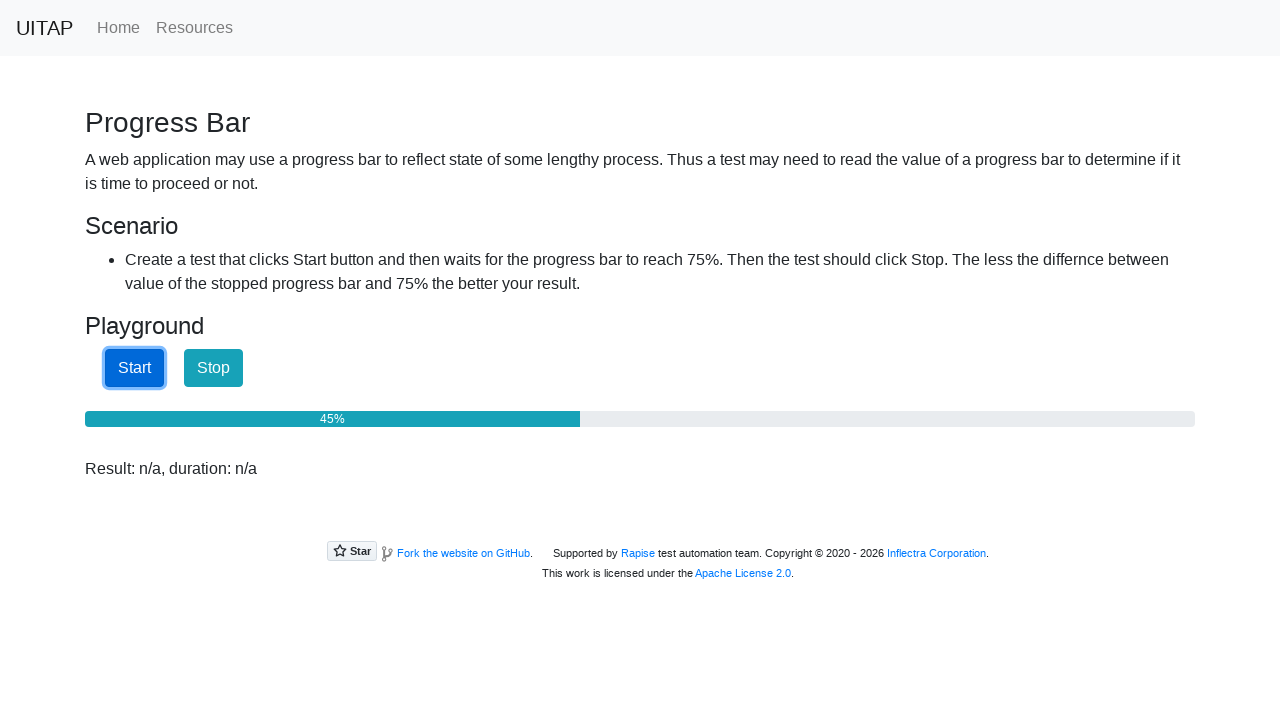

Checked progress bar value: 46%
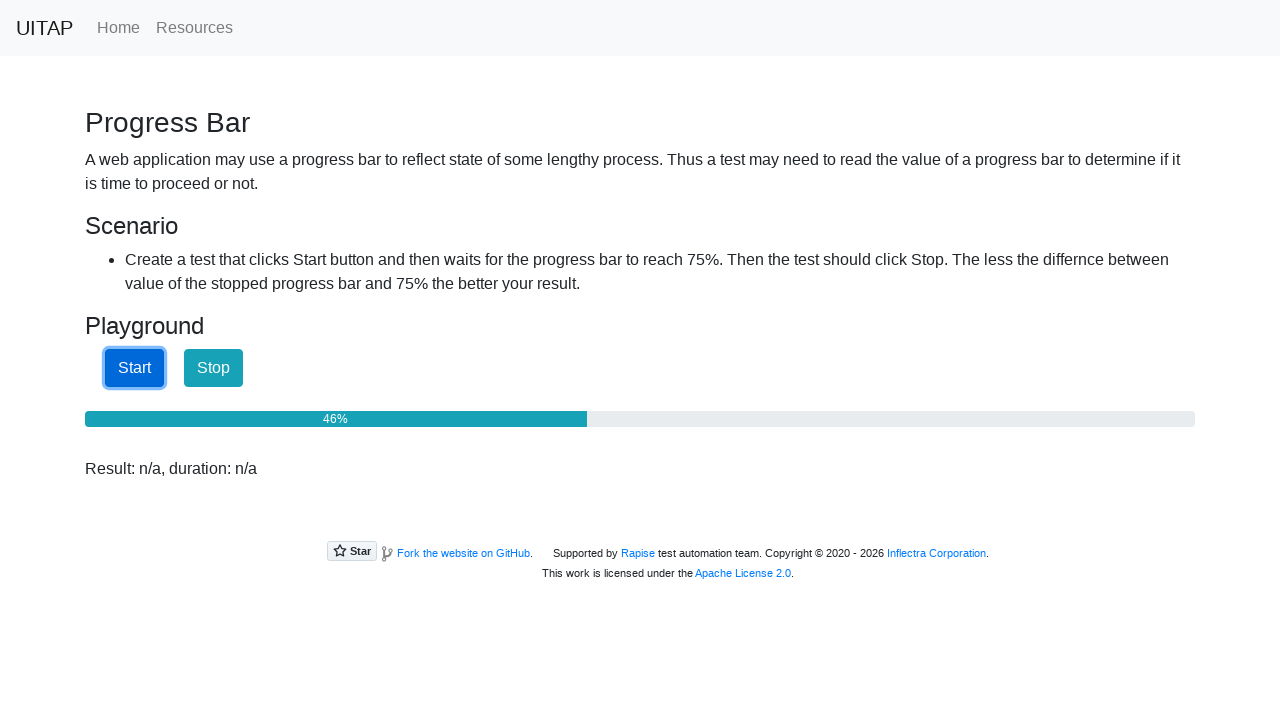

Checked progress bar value: 47%
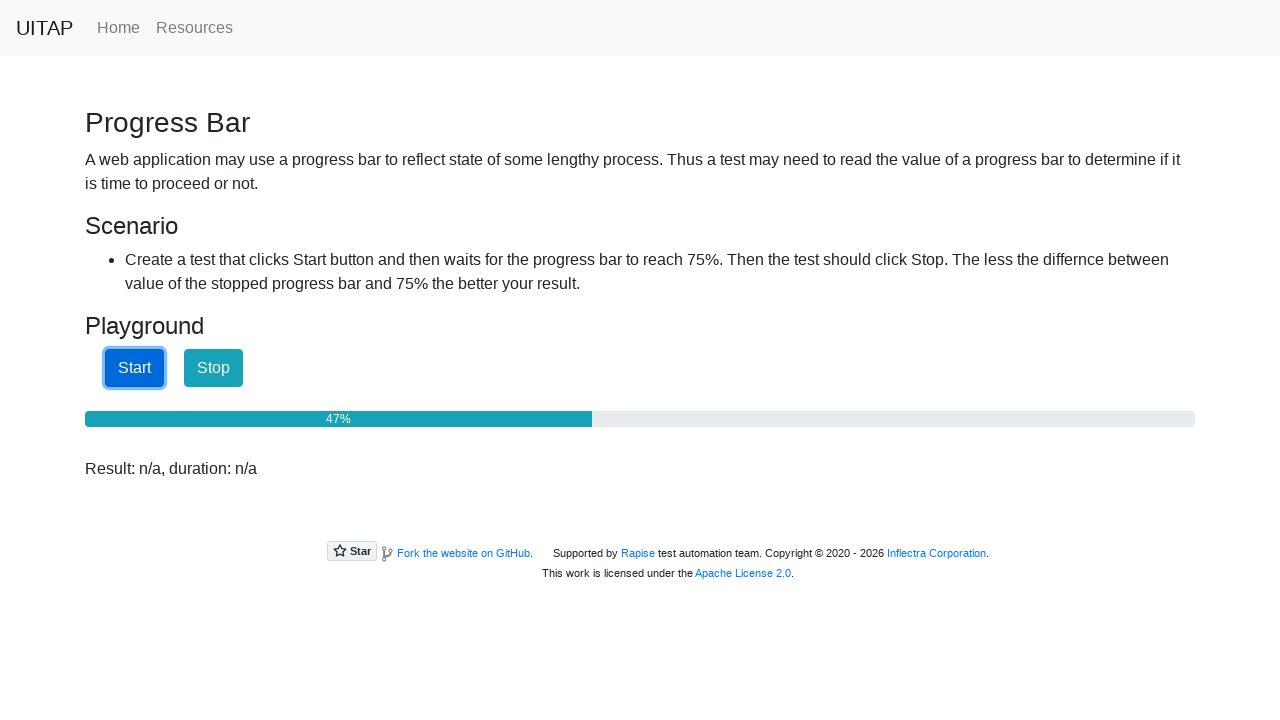

Checked progress bar value: 47%
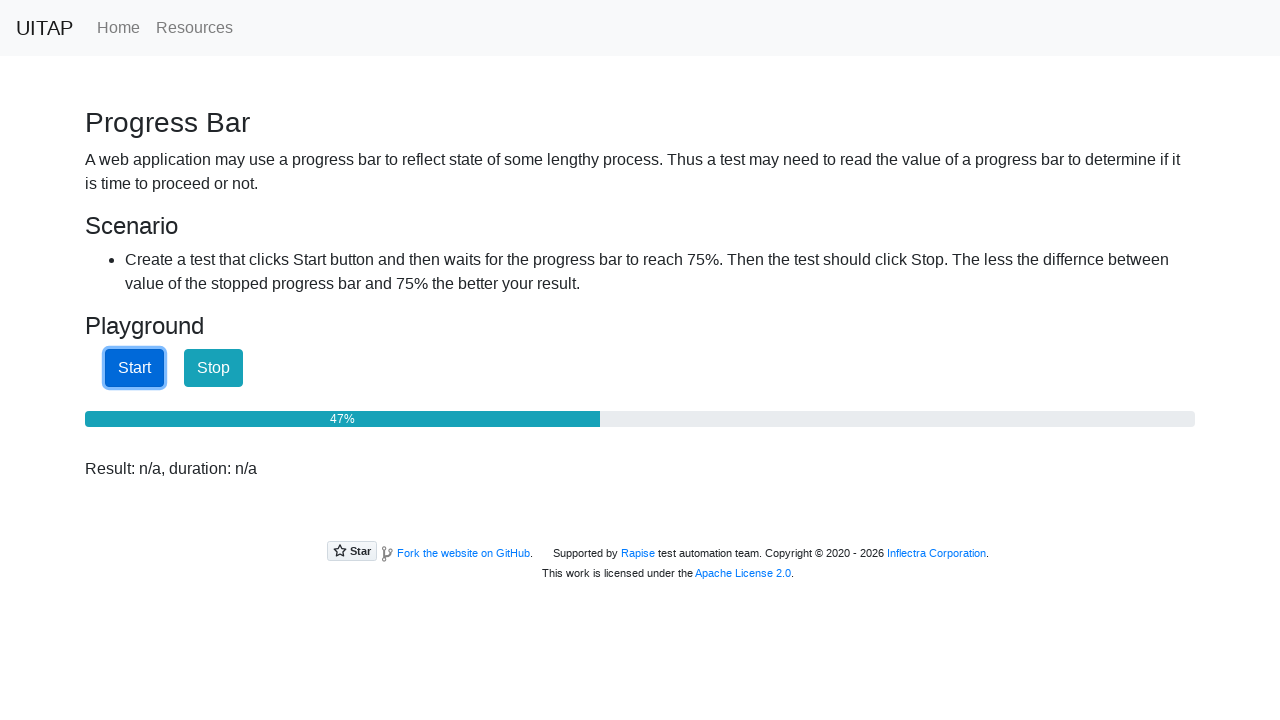

Checked progress bar value: 48%
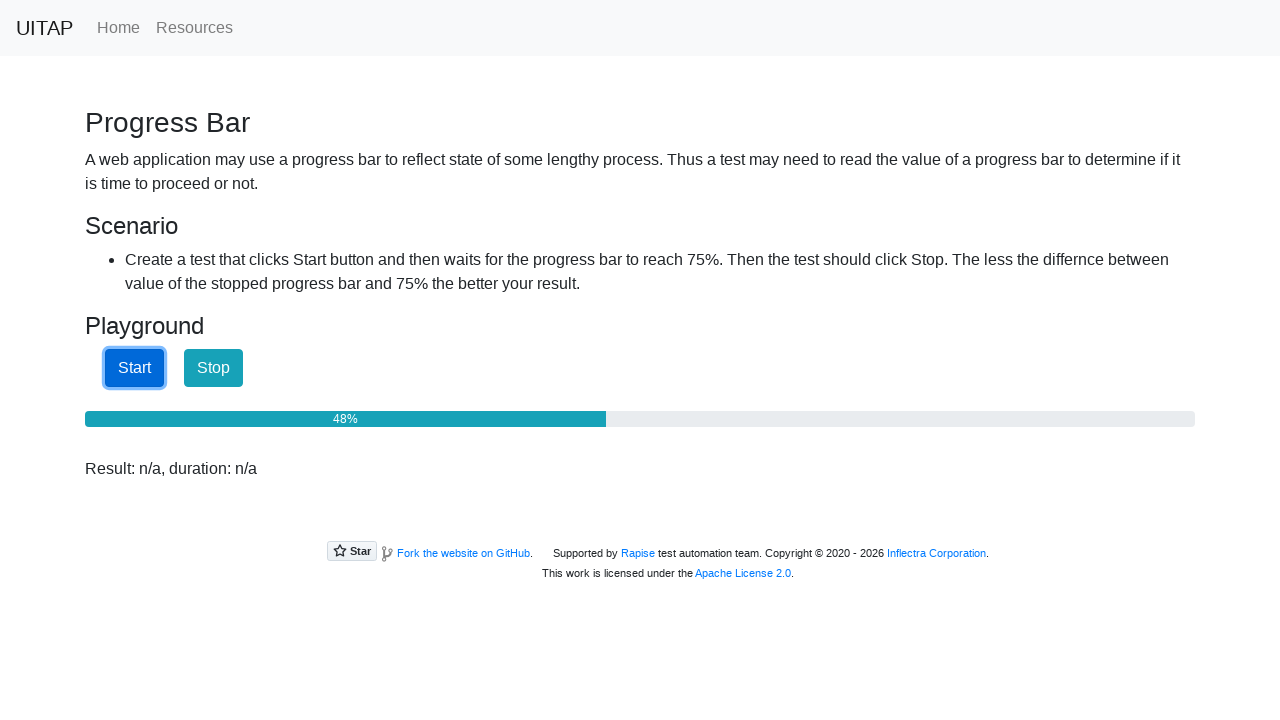

Checked progress bar value: 48%
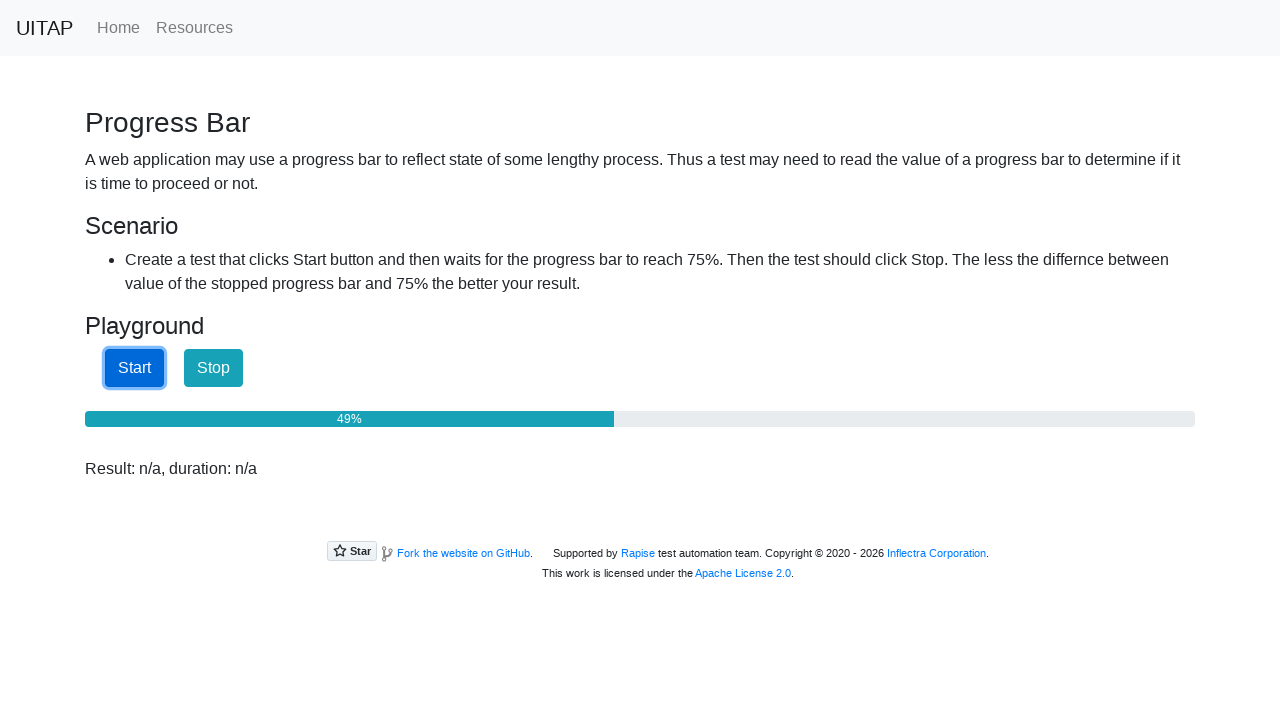

Checked progress bar value: 49%
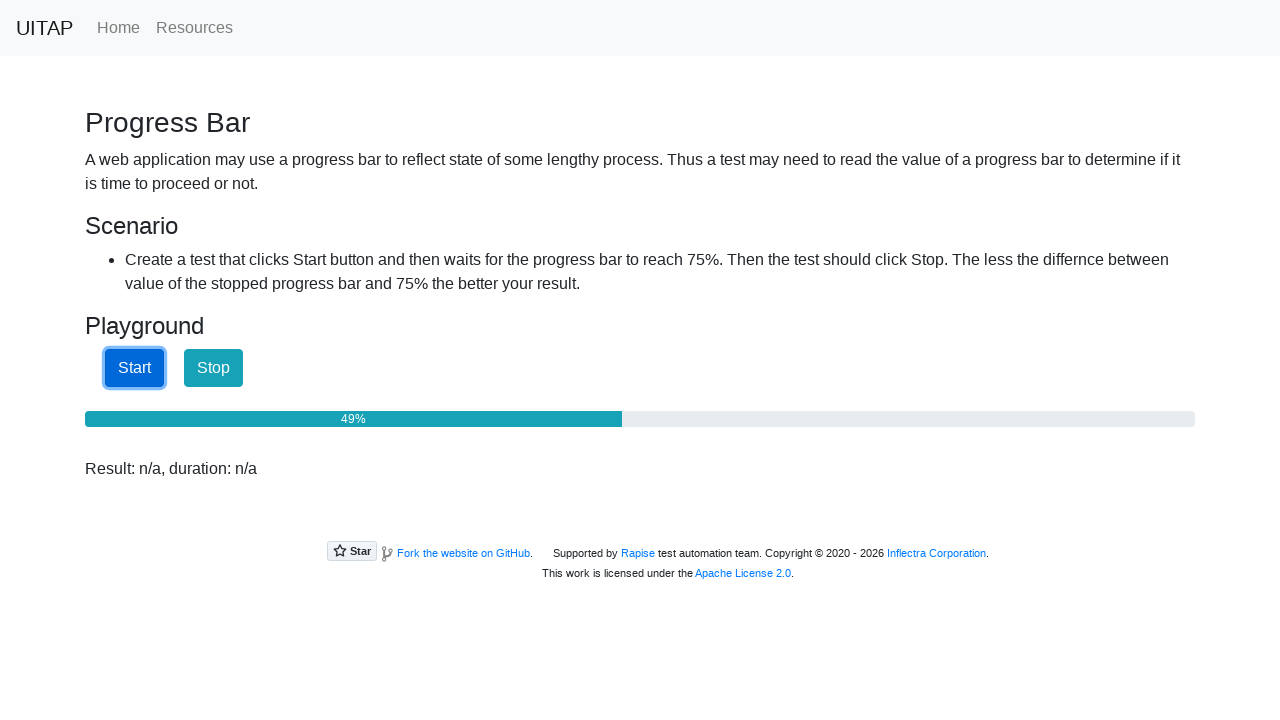

Checked progress bar value: 50%
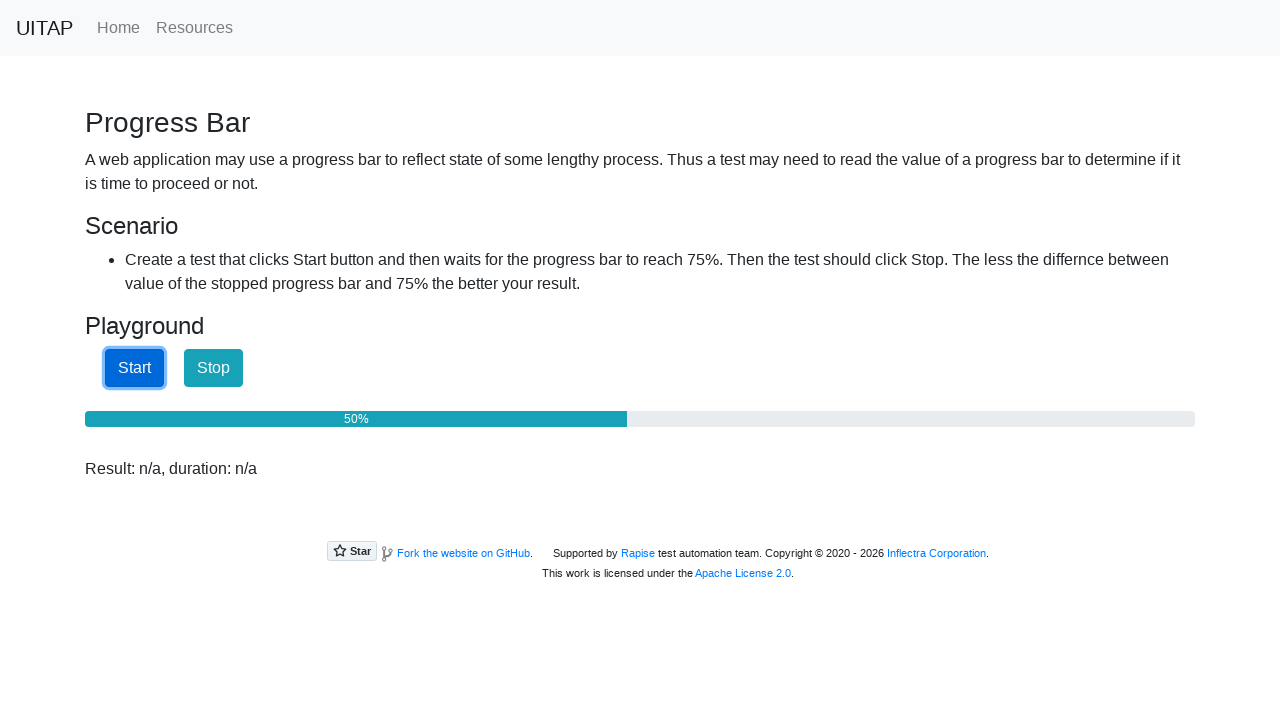

Checked progress bar value: 50%
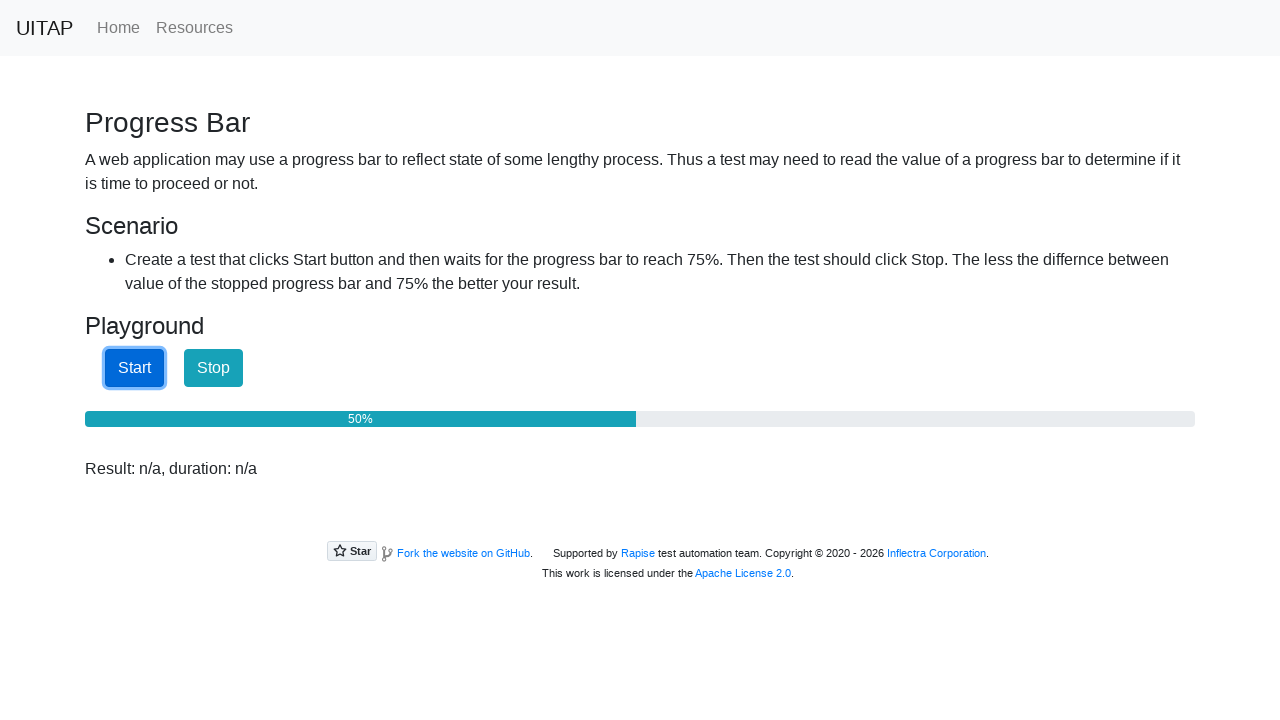

Checked progress bar value: 51%
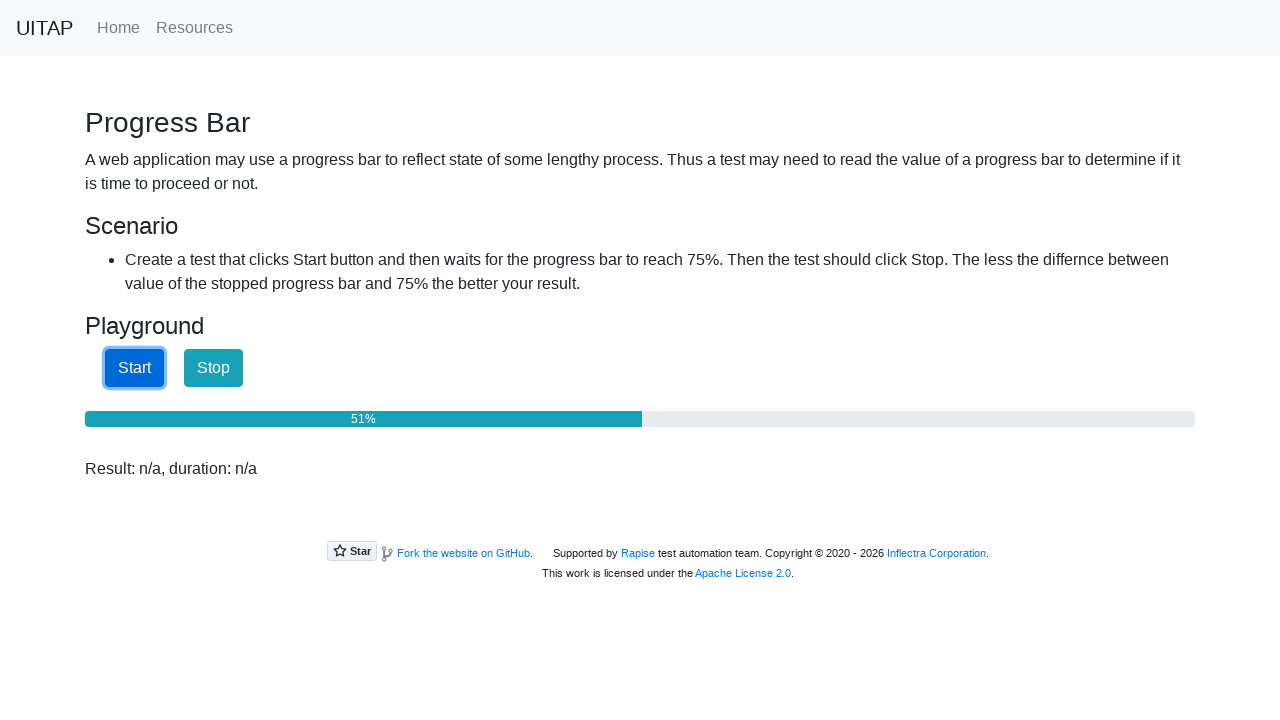

Checked progress bar value: 52%
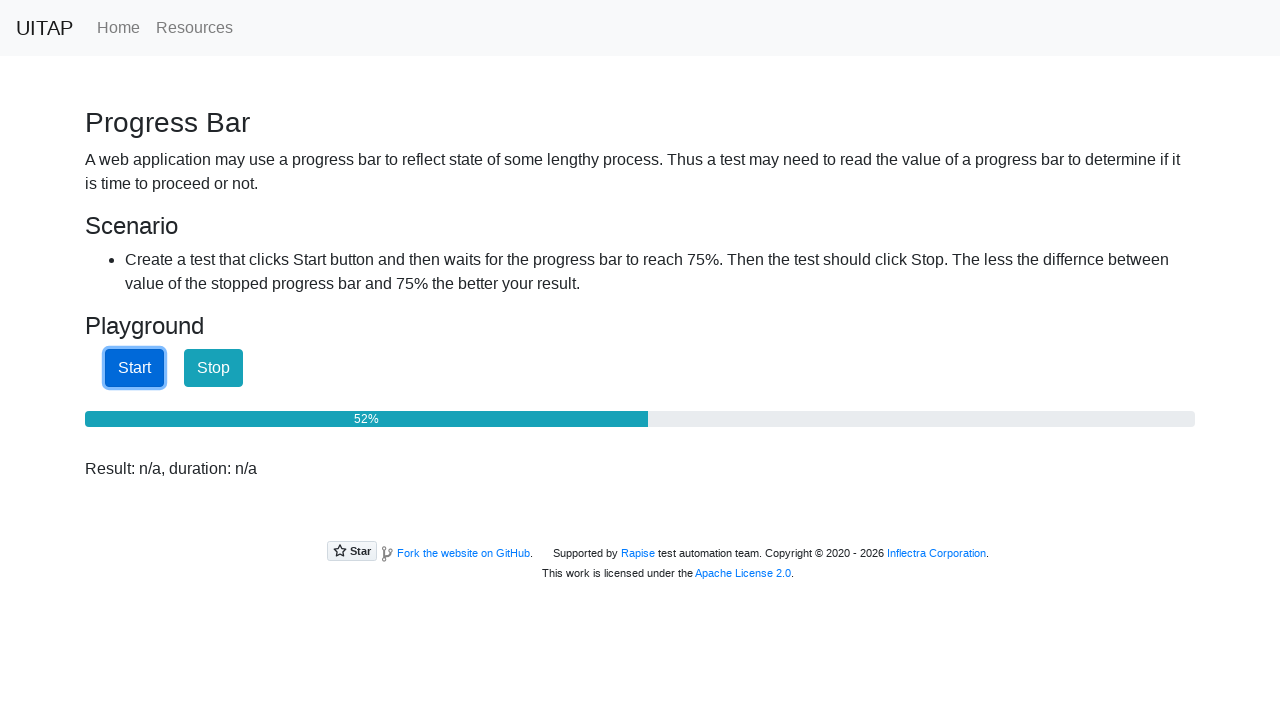

Checked progress bar value: 52%
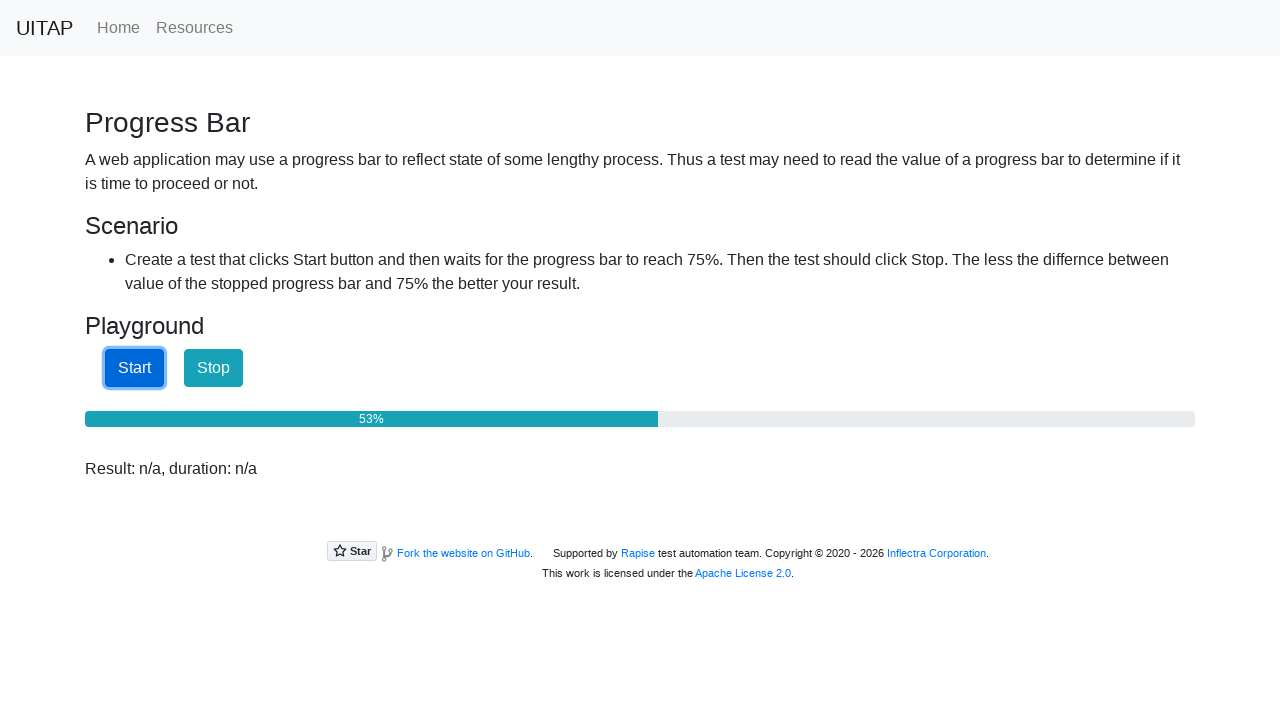

Checked progress bar value: 53%
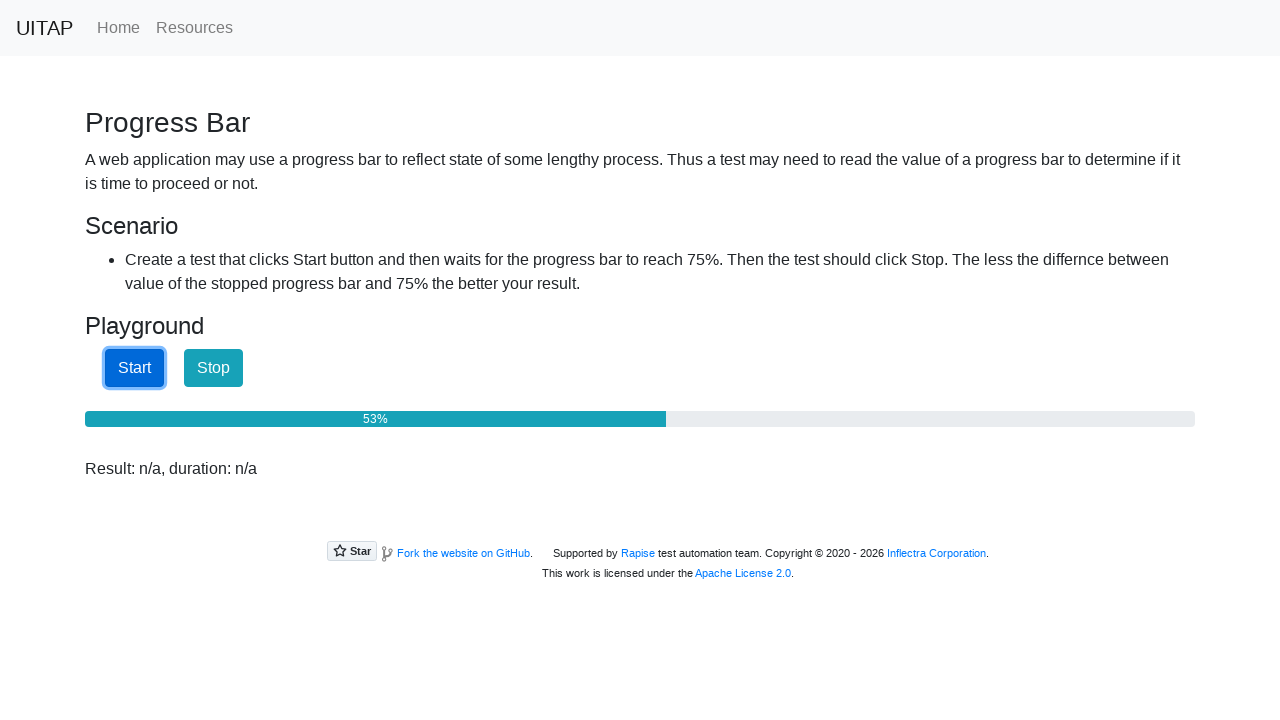

Checked progress bar value: 54%
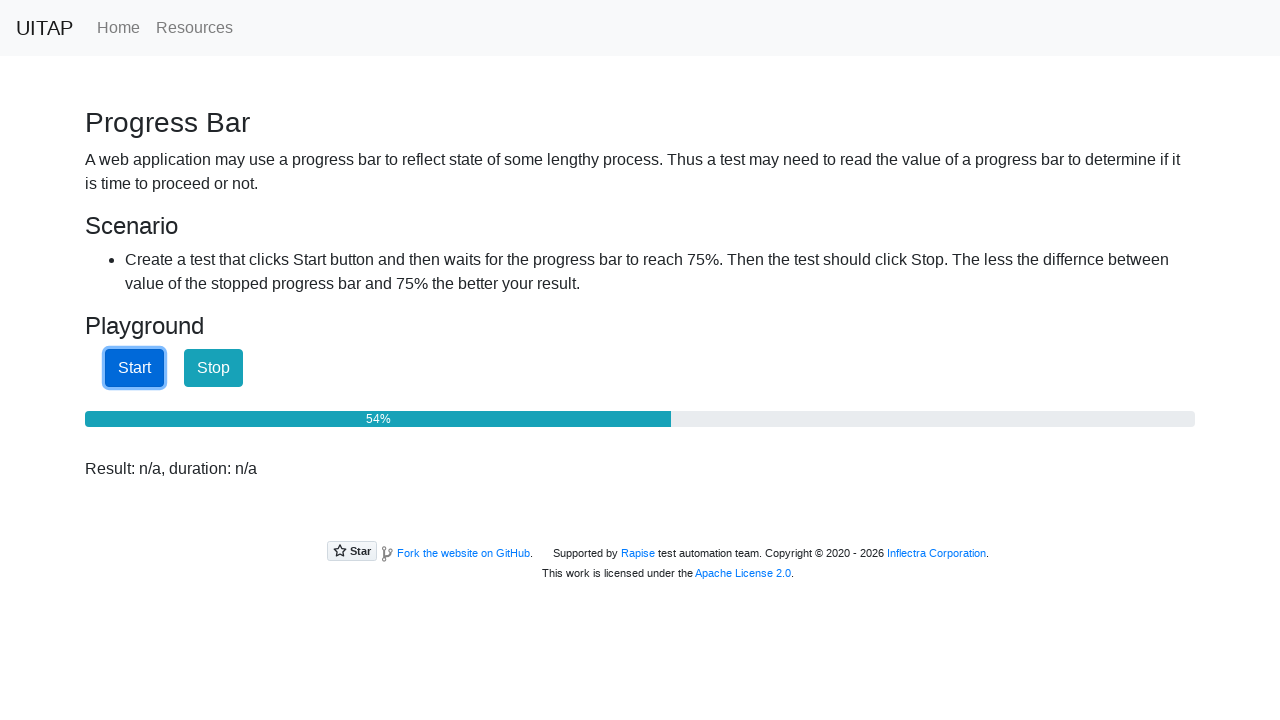

Checked progress bar value: 54%
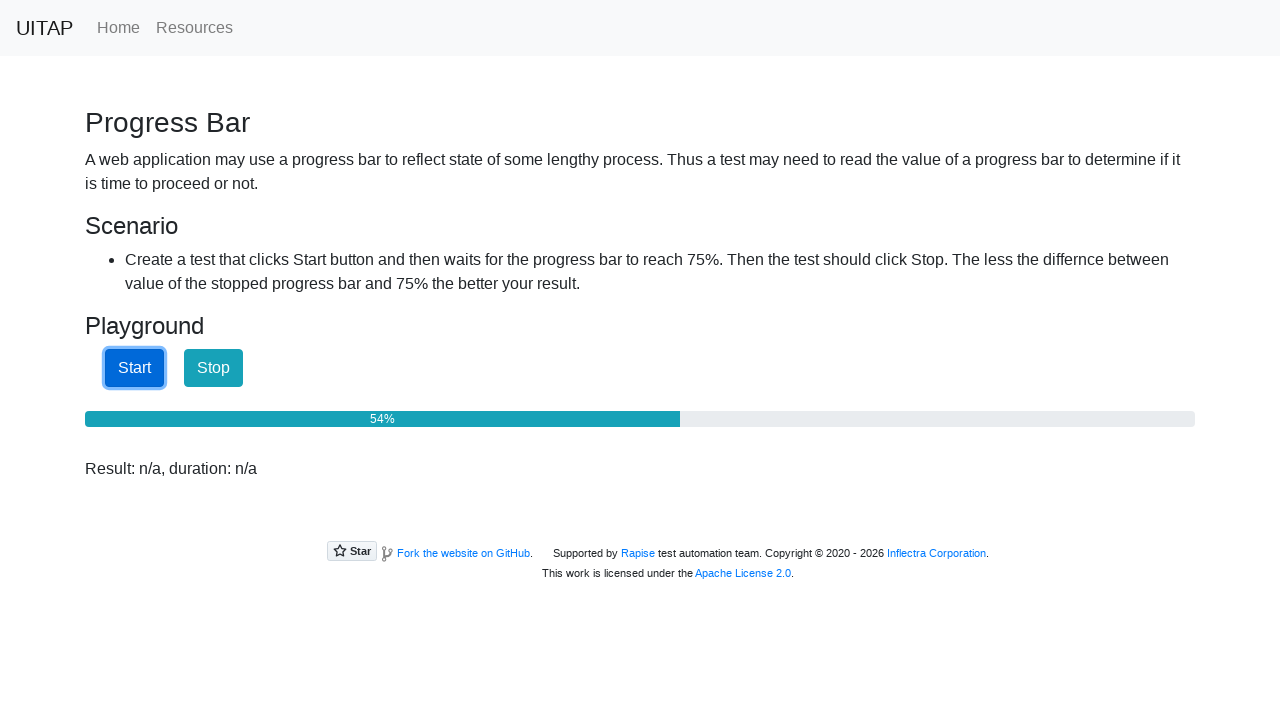

Checked progress bar value: 55%
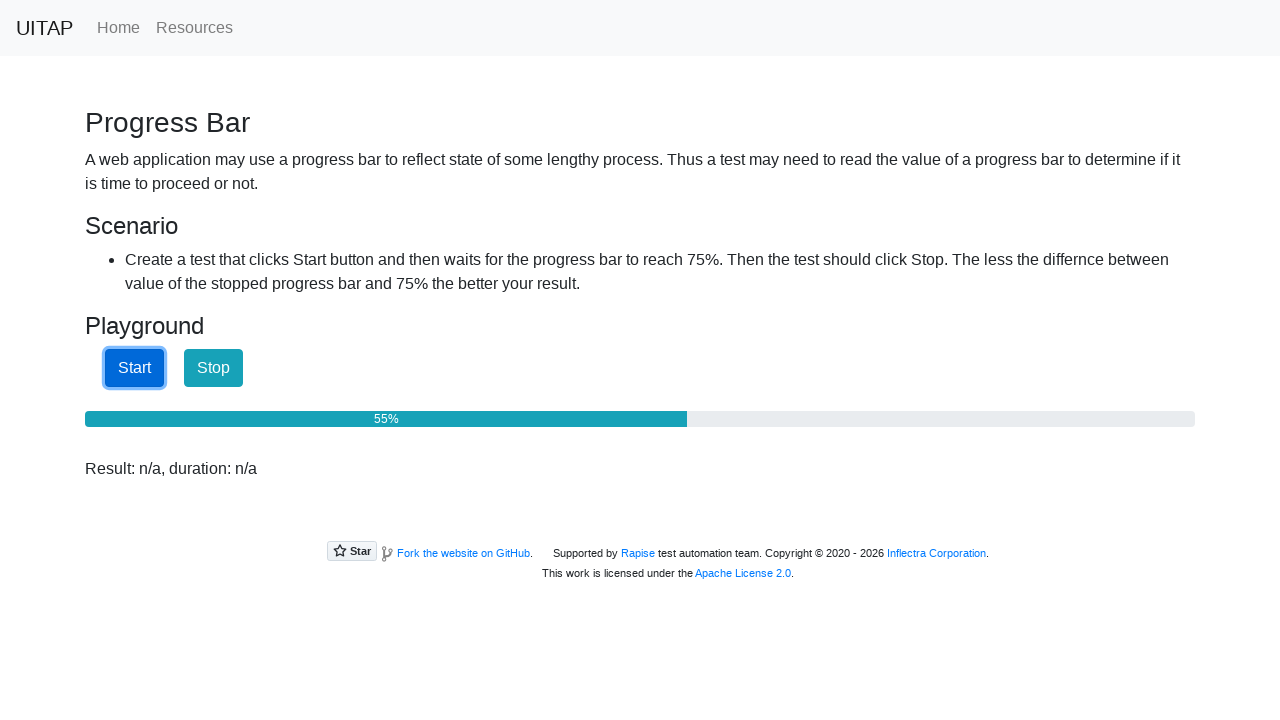

Checked progress bar value: 56%
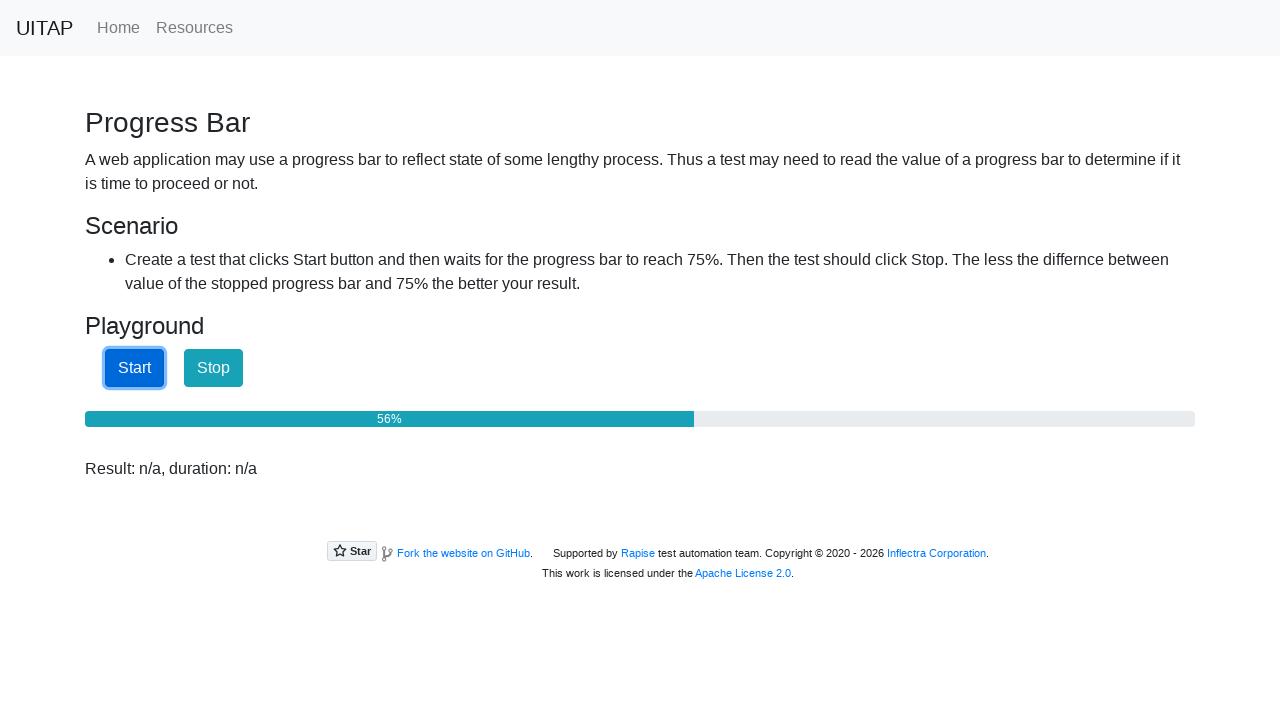

Checked progress bar value: 56%
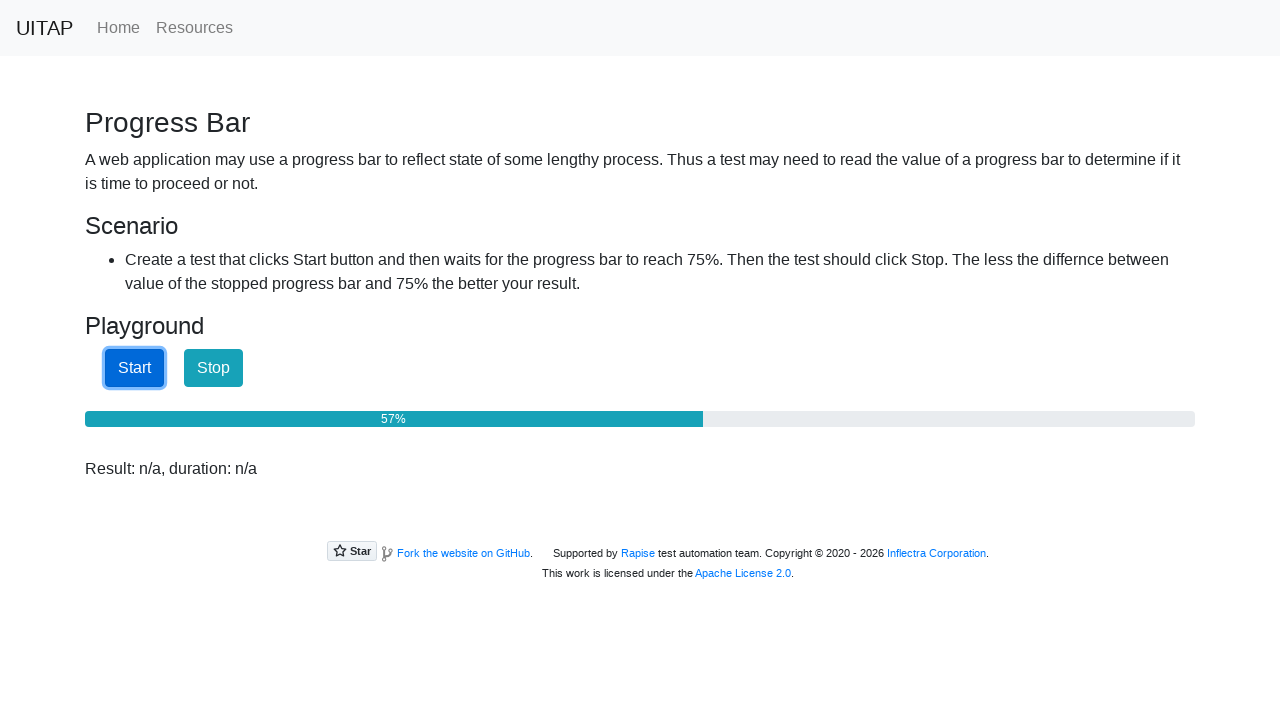

Checked progress bar value: 57%
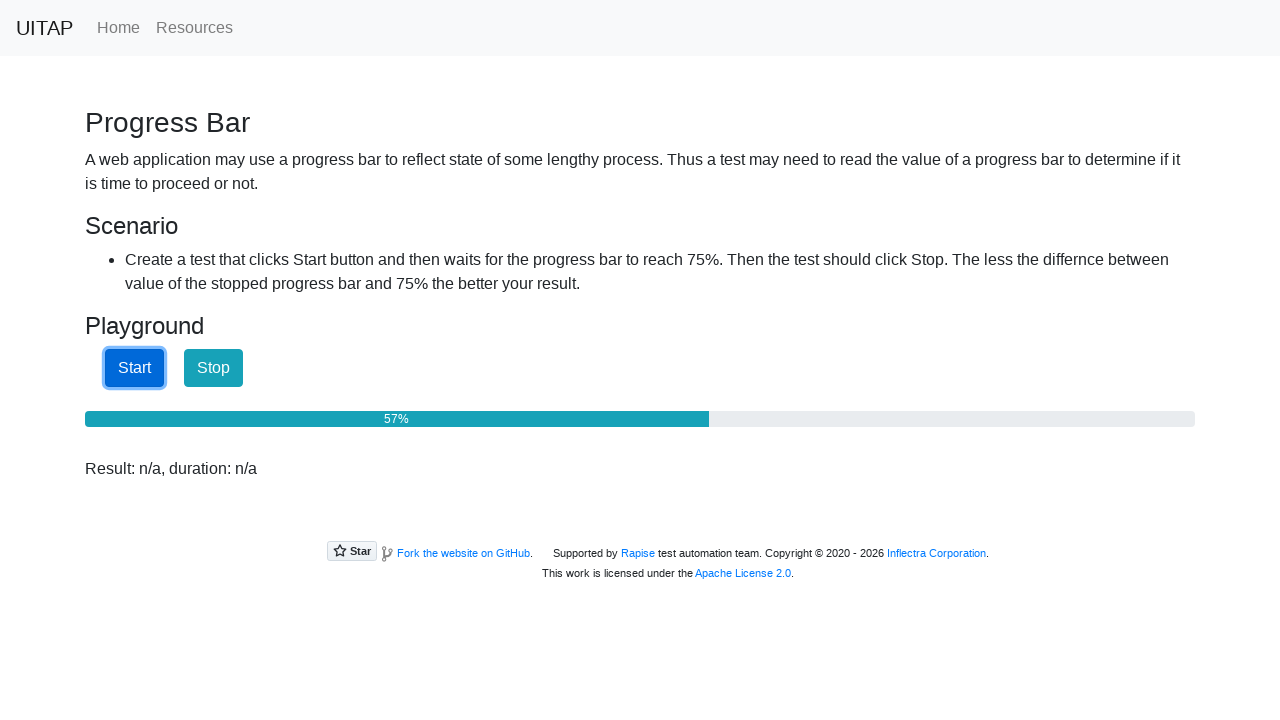

Checked progress bar value: 58%
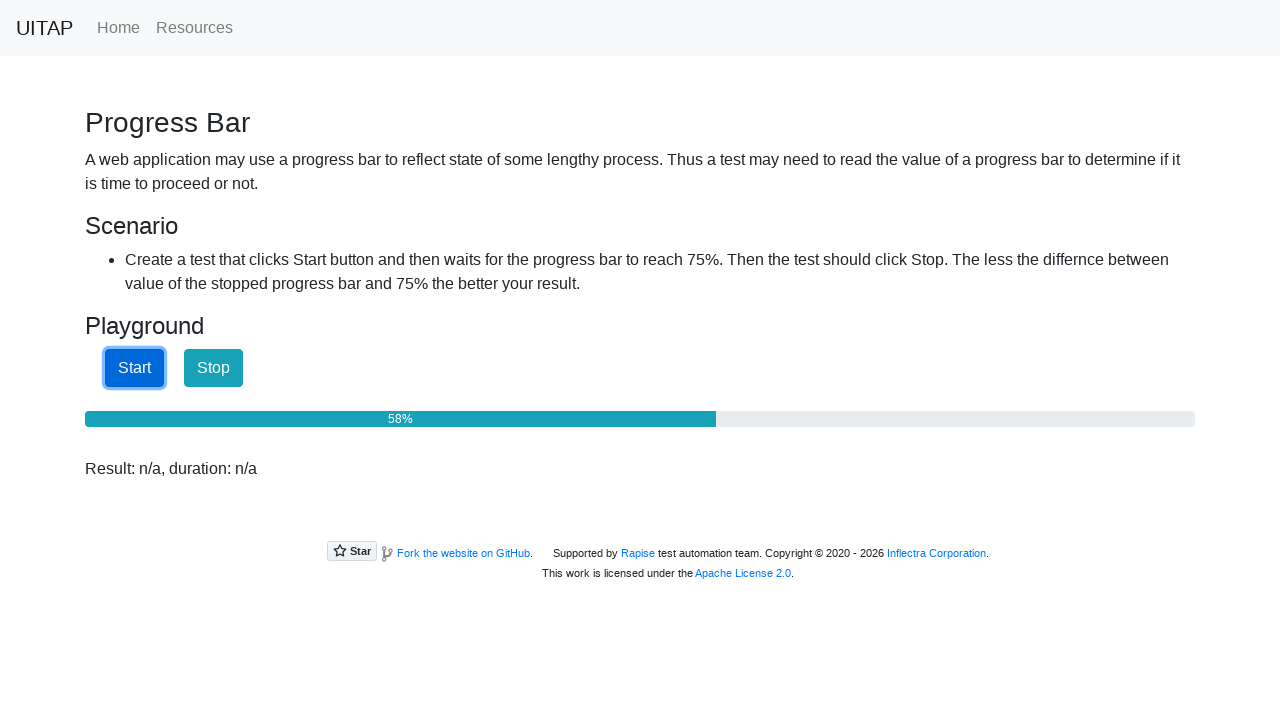

Checked progress bar value: 58%
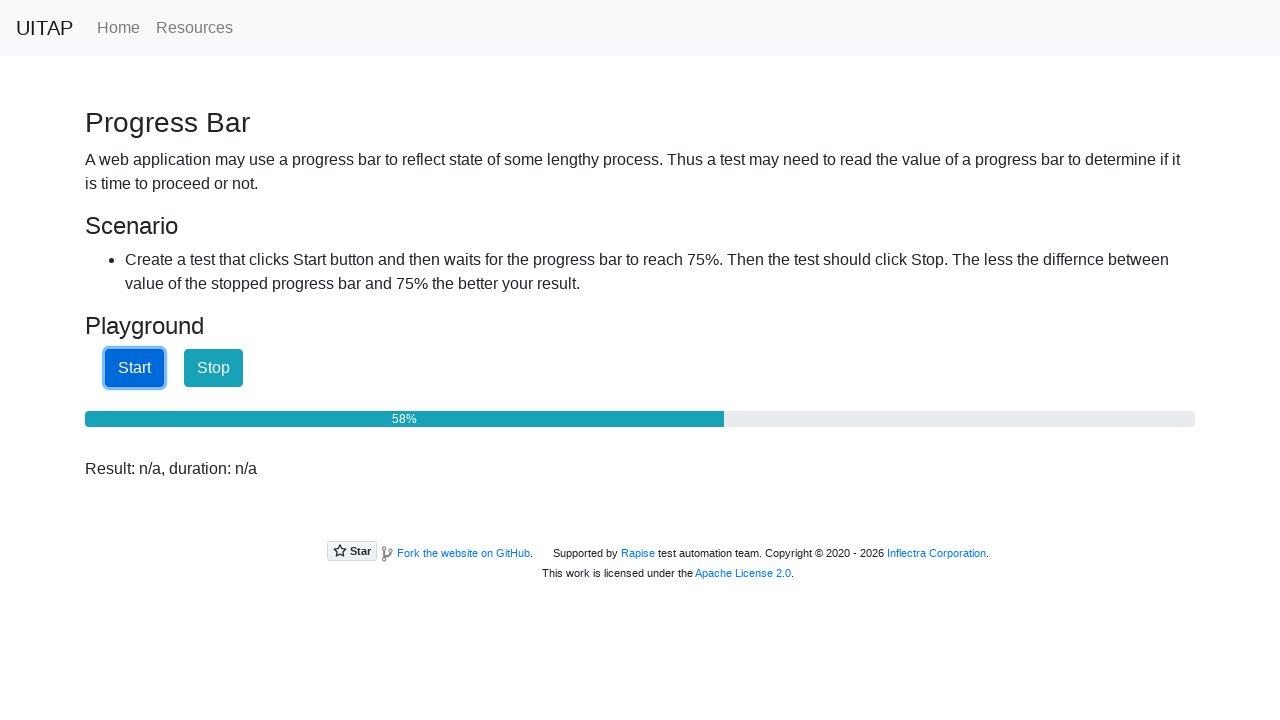

Checked progress bar value: 59%
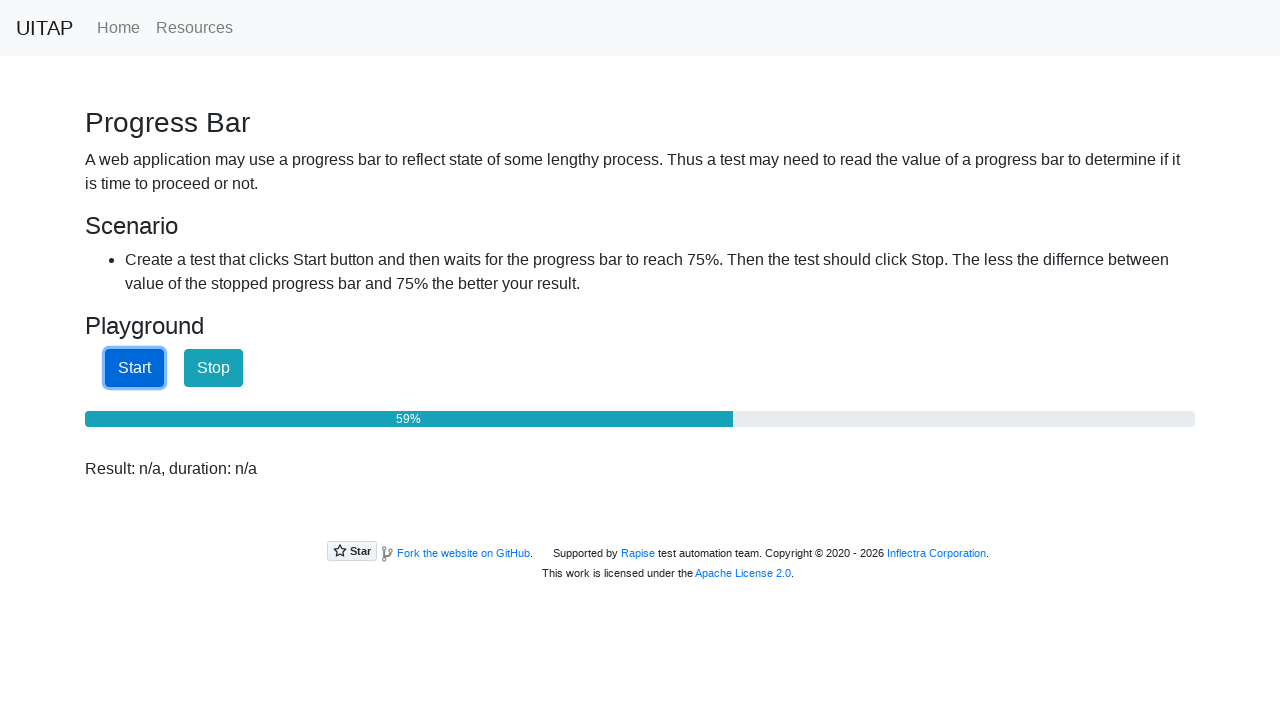

Checked progress bar value: 60%
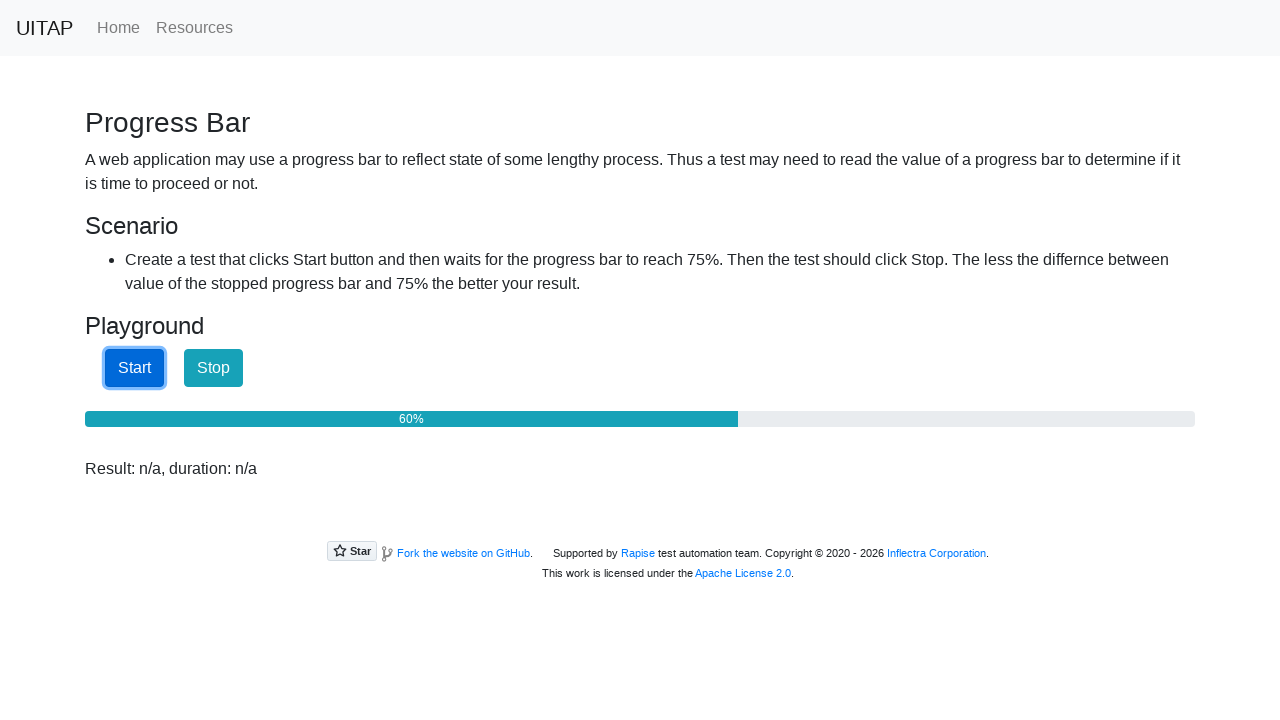

Checked progress bar value: 60%
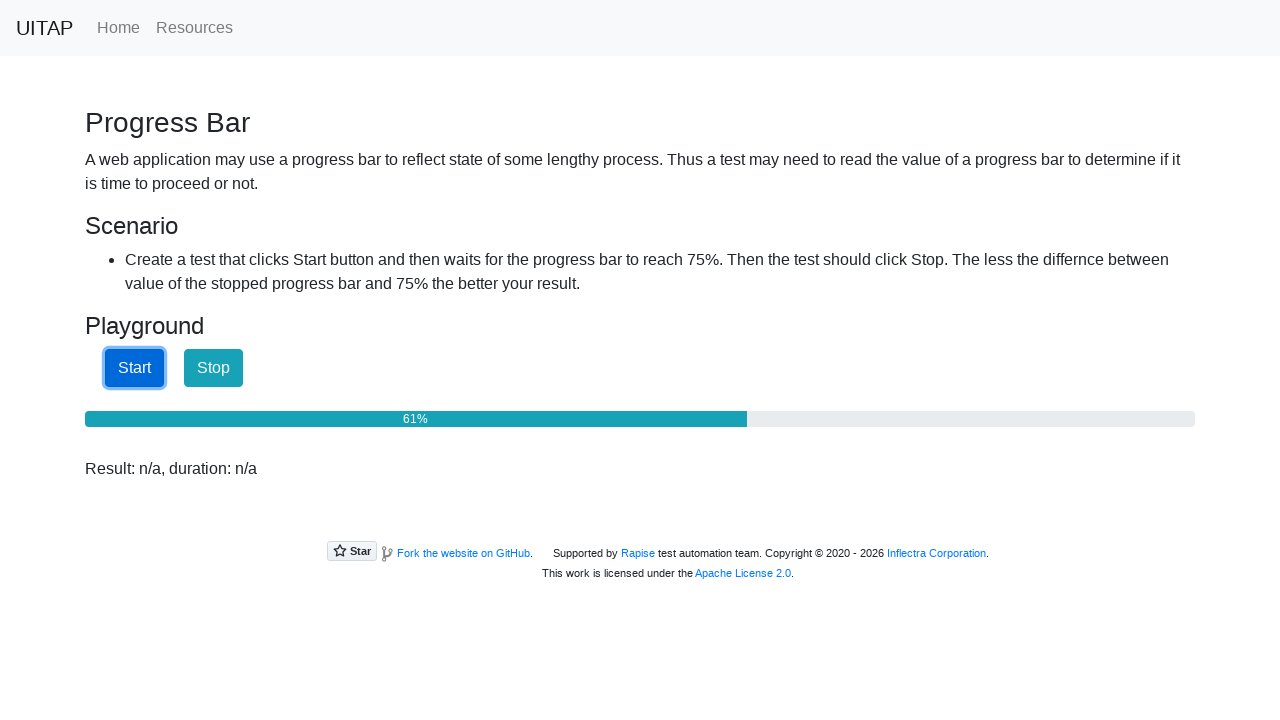

Checked progress bar value: 61%
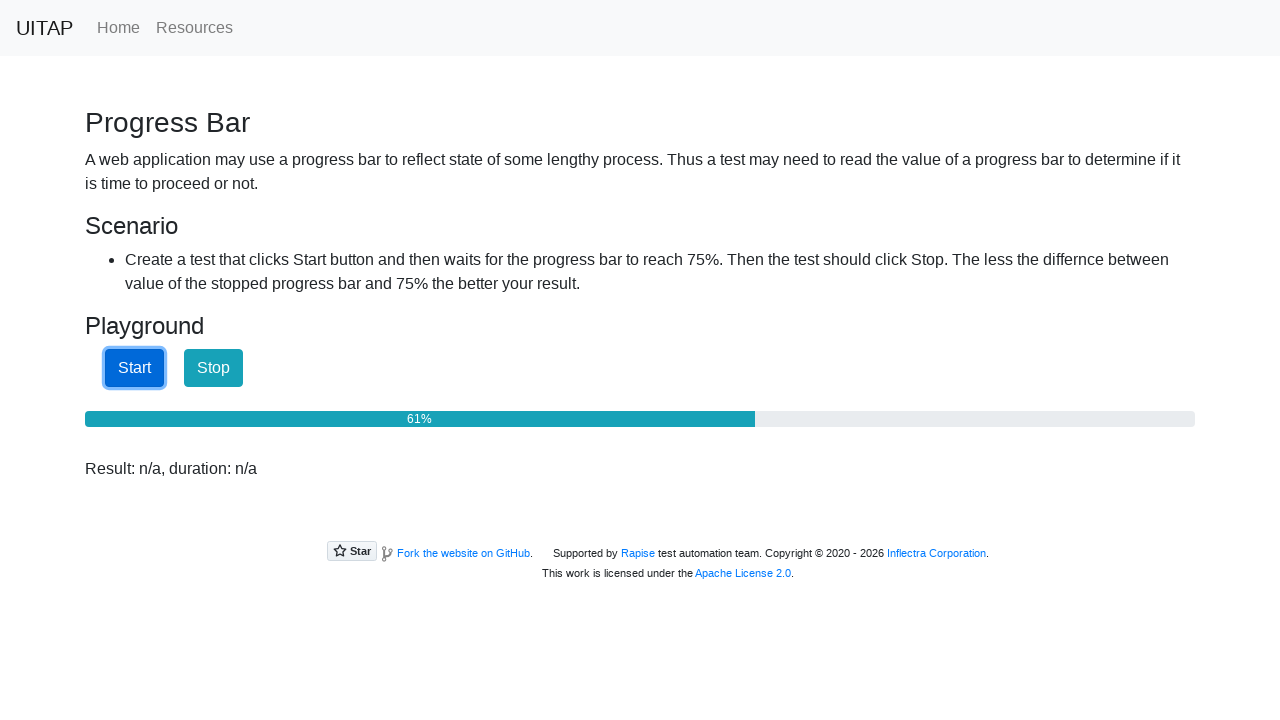

Checked progress bar value: 62%
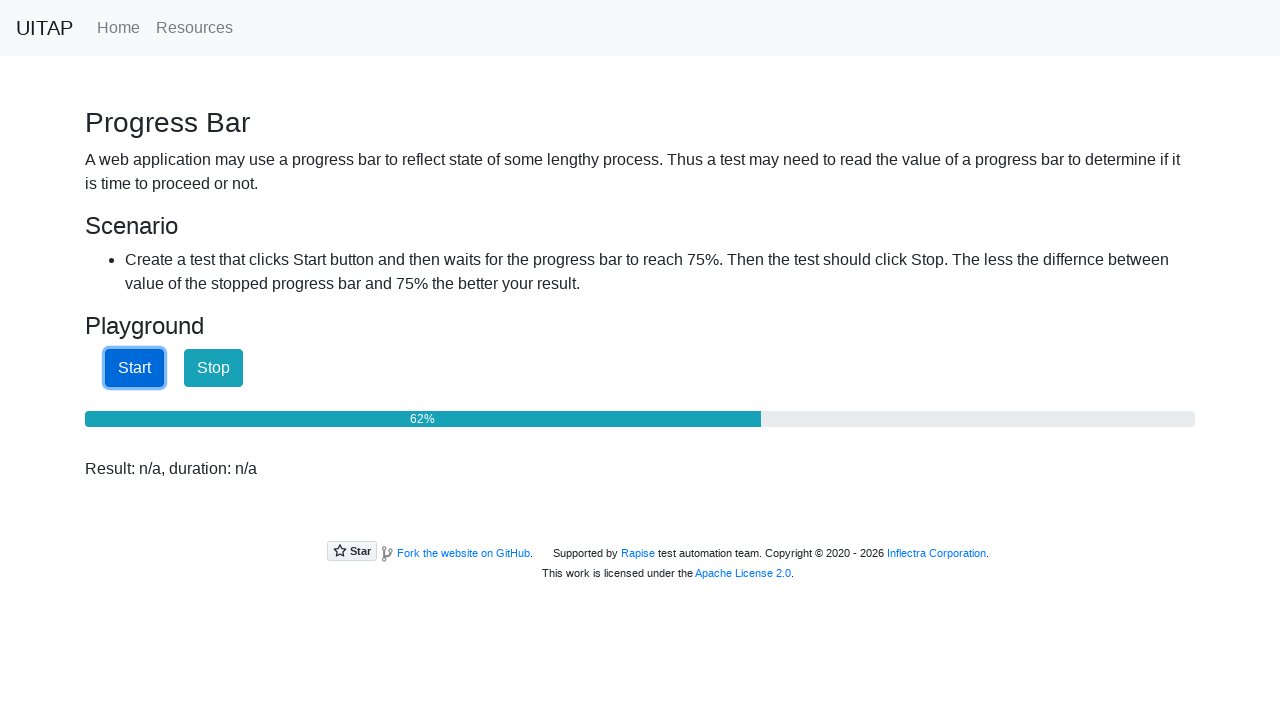

Checked progress bar value: 62%
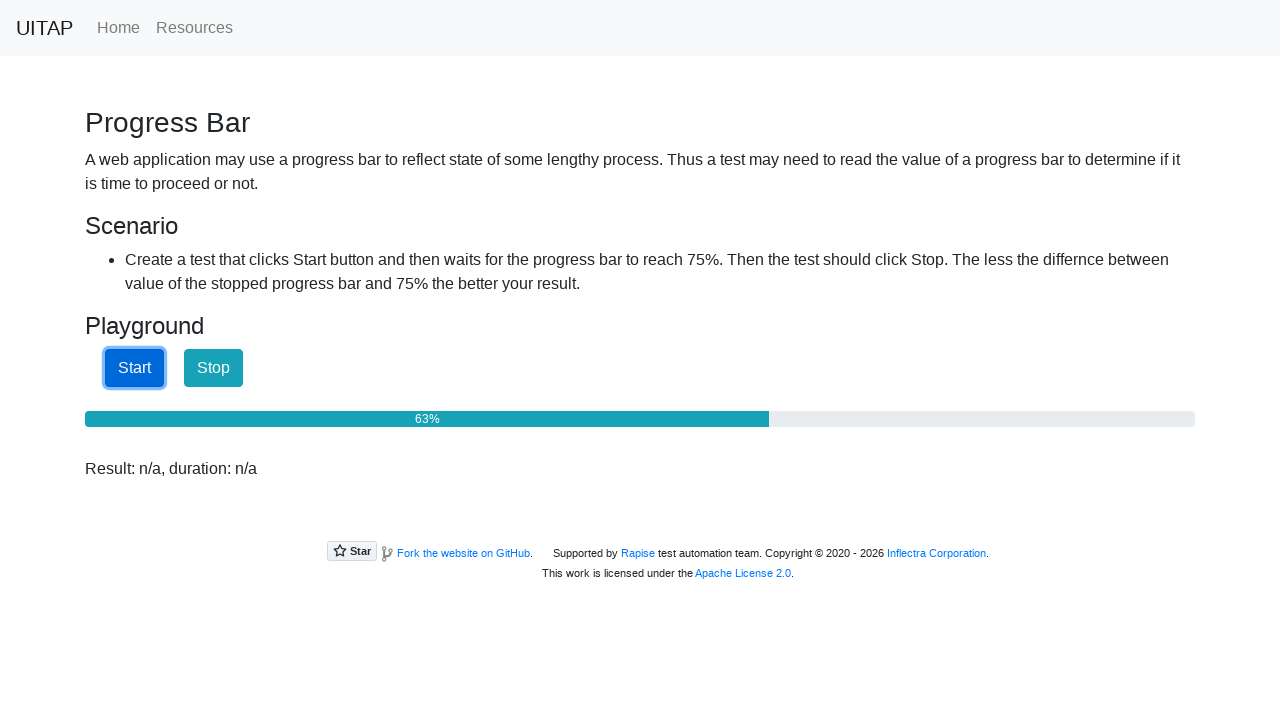

Checked progress bar value: 63%
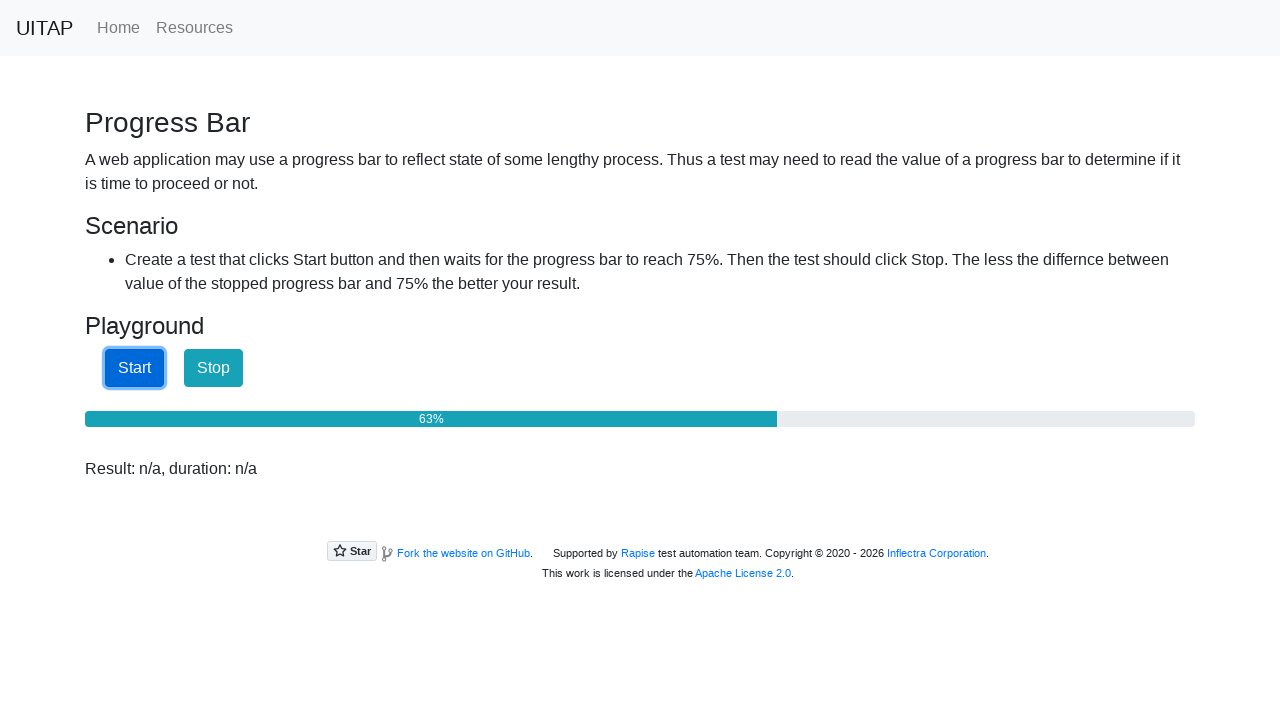

Checked progress bar value: 64%
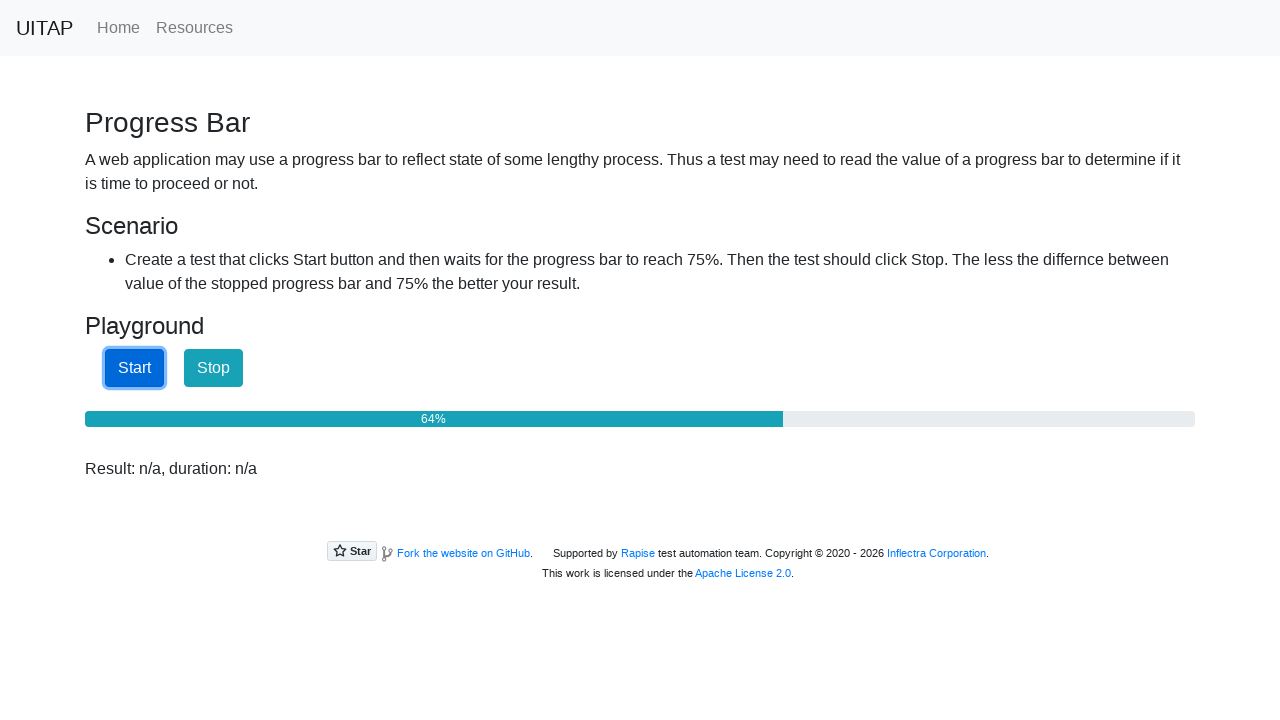

Checked progress bar value: 64%
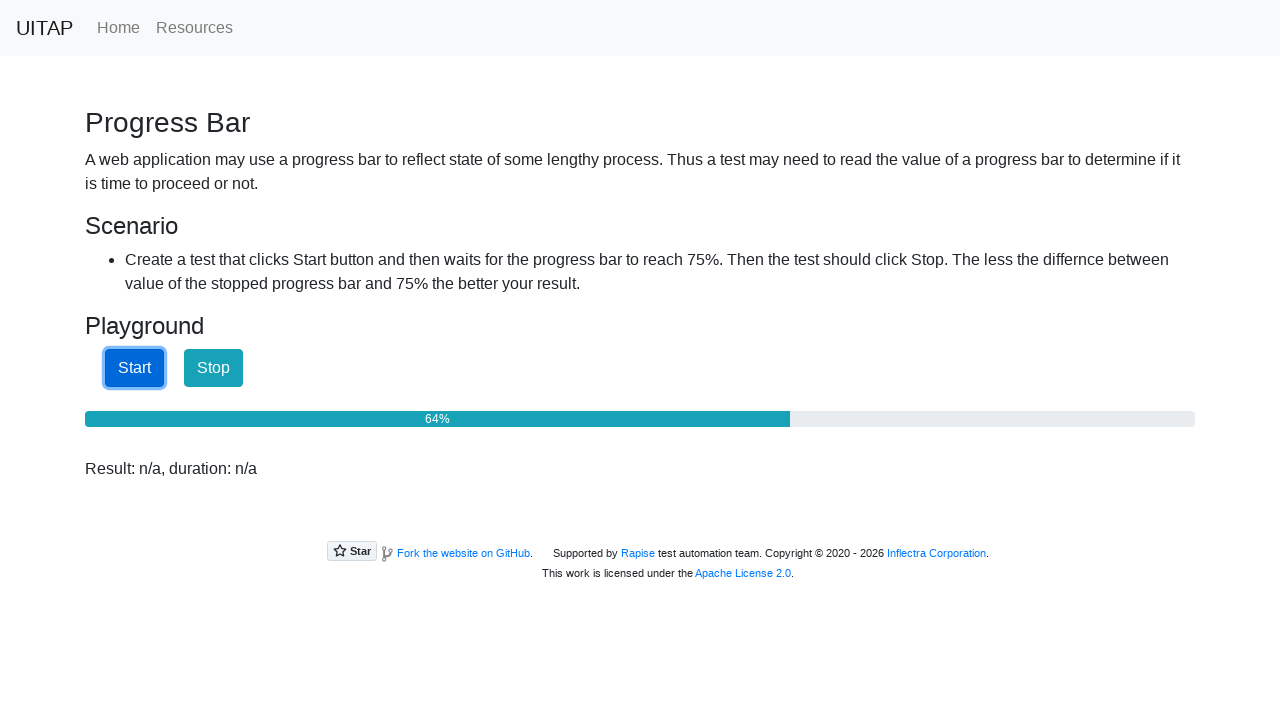

Checked progress bar value: 65%
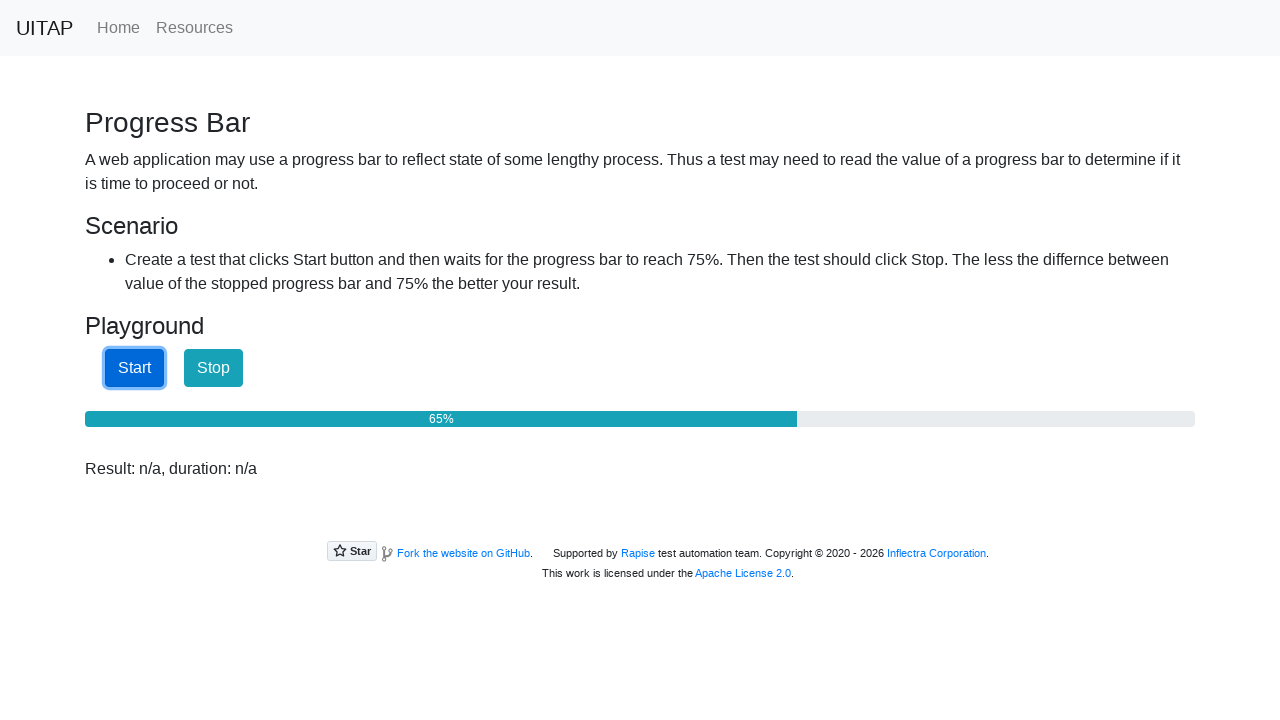

Checked progress bar value: 66%
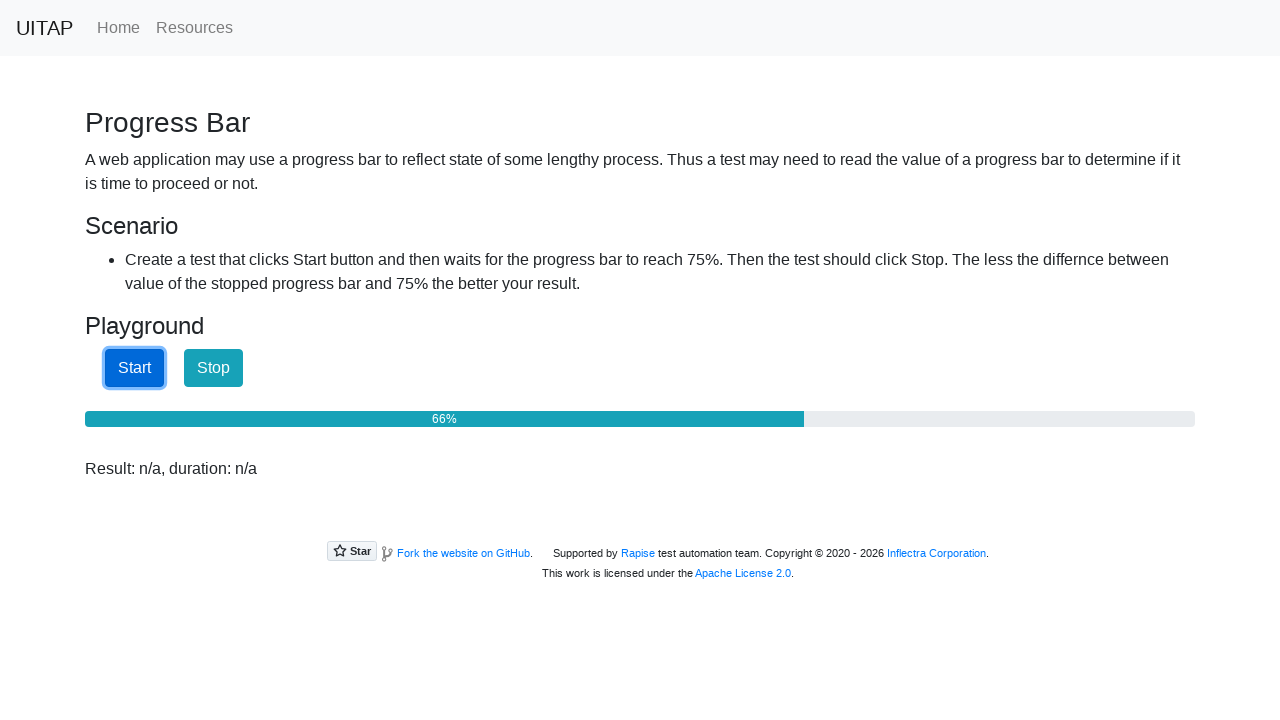

Checked progress bar value: 66%
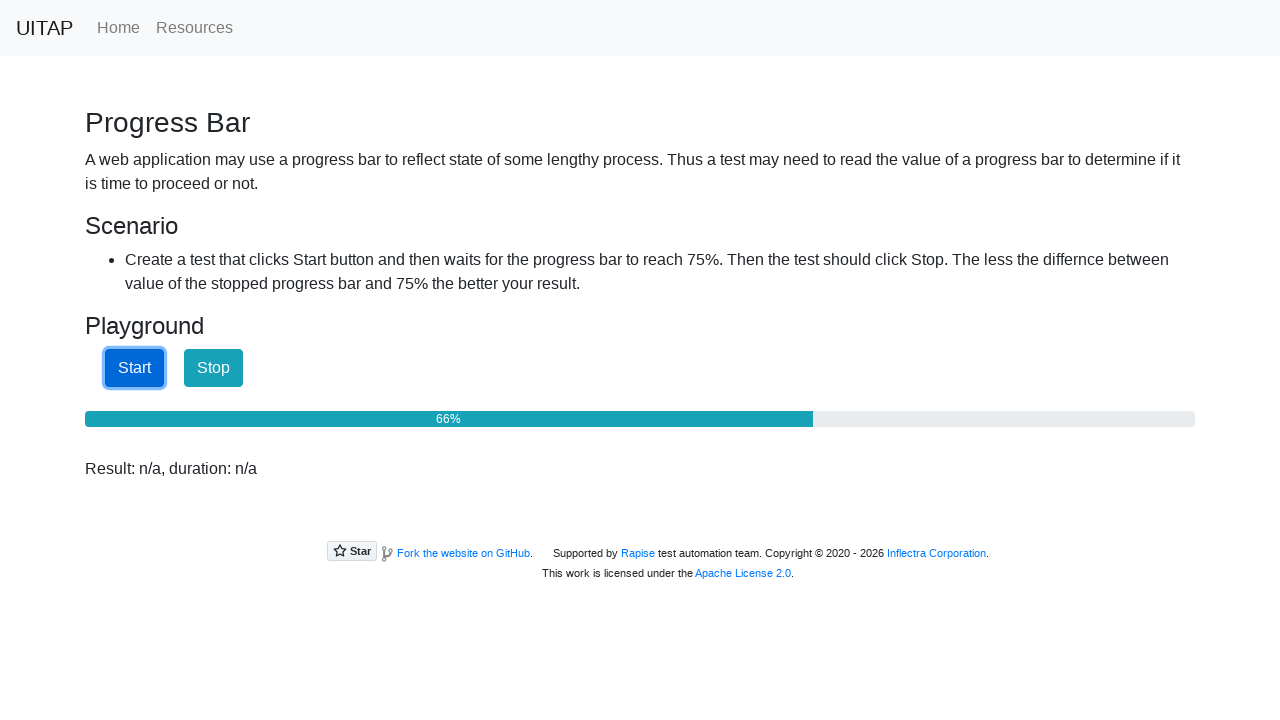

Checked progress bar value: 67%
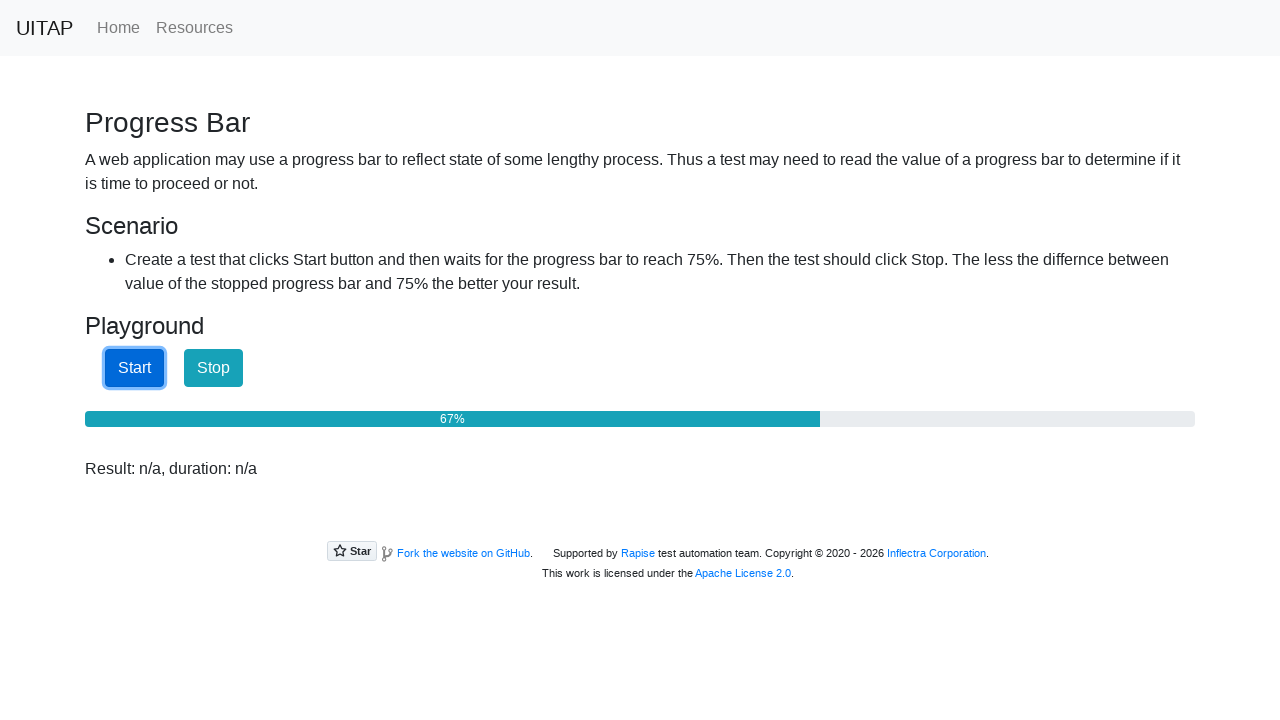

Checked progress bar value: 68%
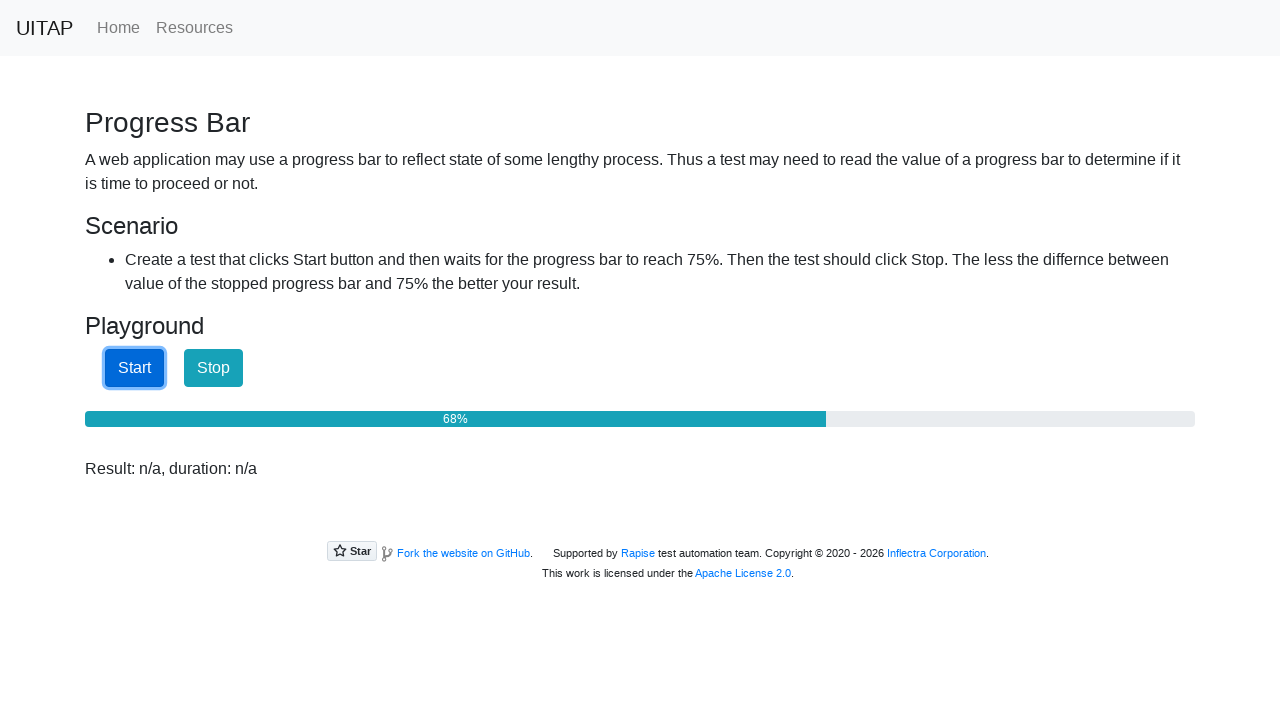

Checked progress bar value: 68%
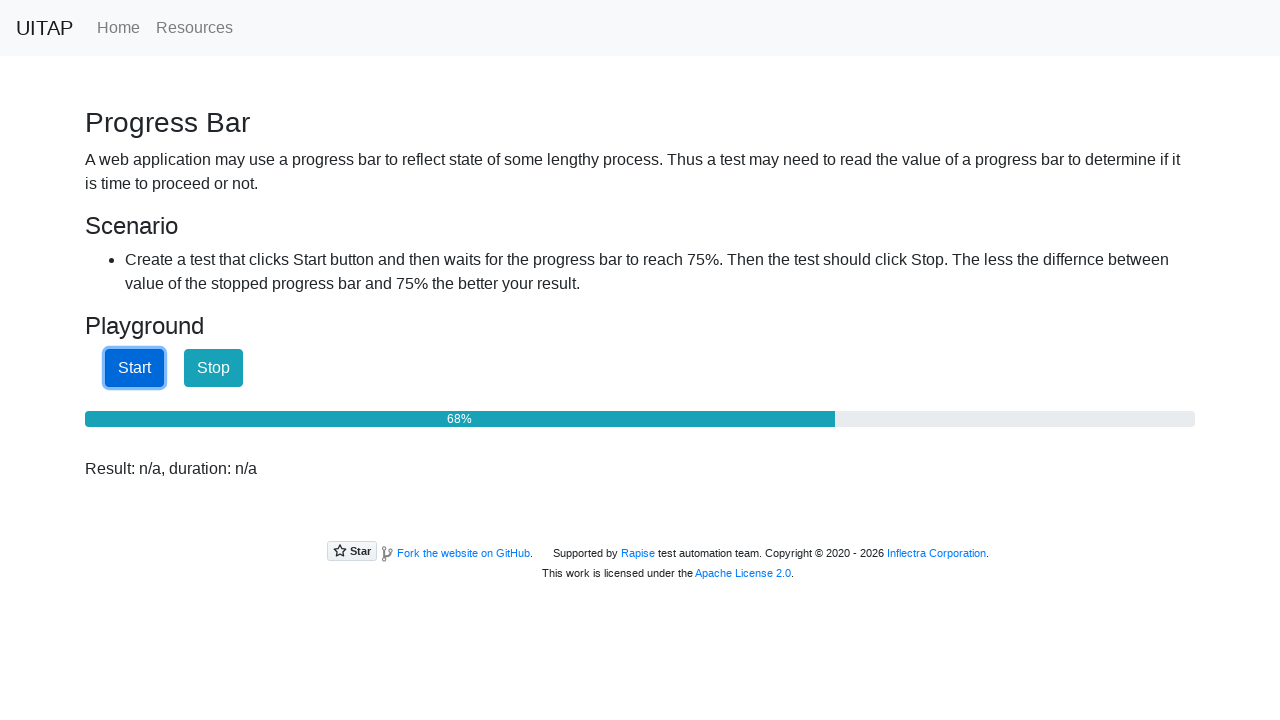

Checked progress bar value: 69%
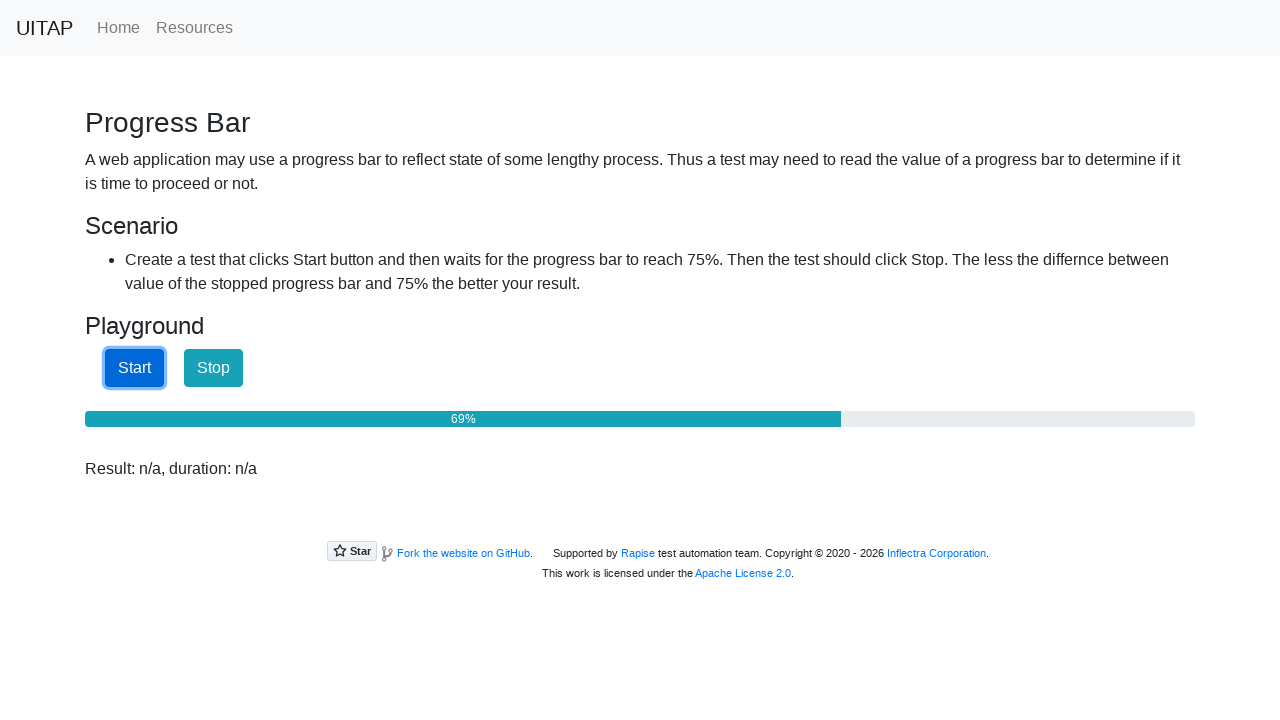

Checked progress bar value: 70%
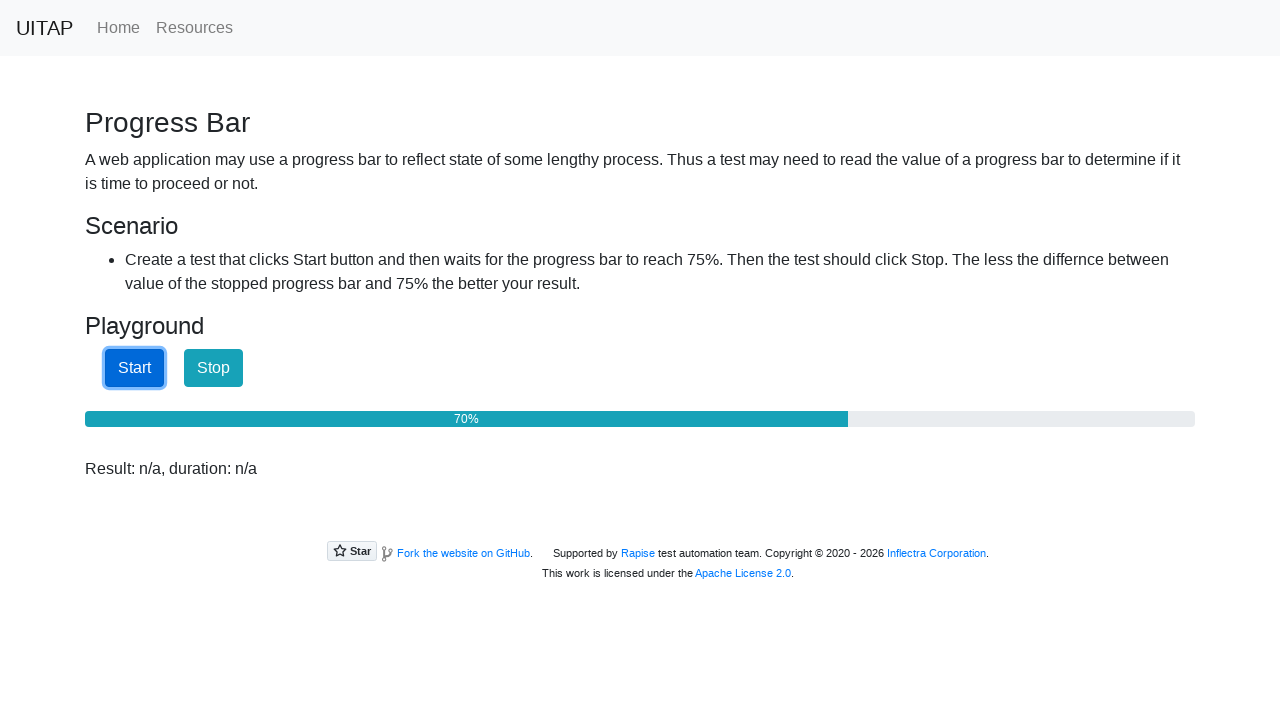

Checked progress bar value: 70%
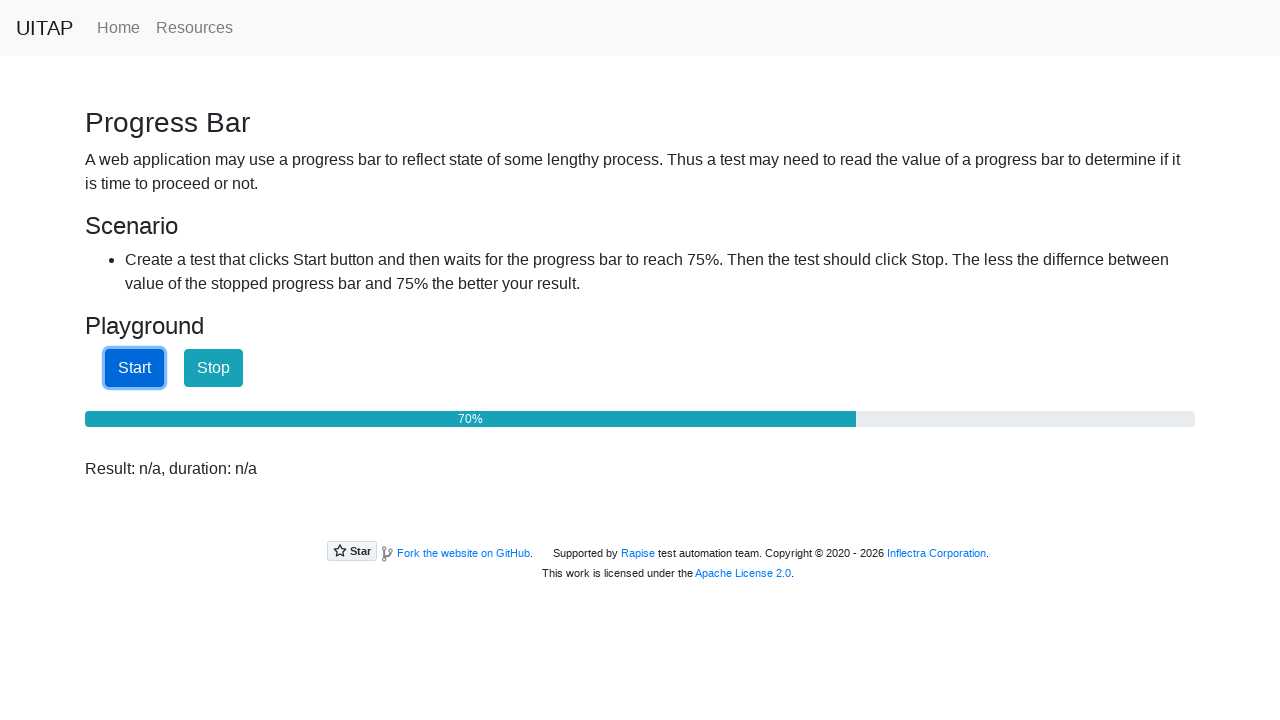

Checked progress bar value: 71%
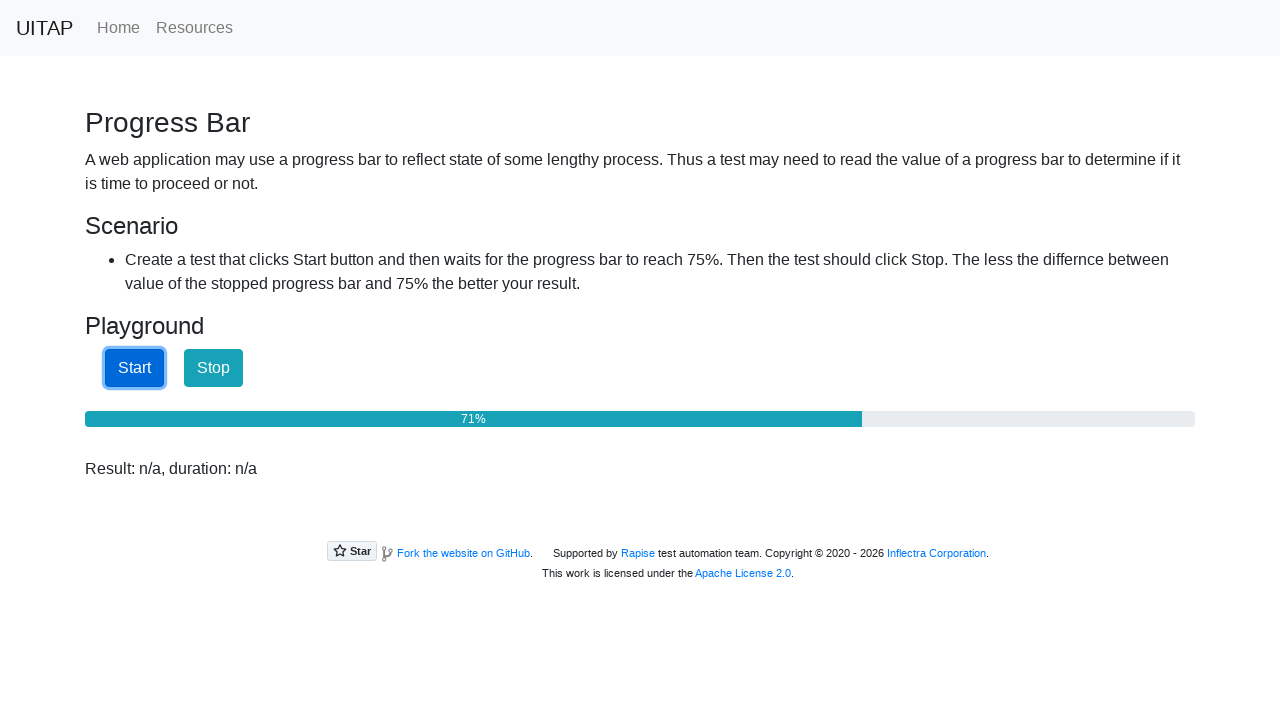

Checked progress bar value: 71%
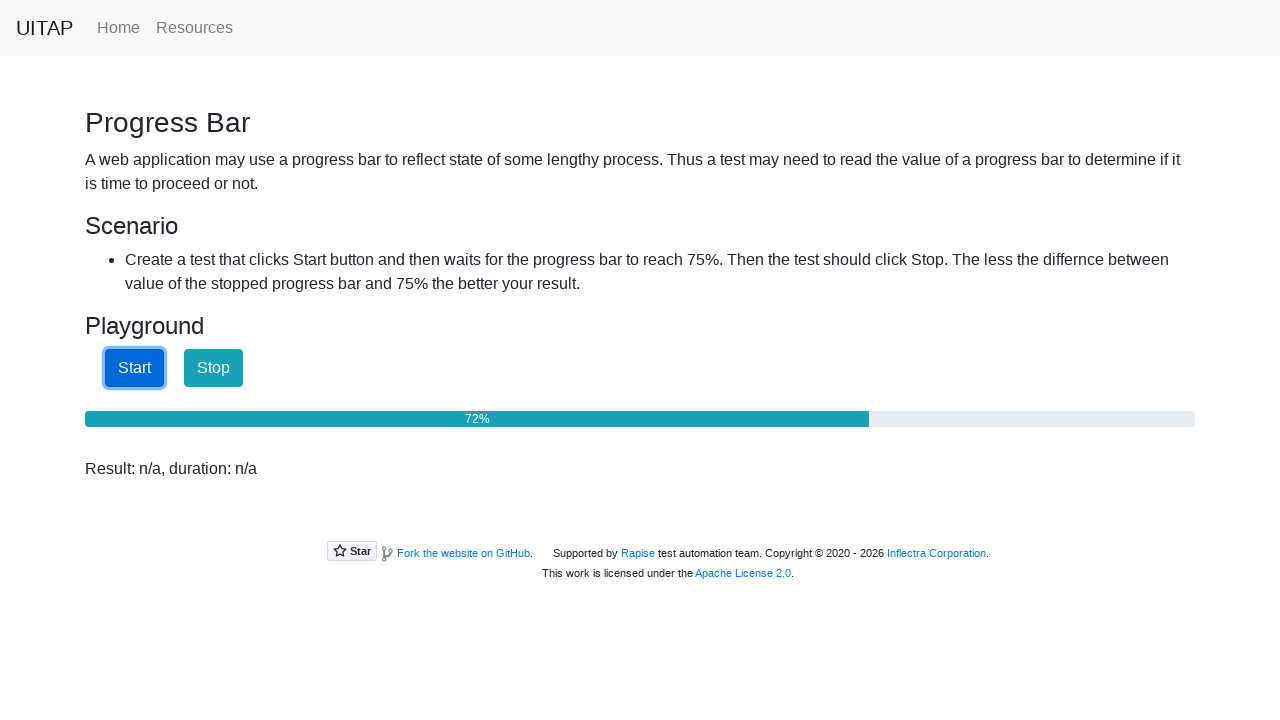

Checked progress bar value: 72%
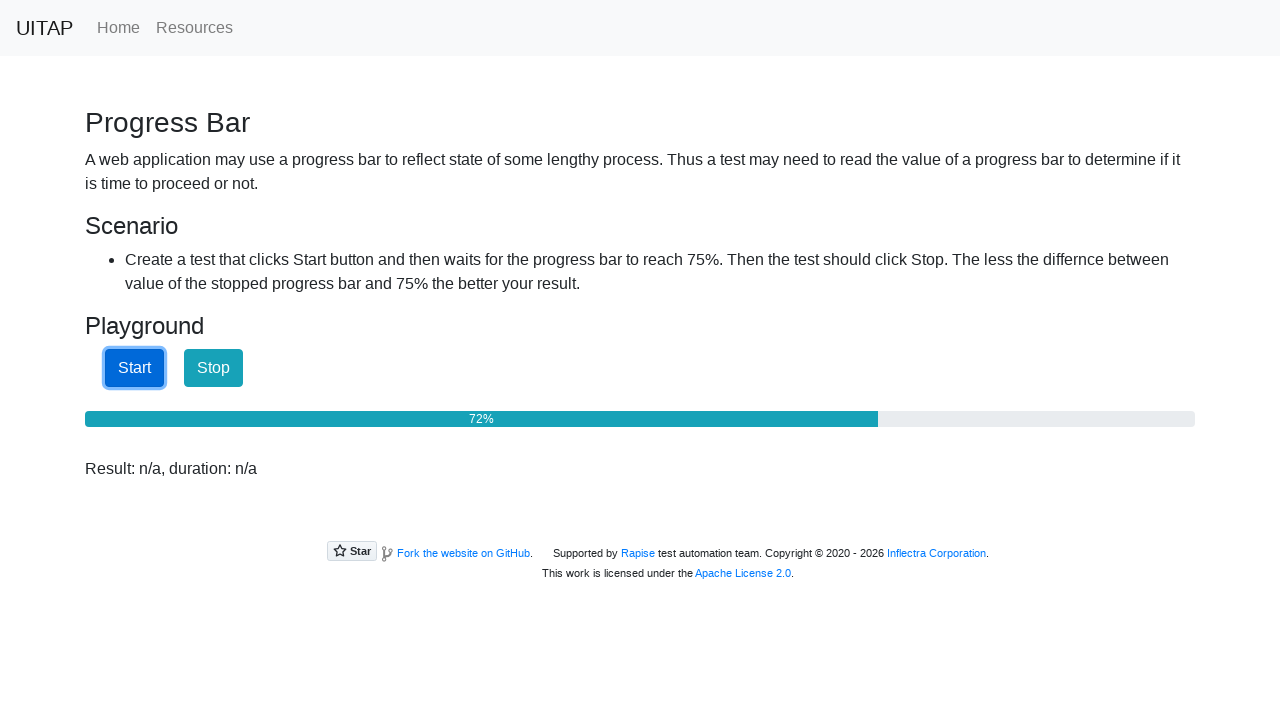

Checked progress bar value: 73%
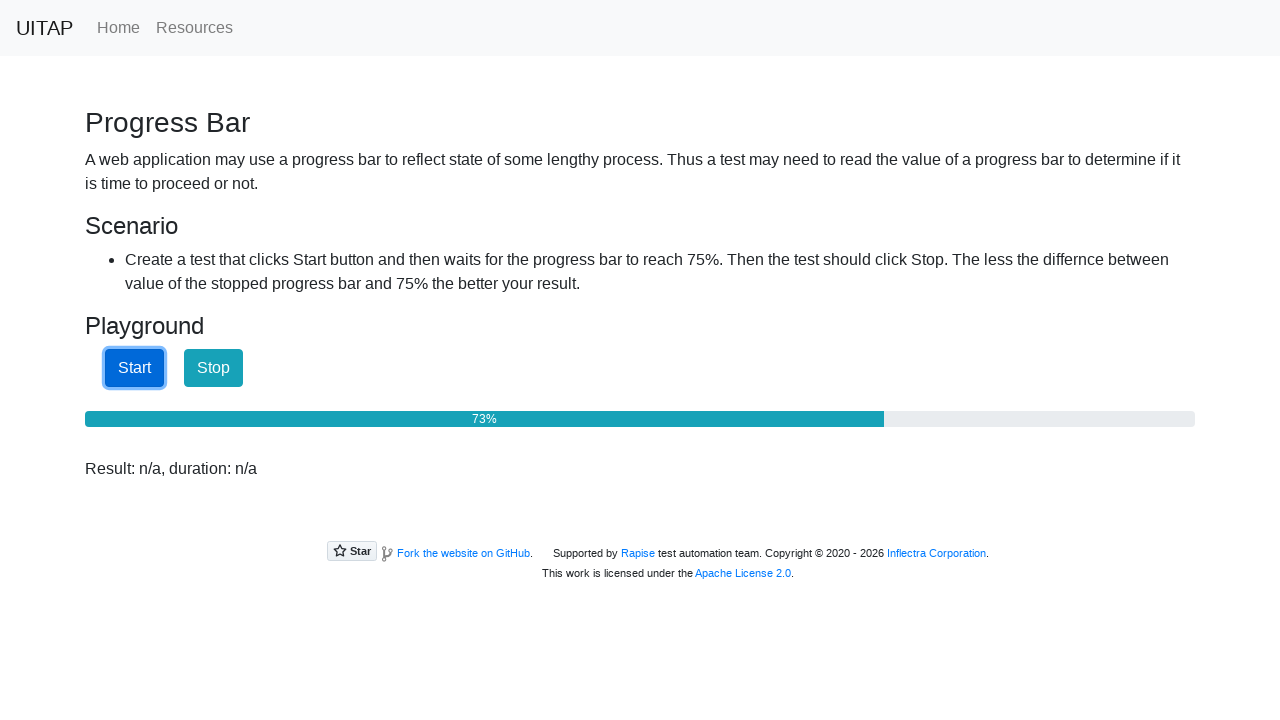

Checked progress bar value: 73%
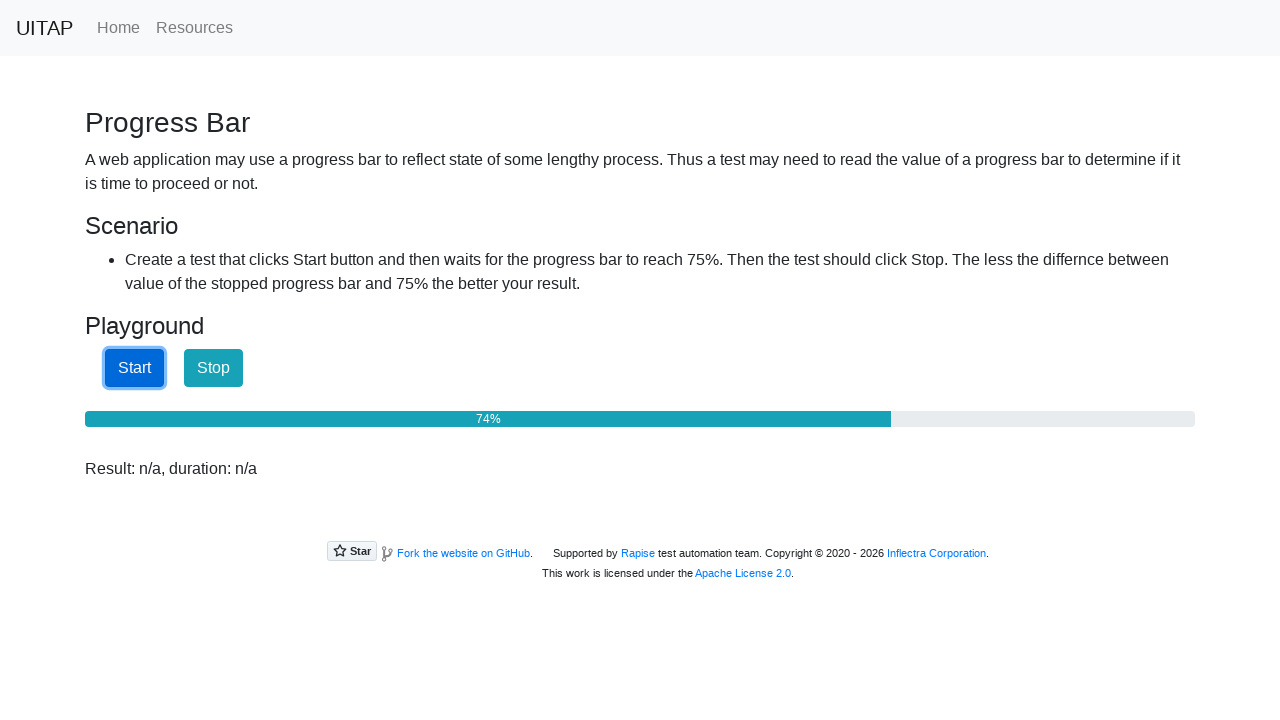

Checked progress bar value: 74%
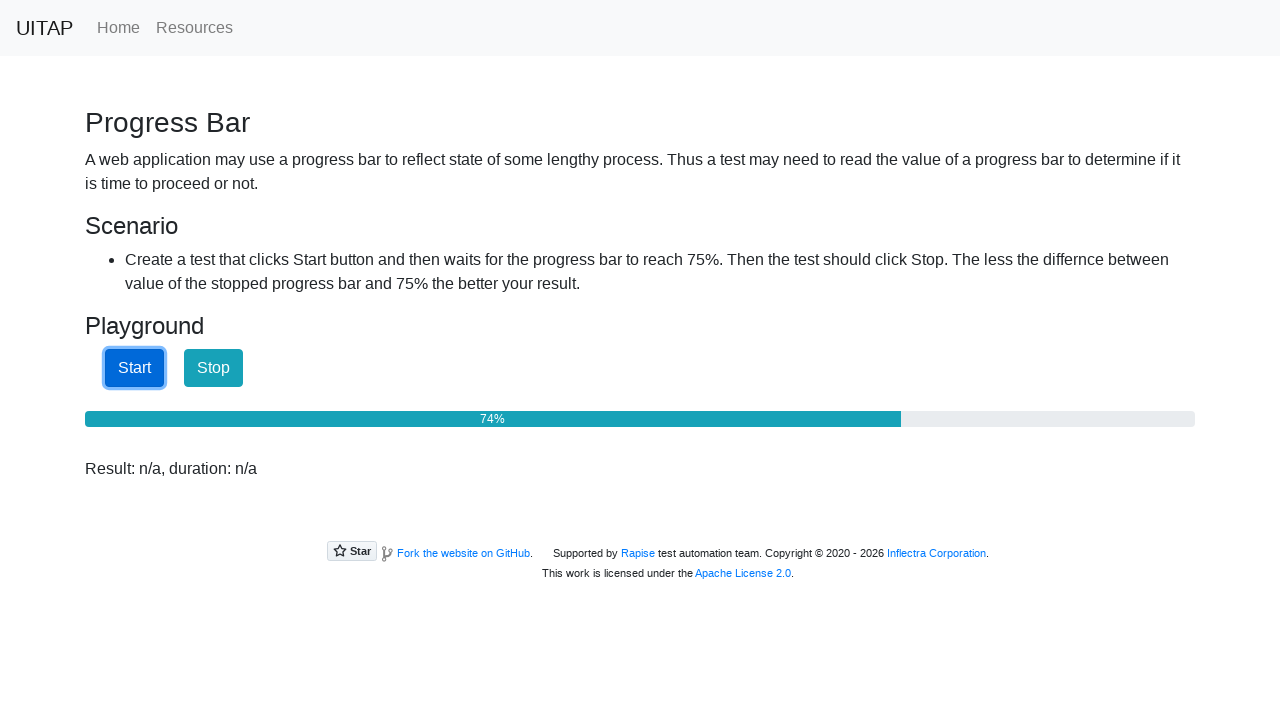

Checked progress bar value: 75%
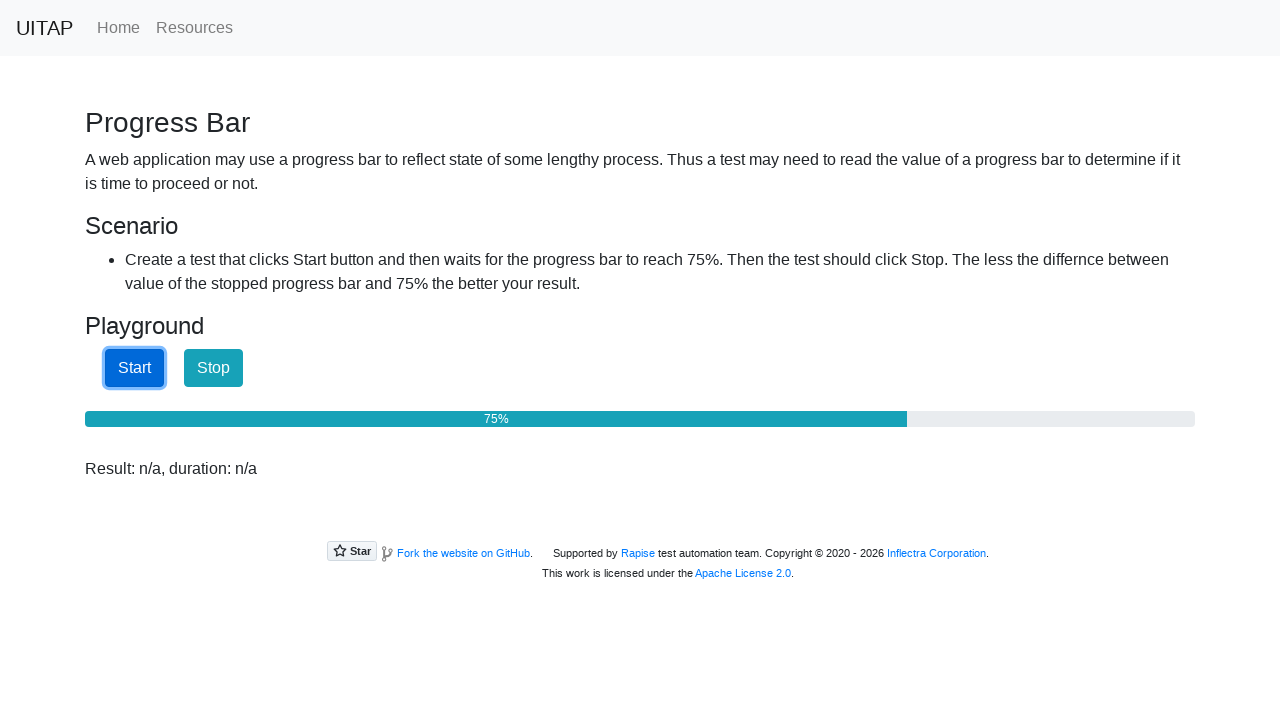

Progress bar reached 75%, clicked stop button at (214, 368) on button#stopButton
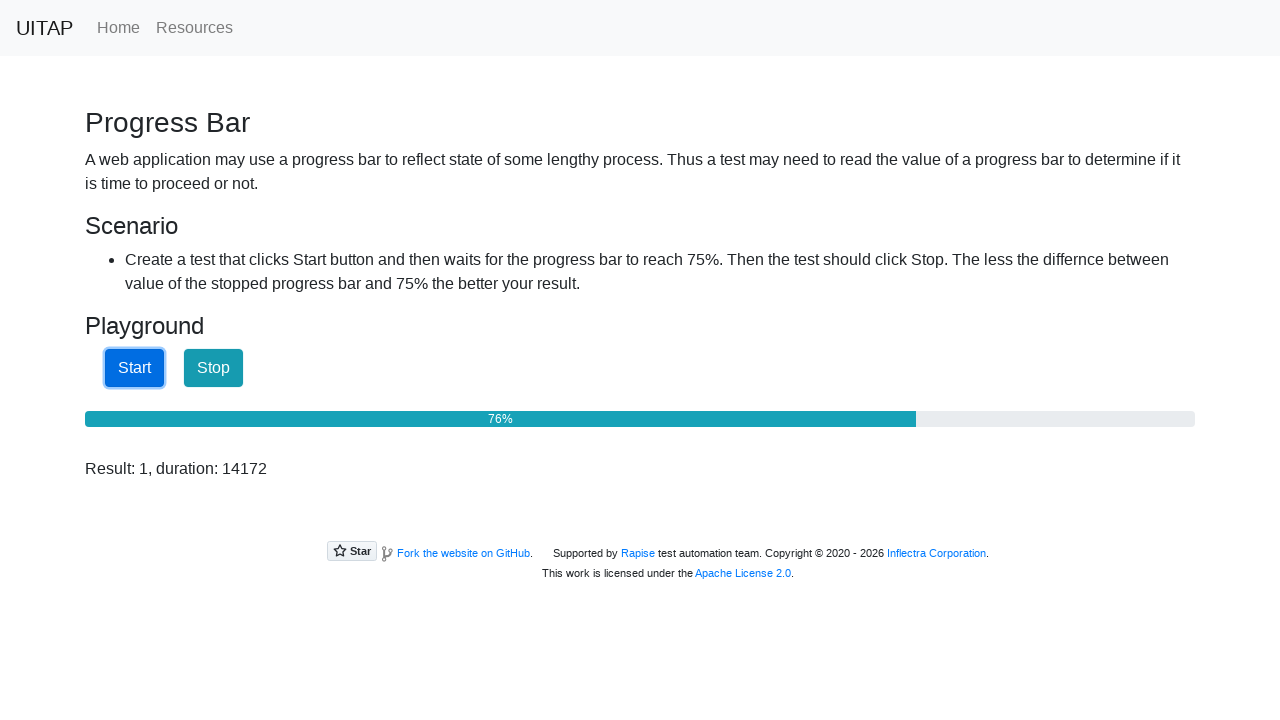

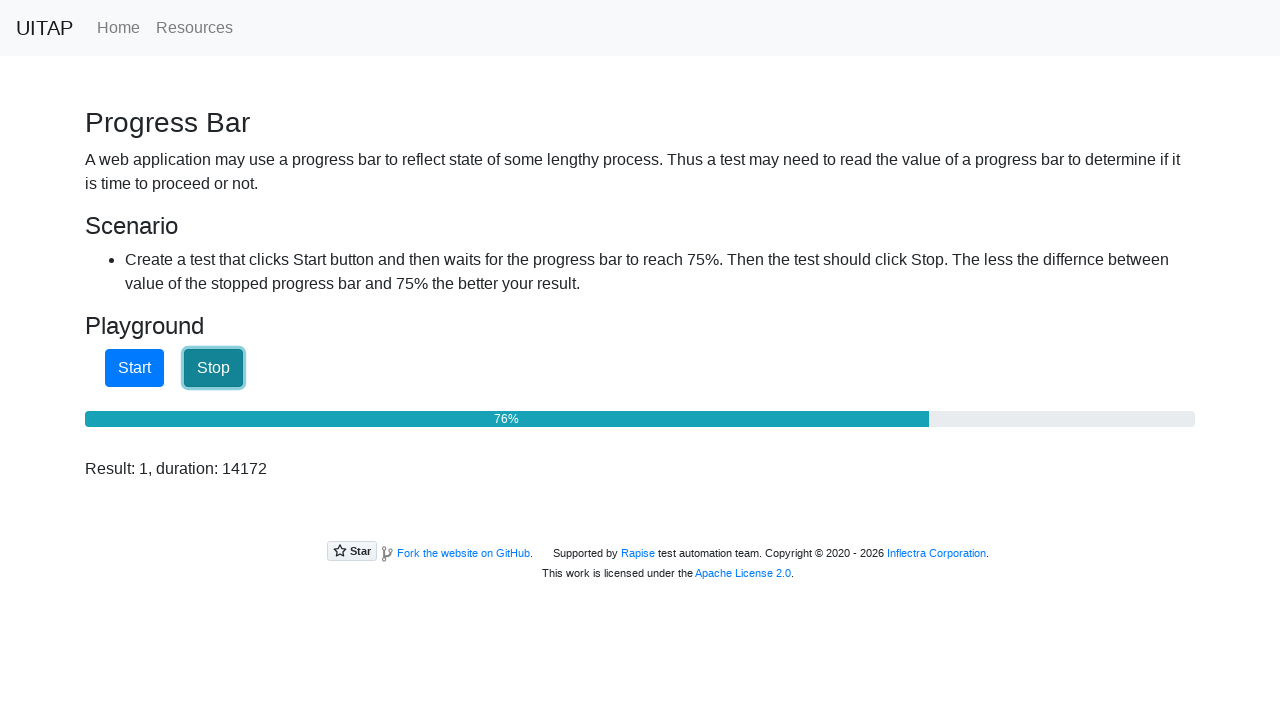